Tests filling a large form by entering the same text into all input fields and clicking the submit button

Starting URL: http://suninjuly.github.io/huge_form.html

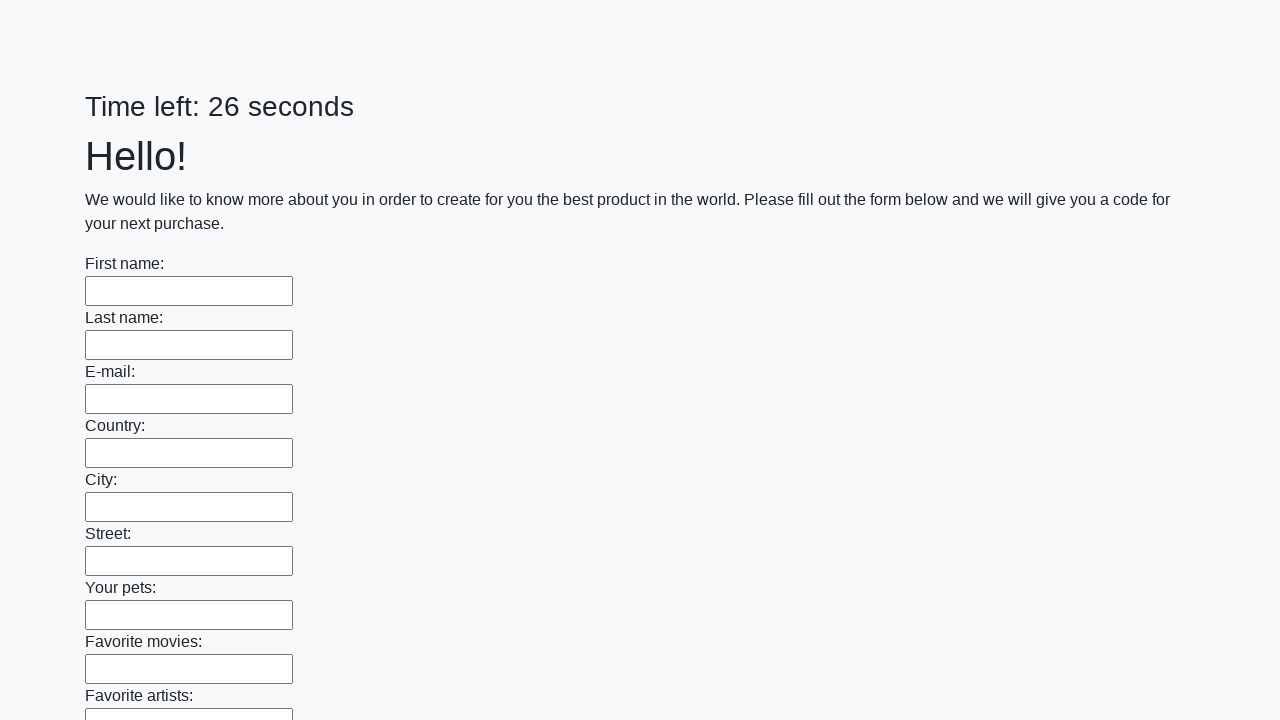

Navigated to huge form page
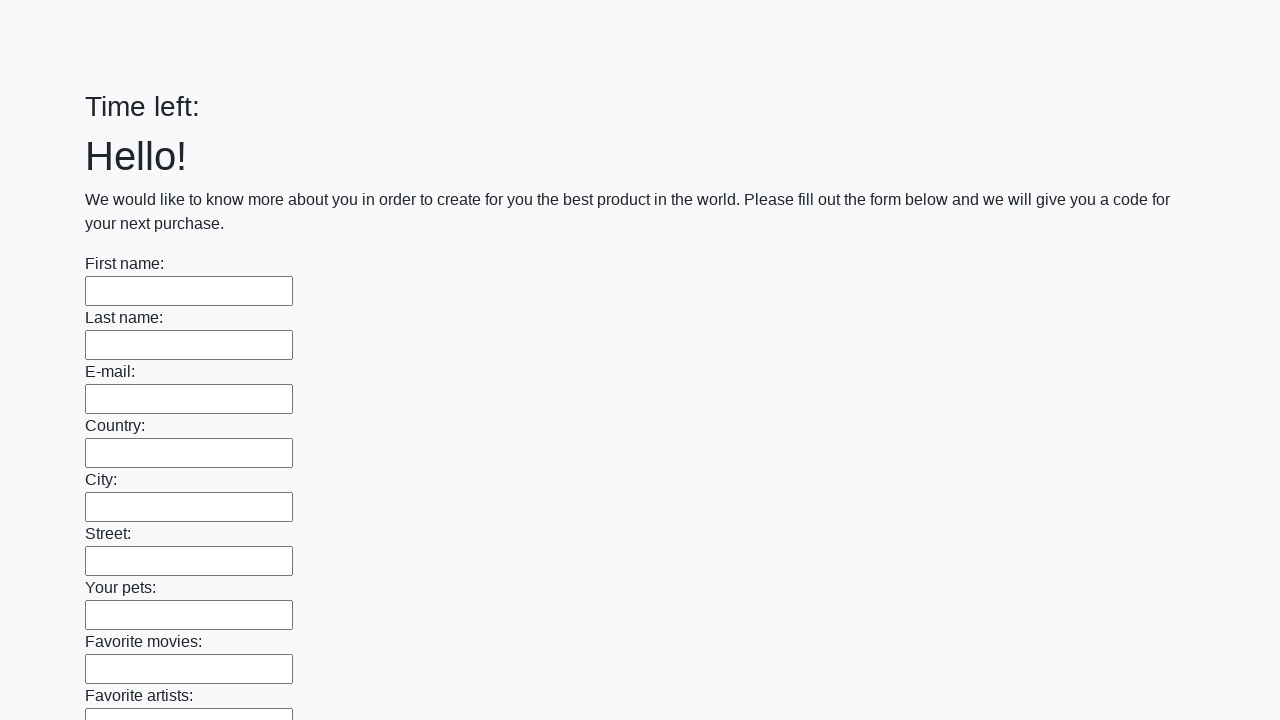

Filled input field with 'Мой ответ' on input >> nth=0
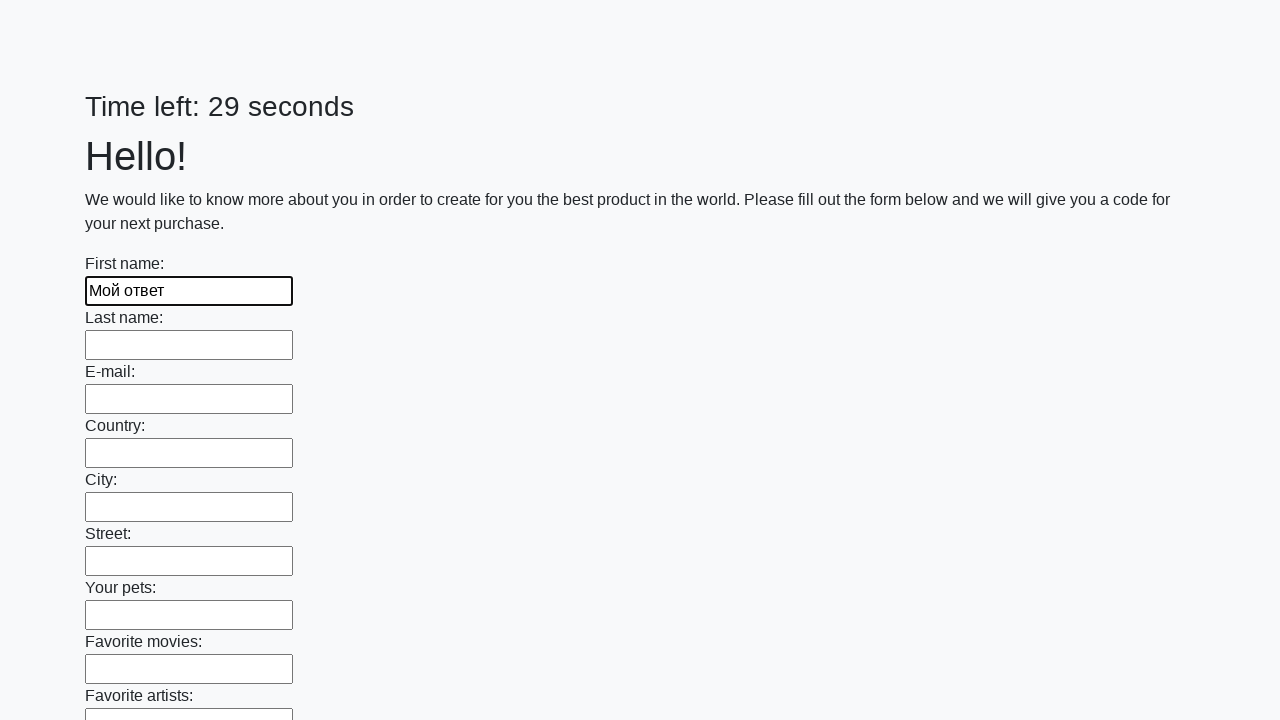

Filled input field with 'Мой ответ' on input >> nth=1
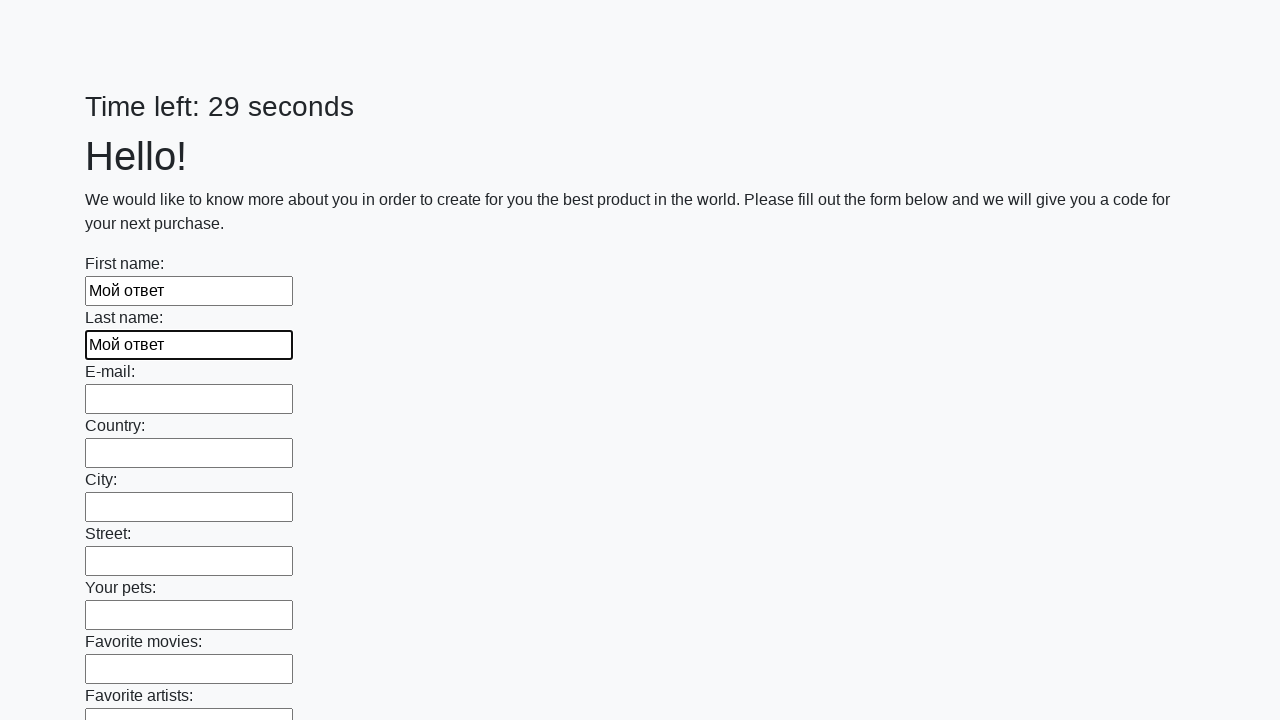

Filled input field with 'Мой ответ' on input >> nth=2
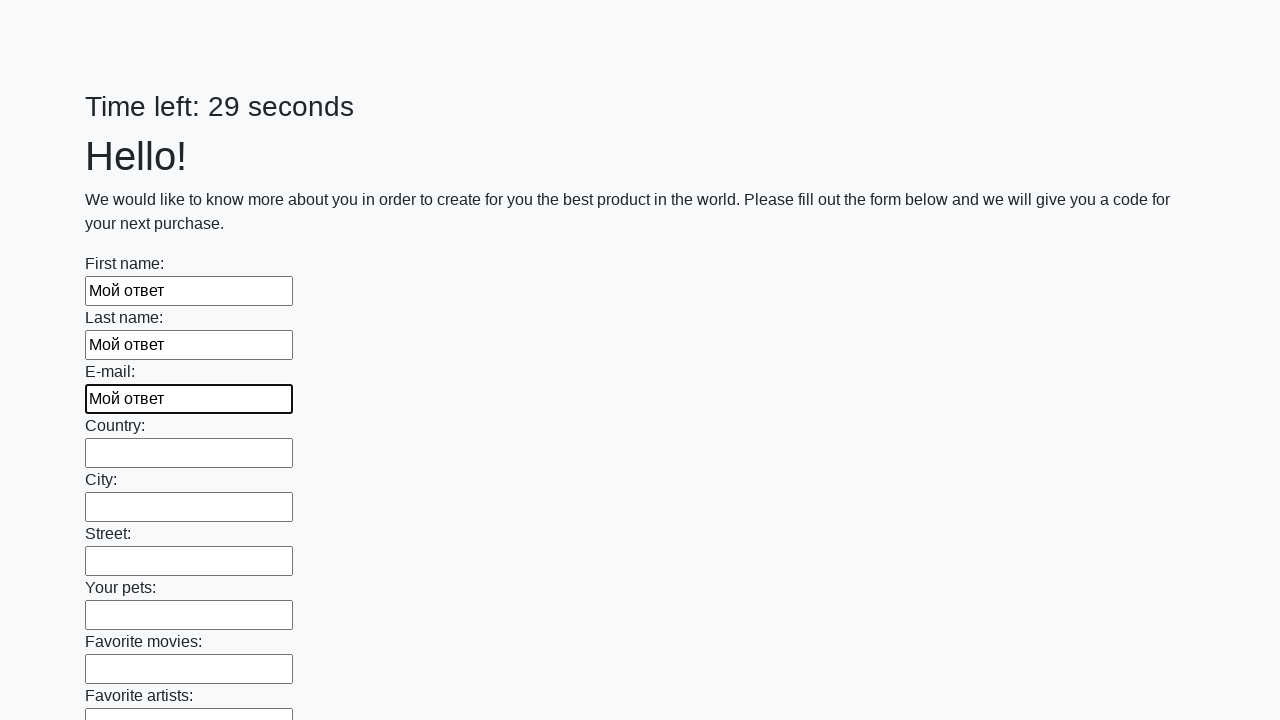

Filled input field with 'Мой ответ' on input >> nth=3
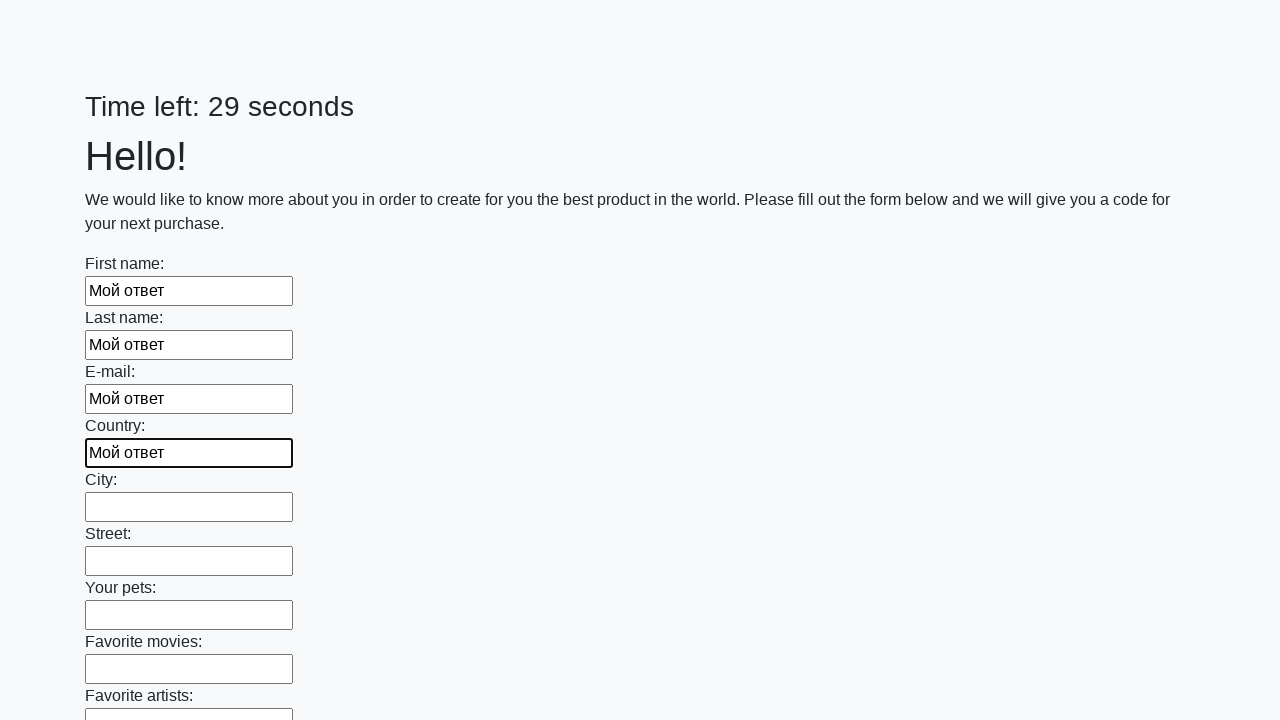

Filled input field with 'Мой ответ' on input >> nth=4
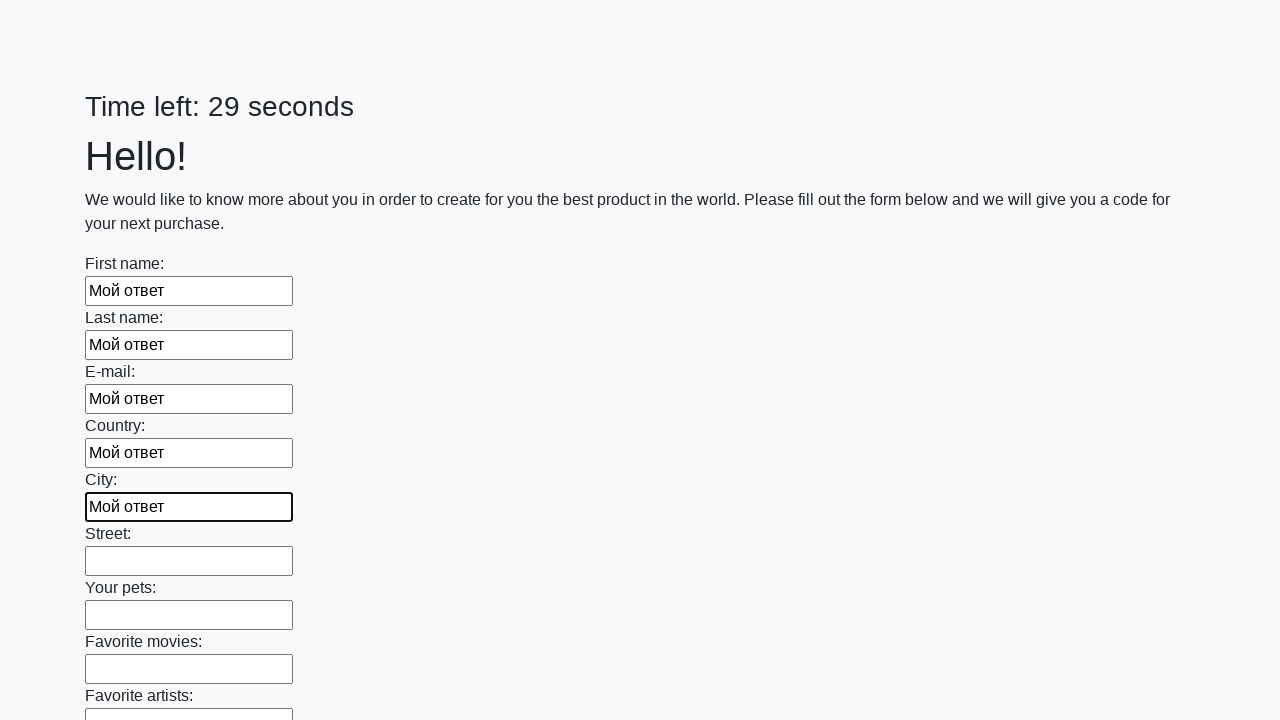

Filled input field with 'Мой ответ' on input >> nth=5
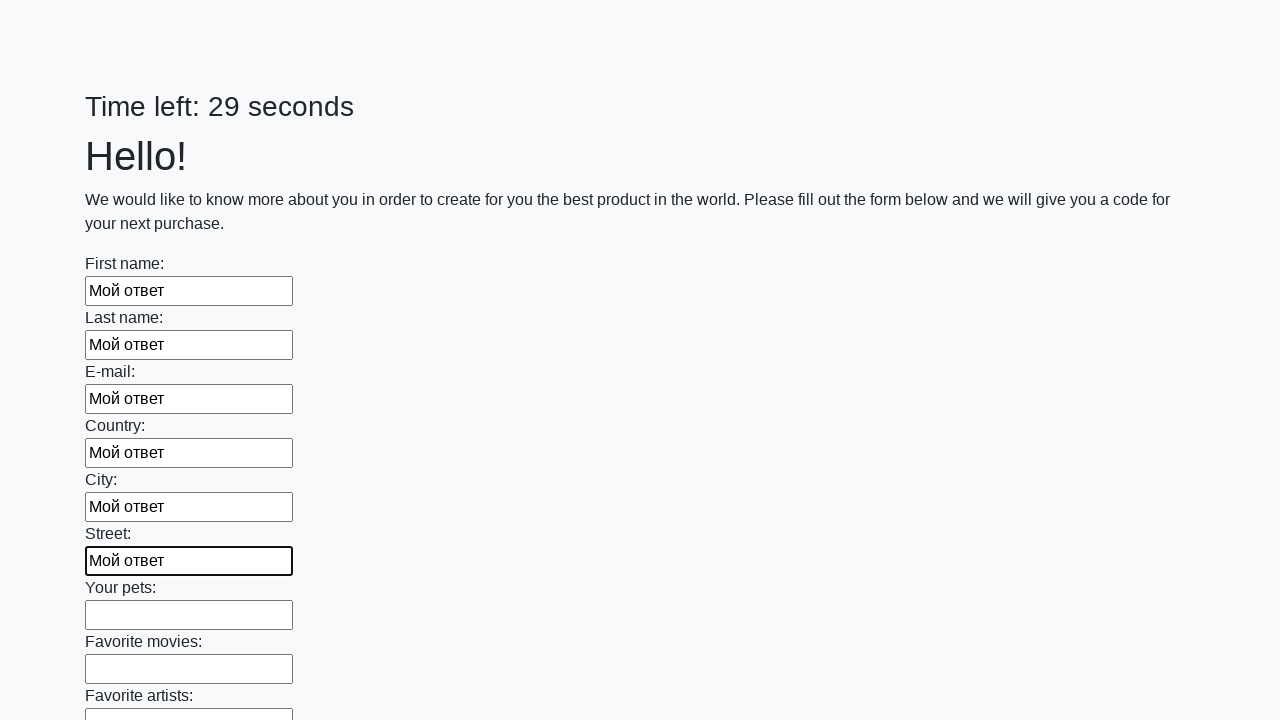

Filled input field with 'Мой ответ' on input >> nth=6
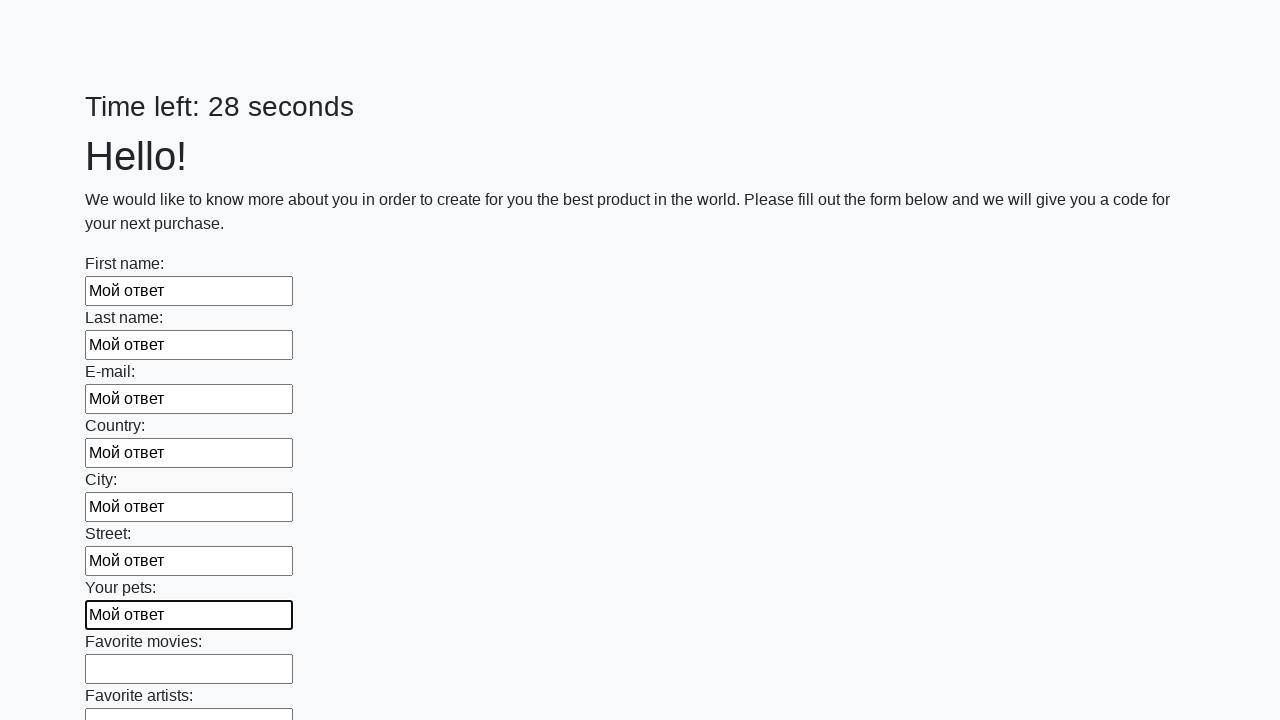

Filled input field with 'Мой ответ' on input >> nth=7
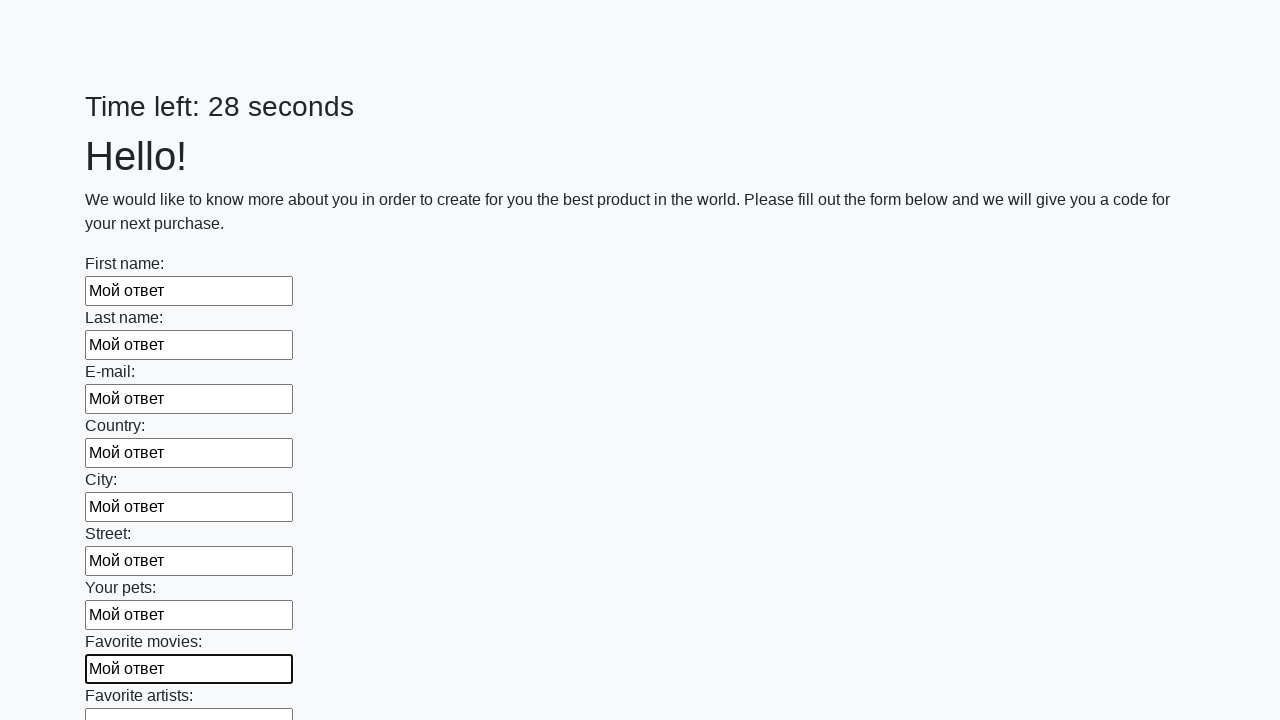

Filled input field with 'Мой ответ' on input >> nth=8
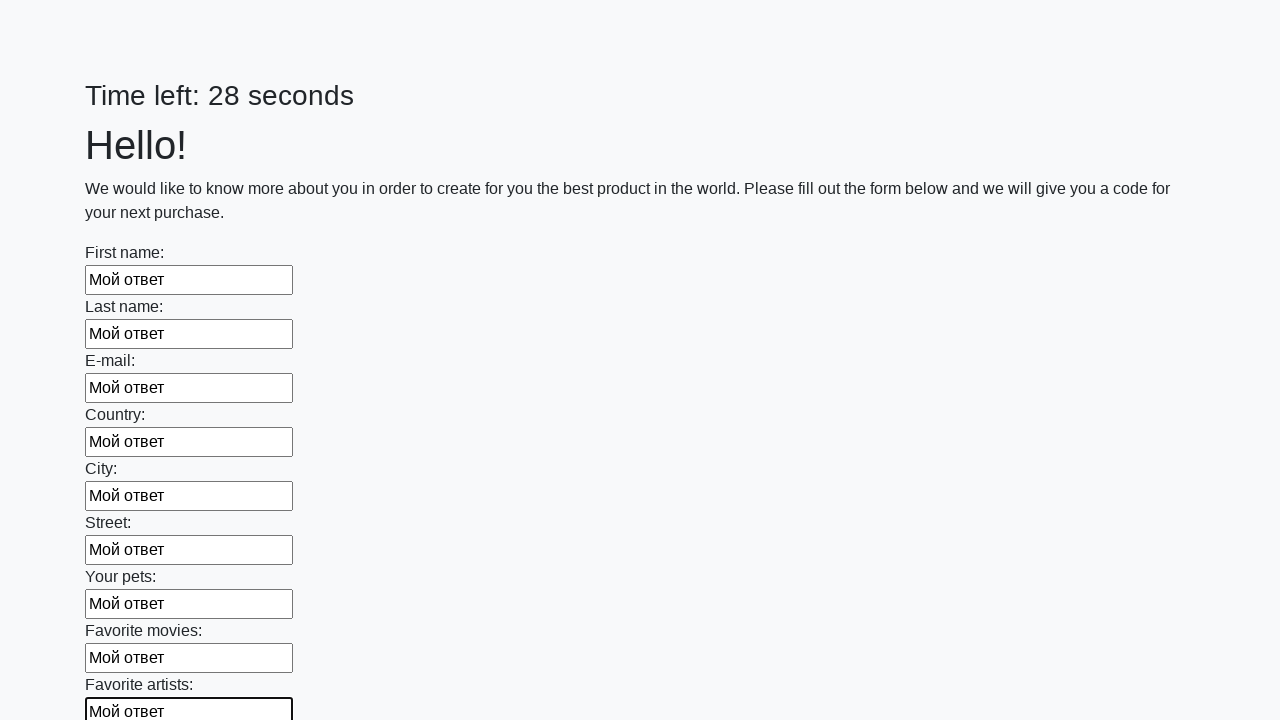

Filled input field with 'Мой ответ' on input >> nth=9
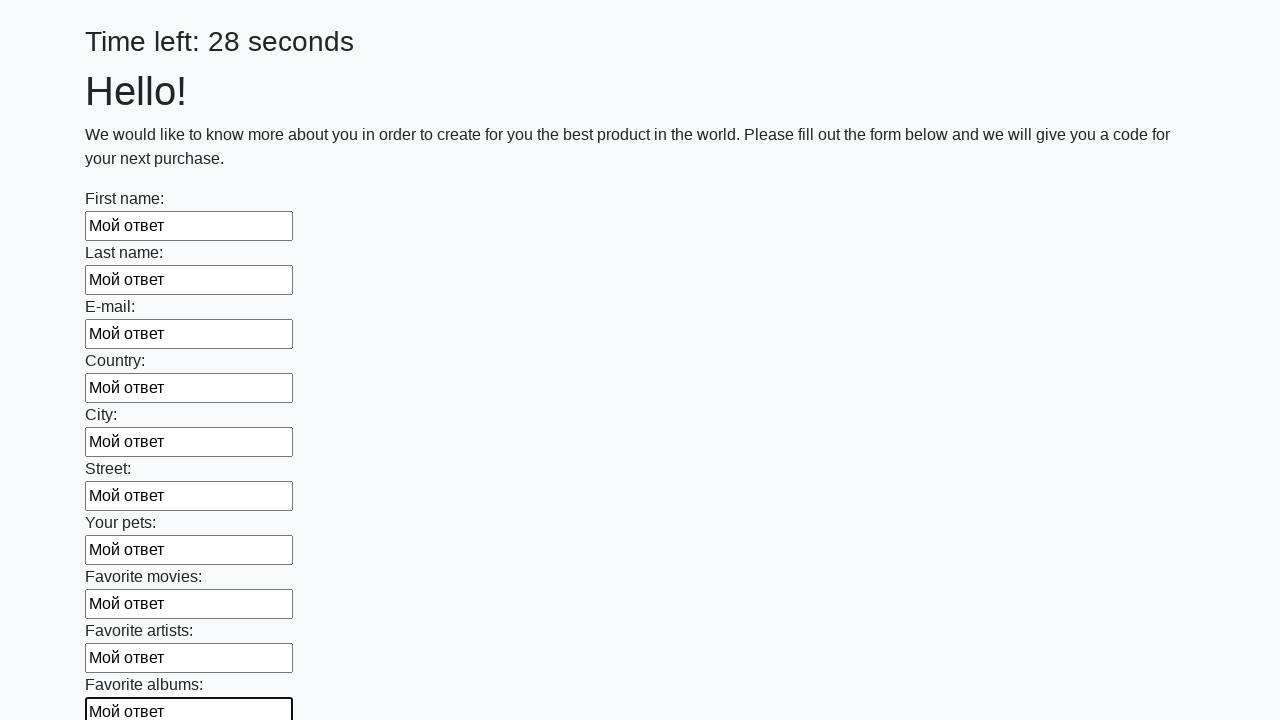

Filled input field with 'Мой ответ' on input >> nth=10
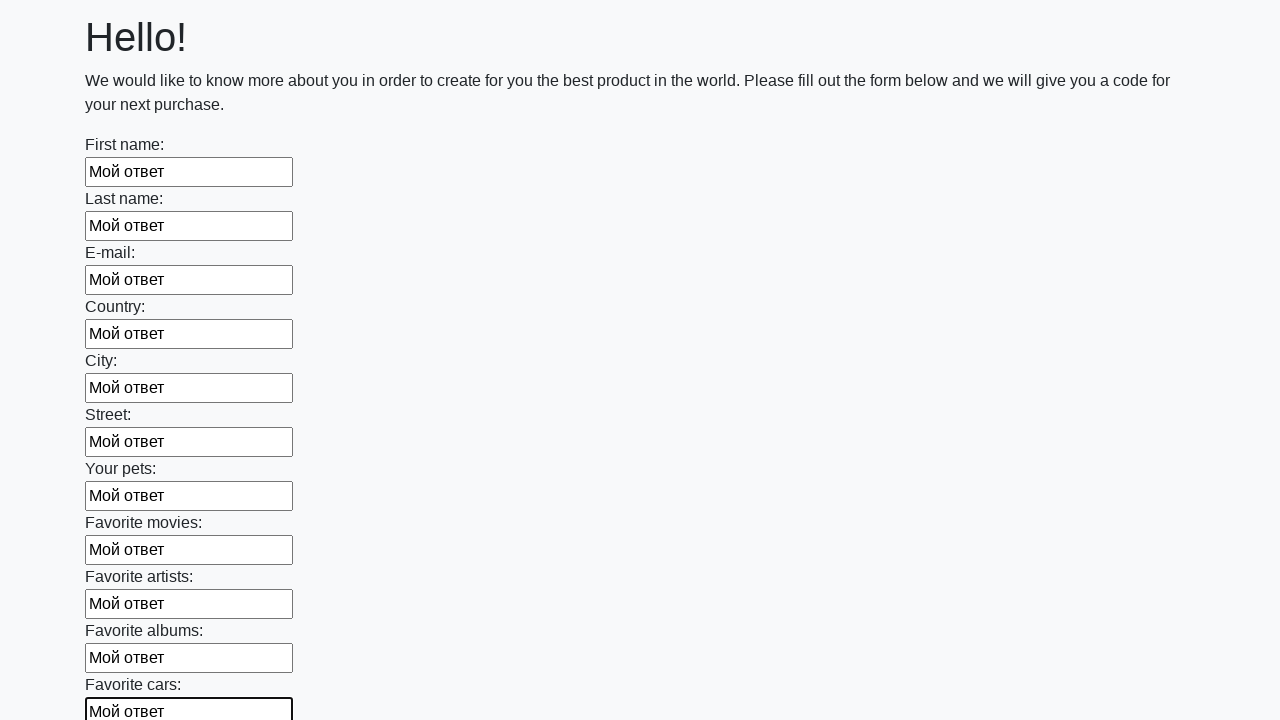

Filled input field with 'Мой ответ' on input >> nth=11
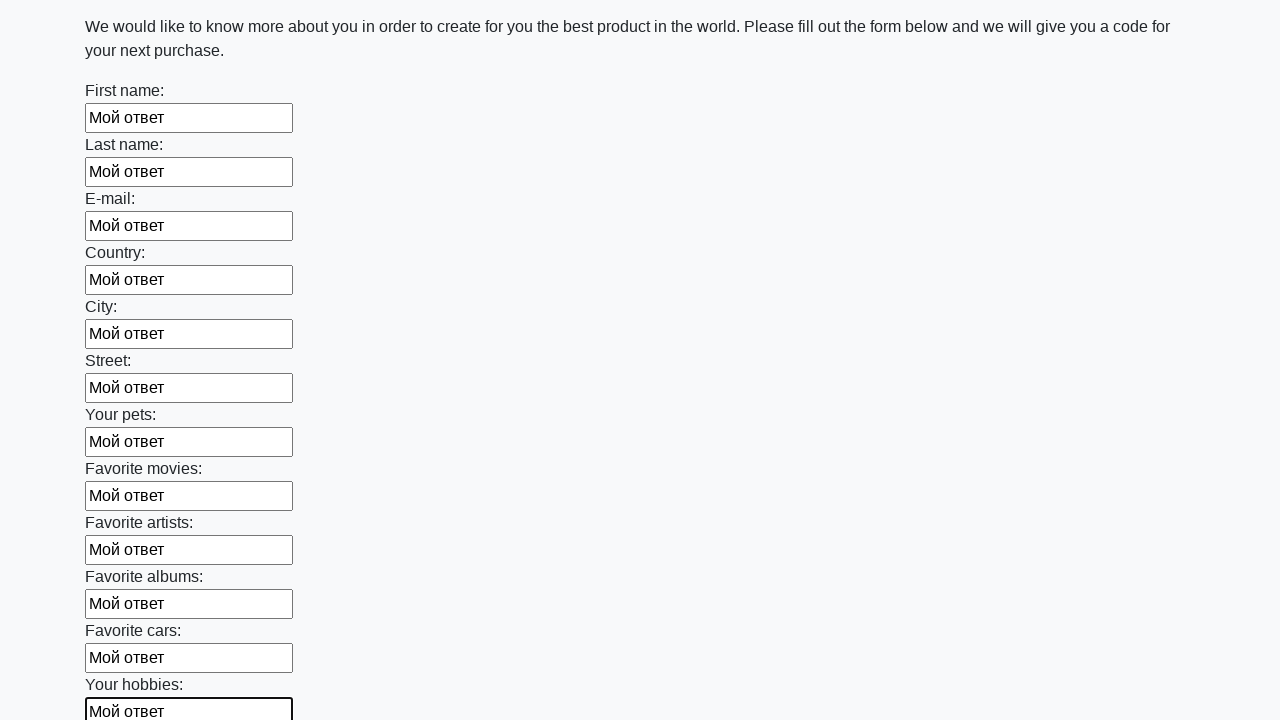

Filled input field with 'Мой ответ' on input >> nth=12
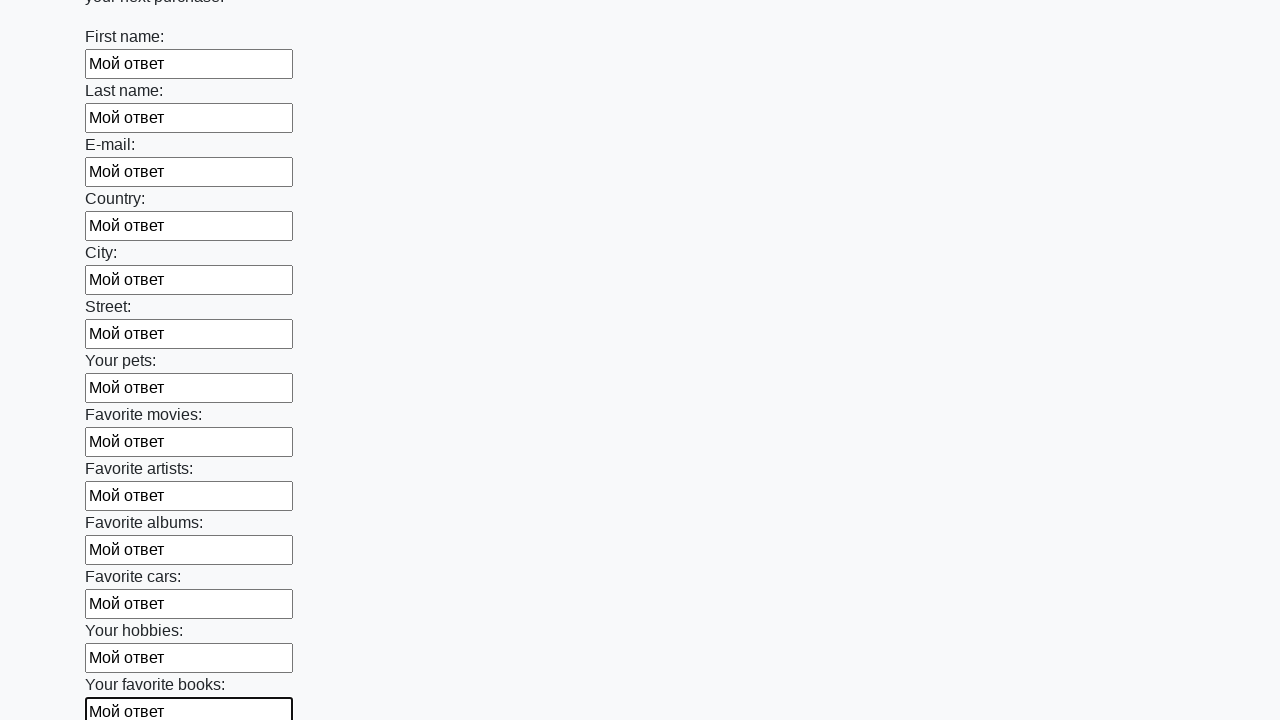

Filled input field with 'Мой ответ' on input >> nth=13
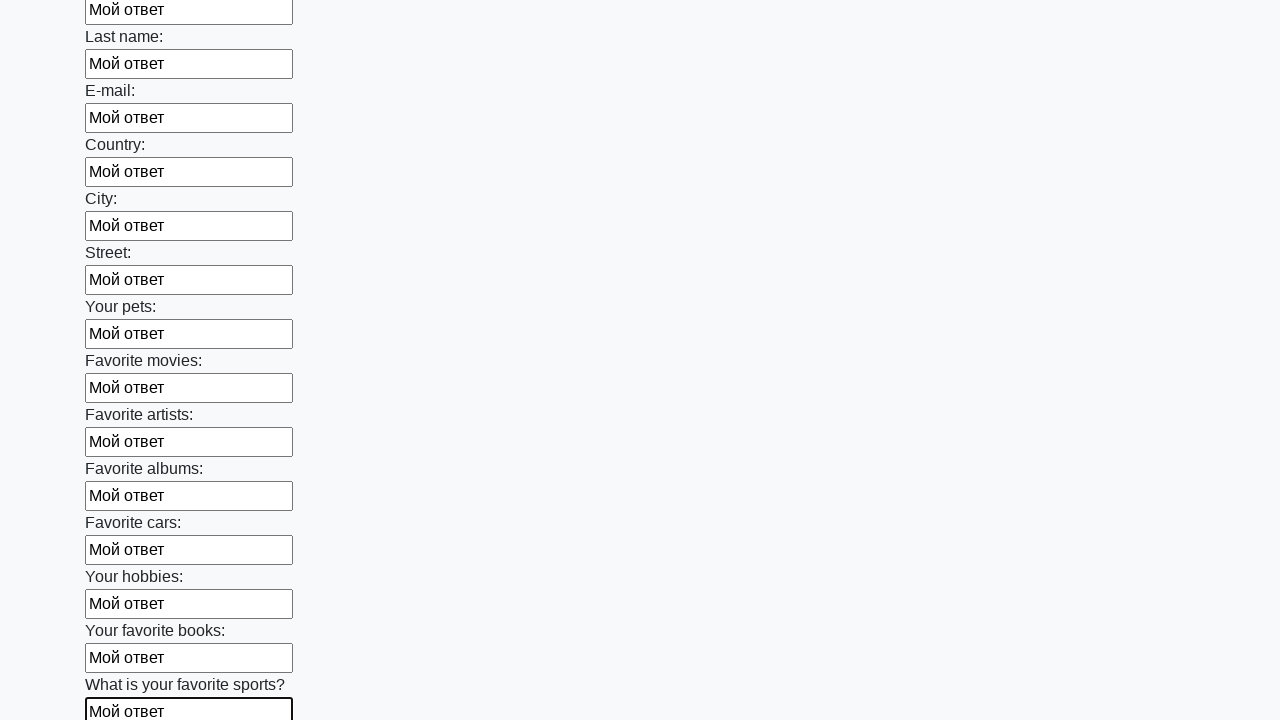

Filled input field with 'Мой ответ' on input >> nth=14
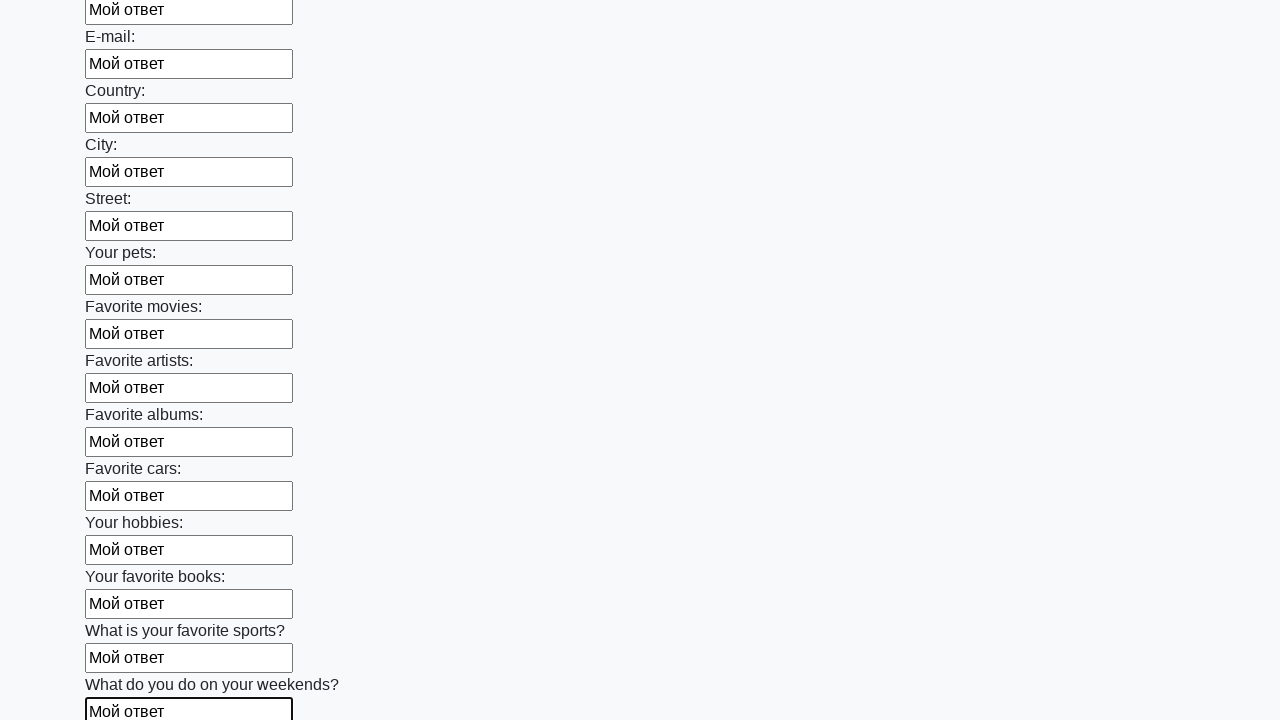

Filled input field with 'Мой ответ' on input >> nth=15
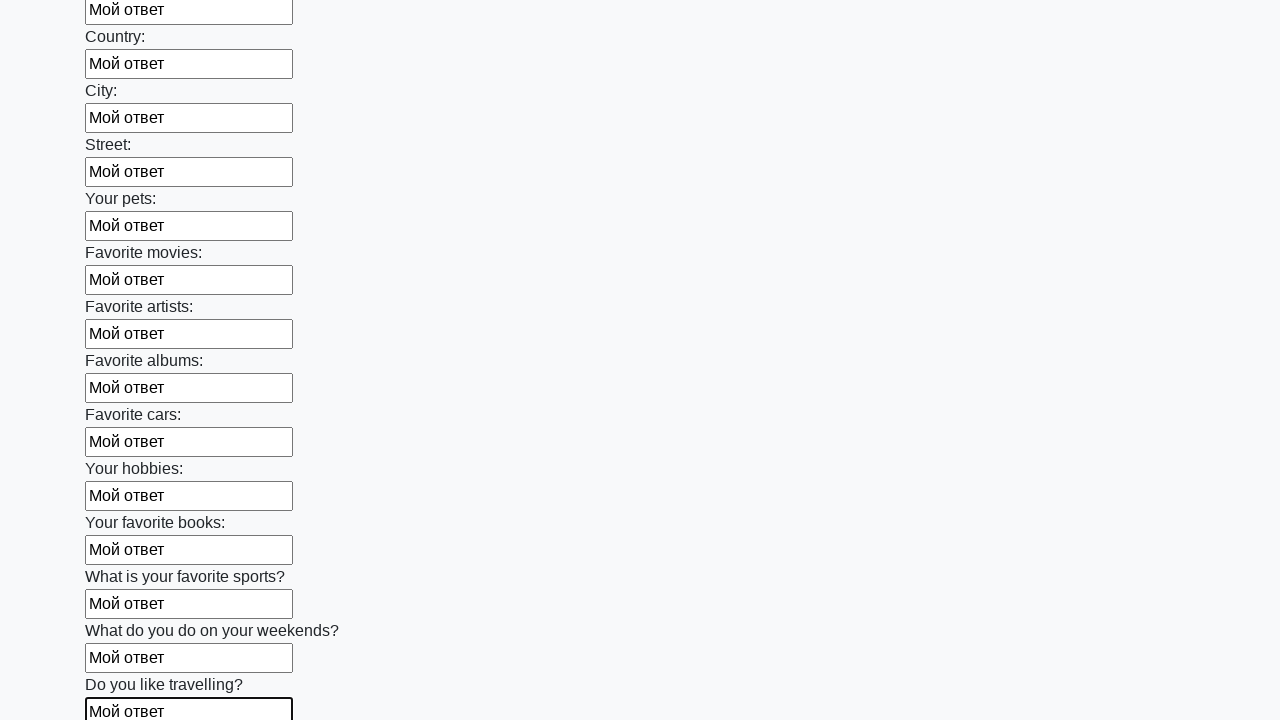

Filled input field with 'Мой ответ' on input >> nth=16
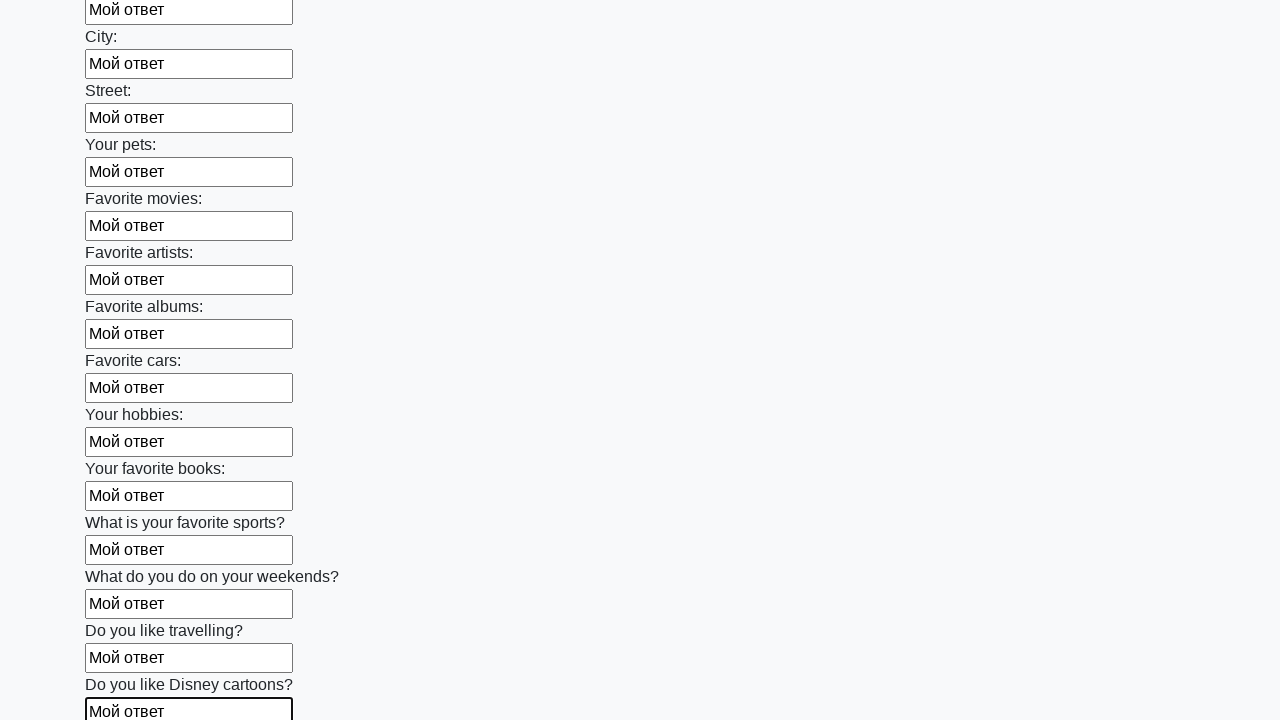

Filled input field with 'Мой ответ' on input >> nth=17
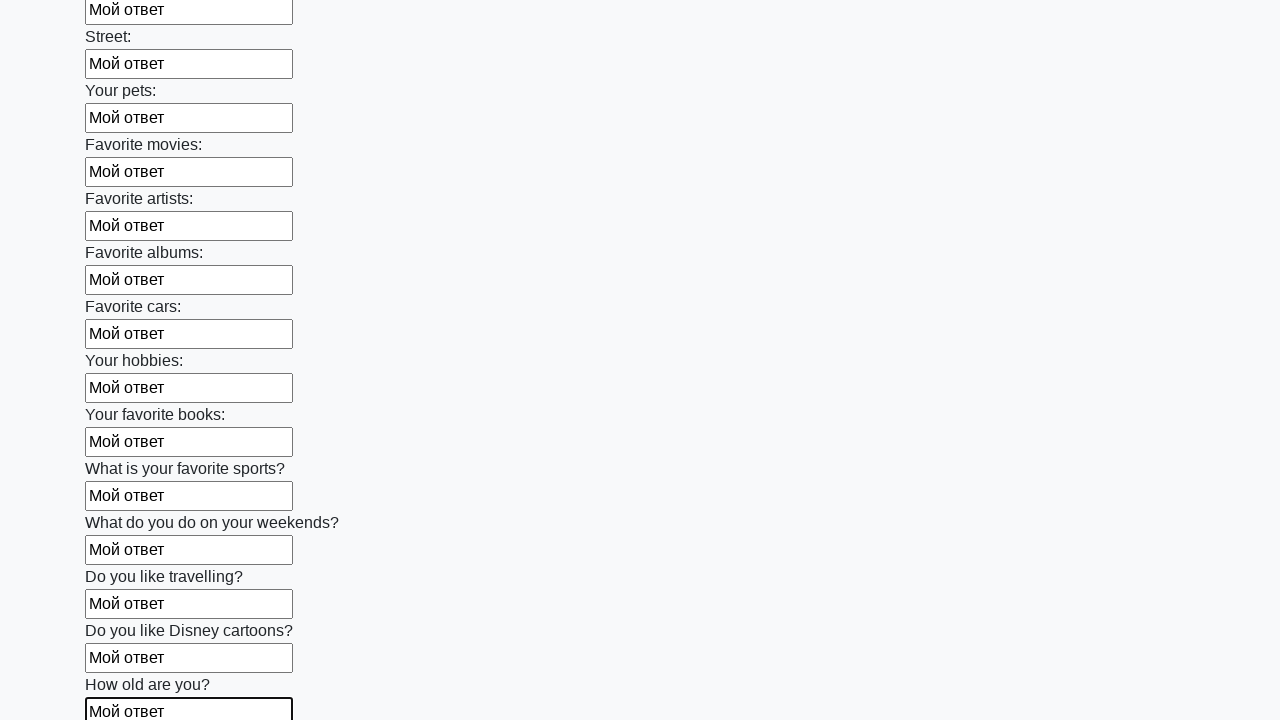

Filled input field with 'Мой ответ' on input >> nth=18
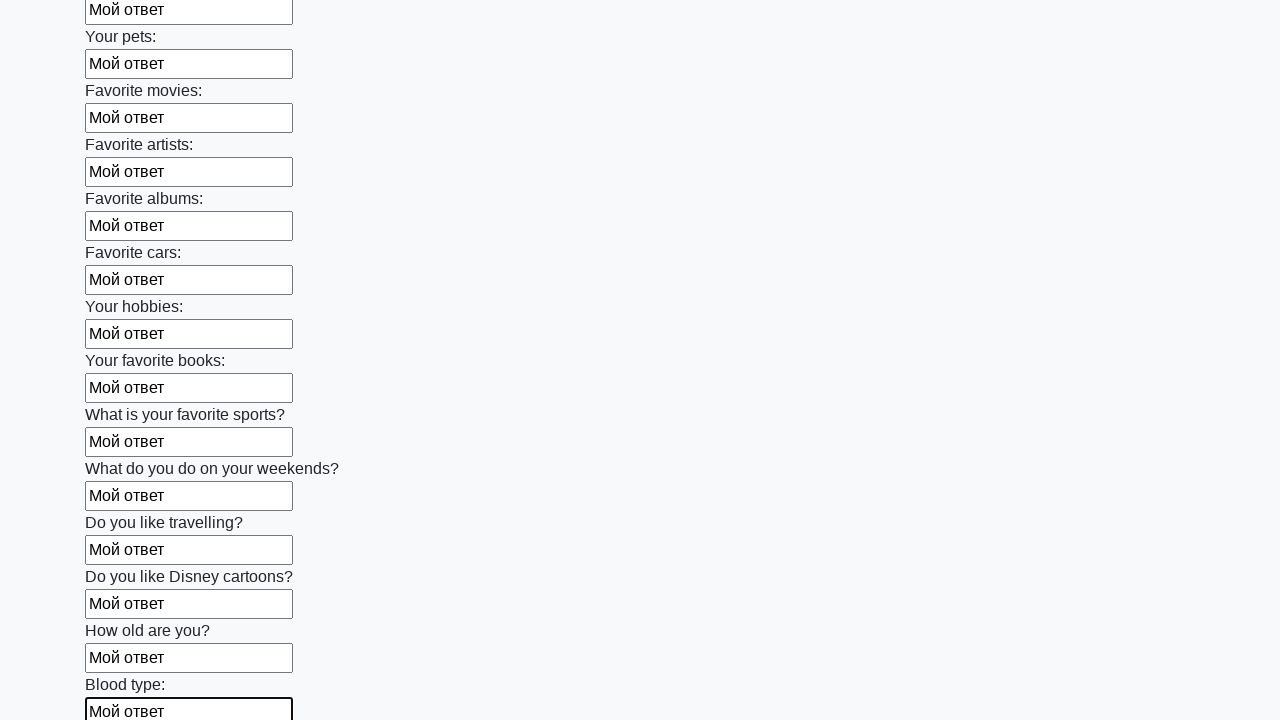

Filled input field with 'Мой ответ' on input >> nth=19
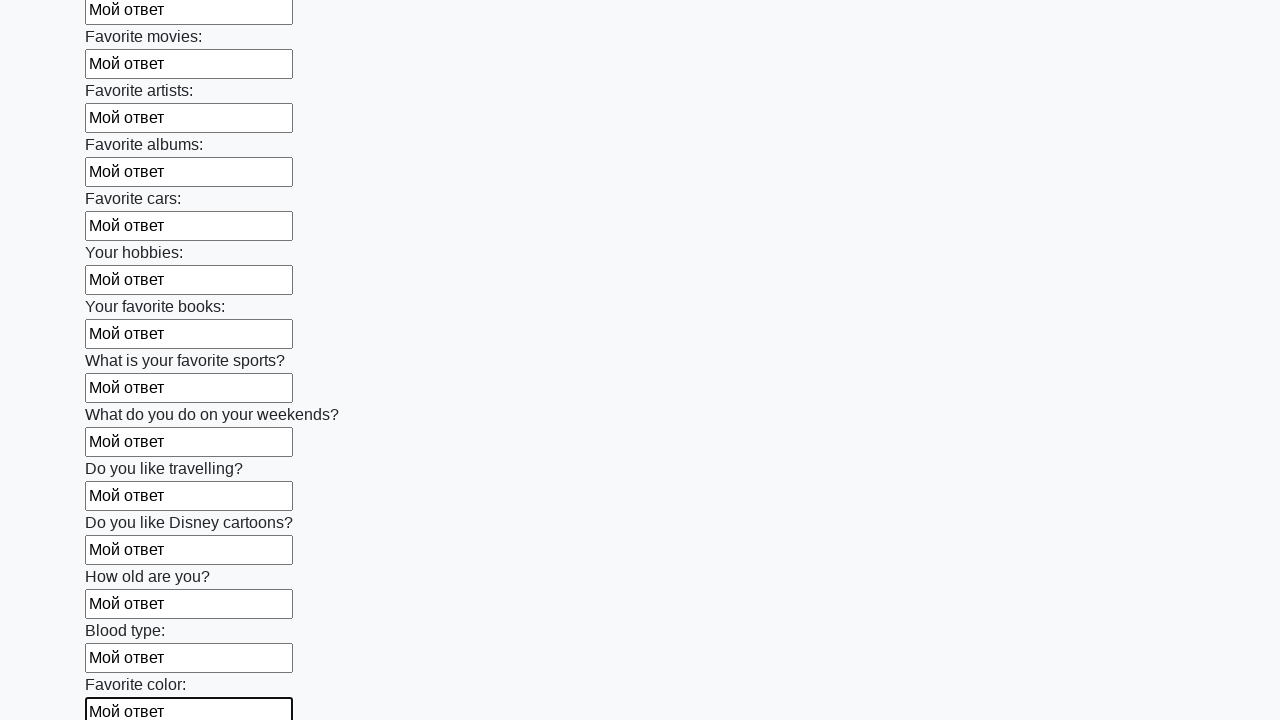

Filled input field with 'Мой ответ' on input >> nth=20
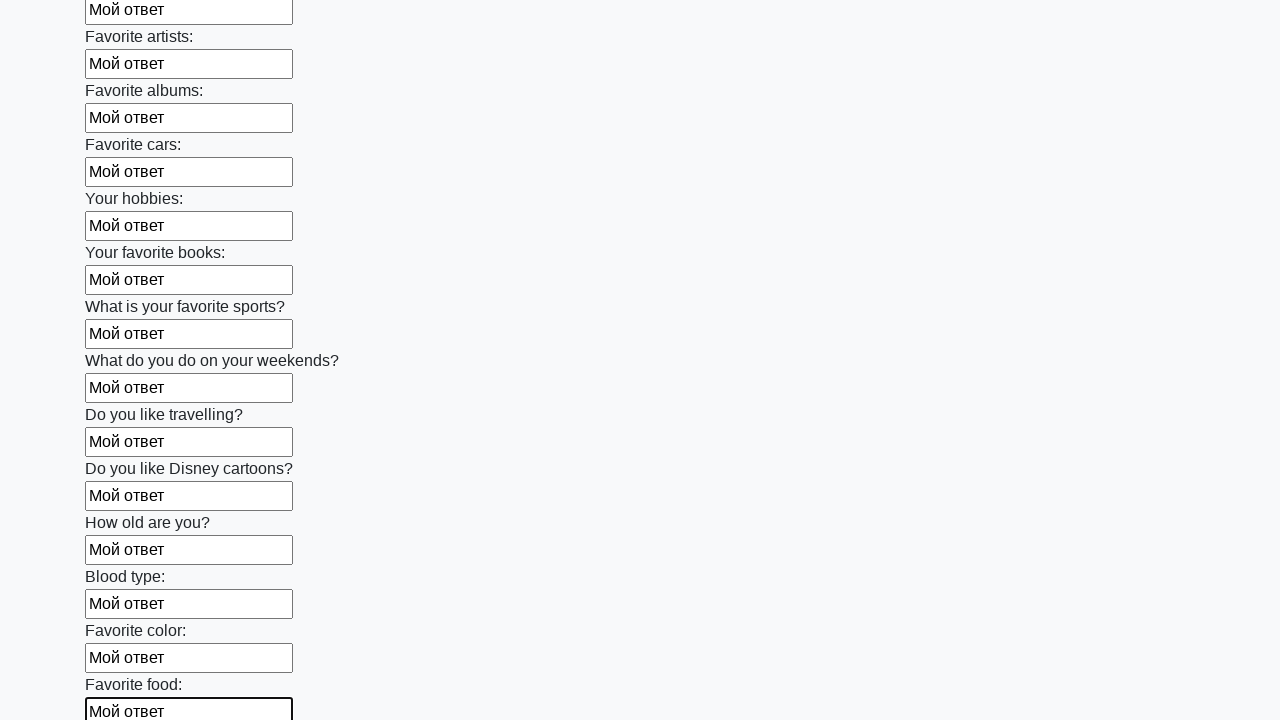

Filled input field with 'Мой ответ' on input >> nth=21
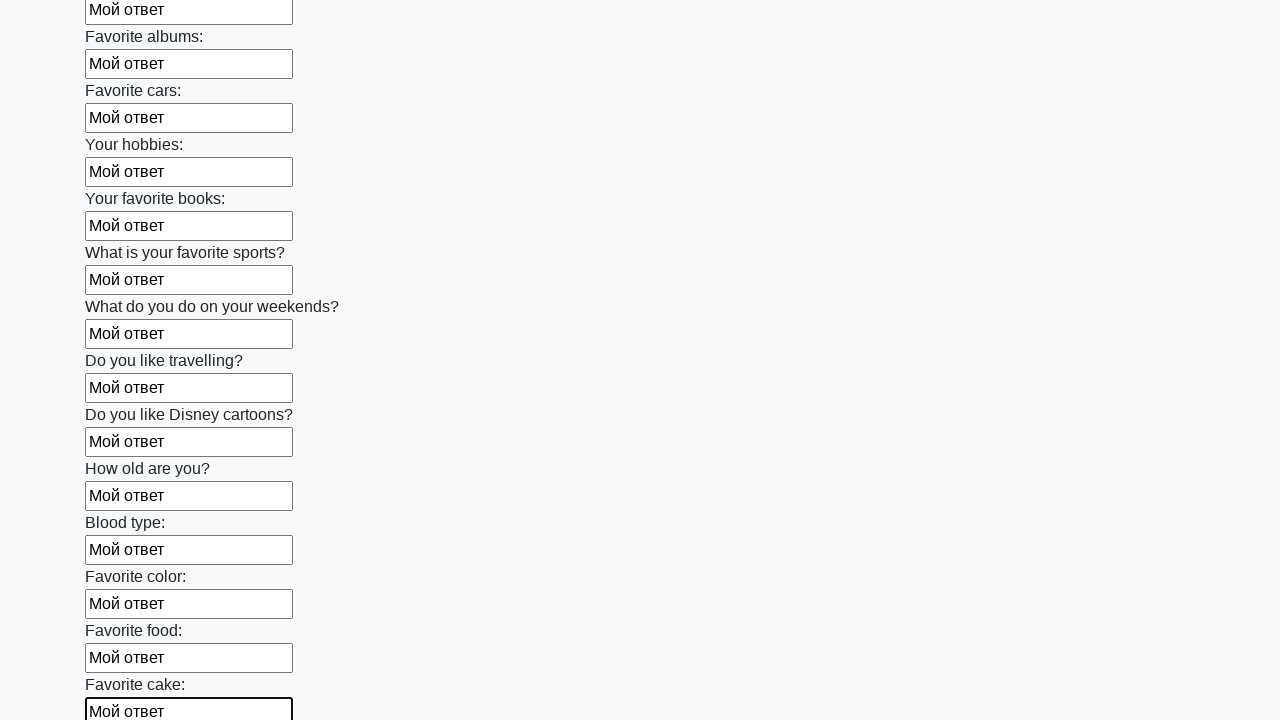

Filled input field with 'Мой ответ' on input >> nth=22
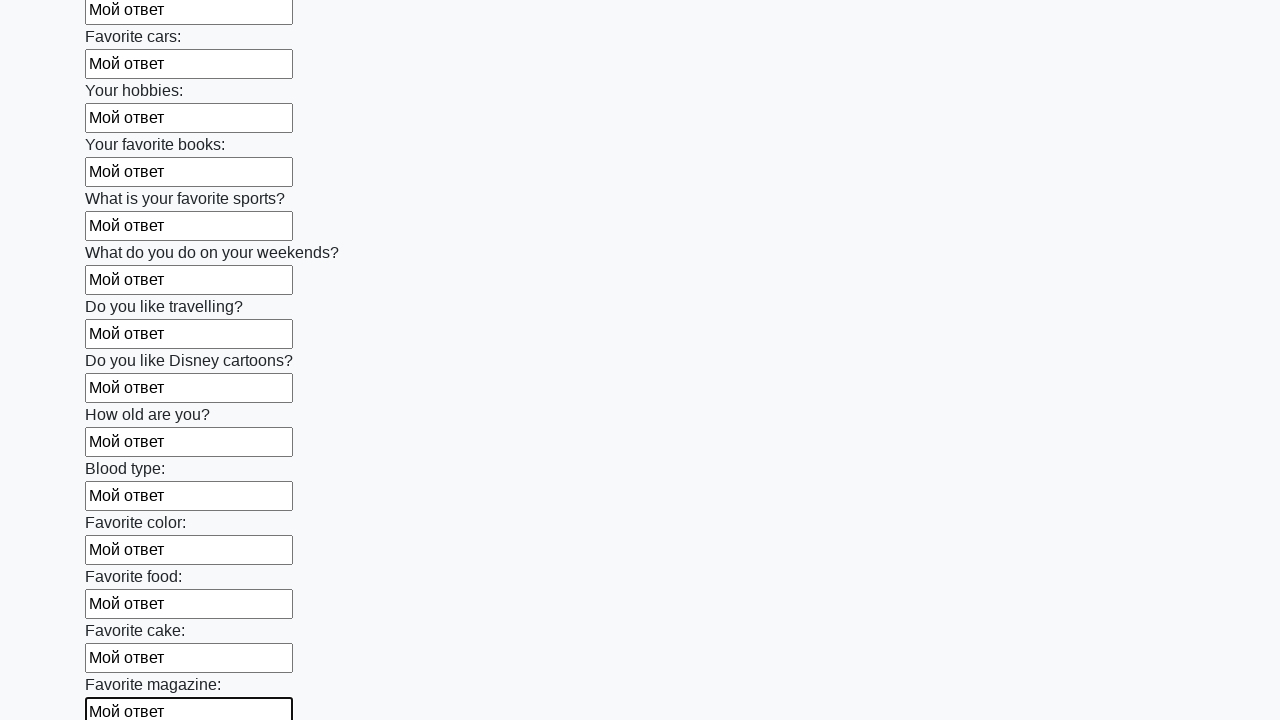

Filled input field with 'Мой ответ' on input >> nth=23
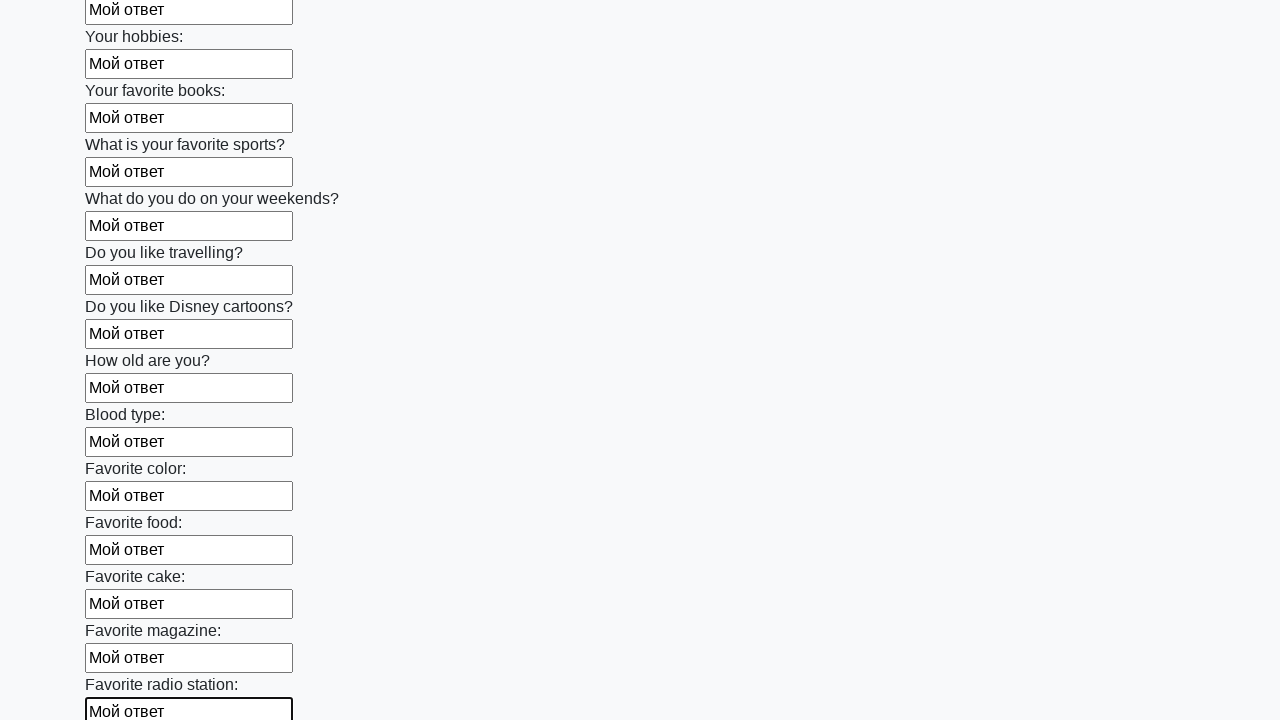

Filled input field with 'Мой ответ' on input >> nth=24
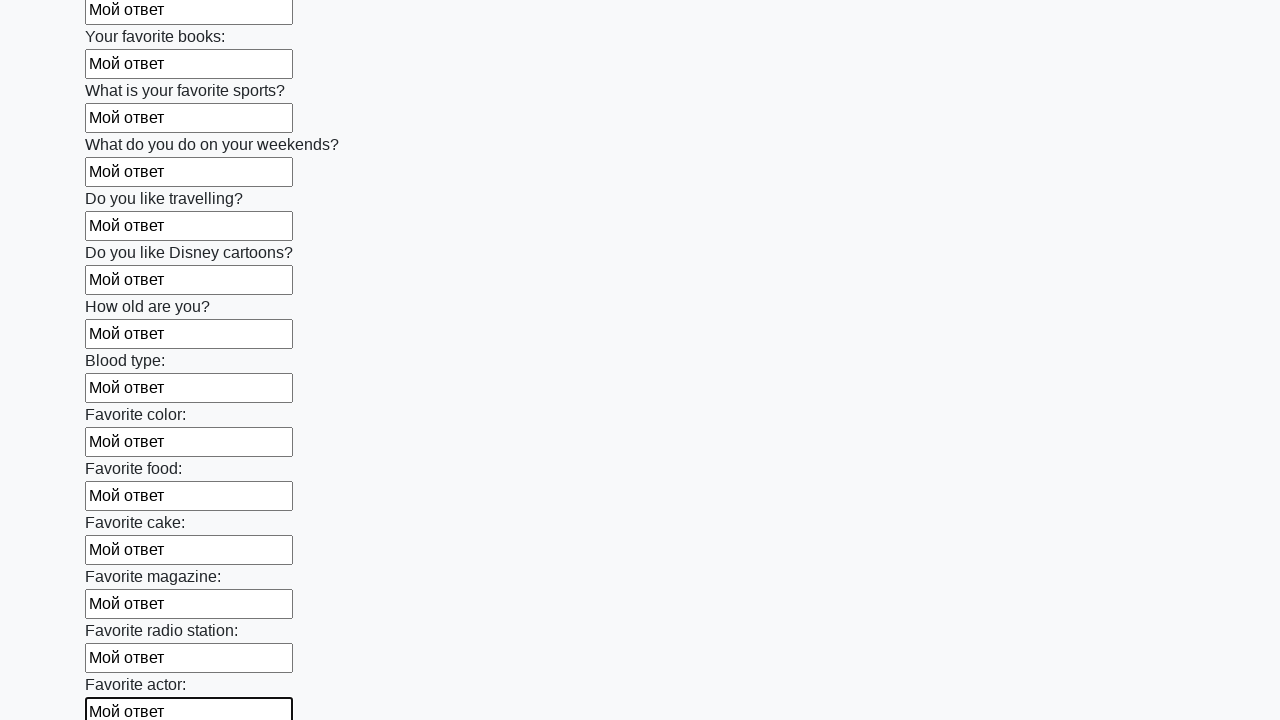

Filled input field with 'Мой ответ' on input >> nth=25
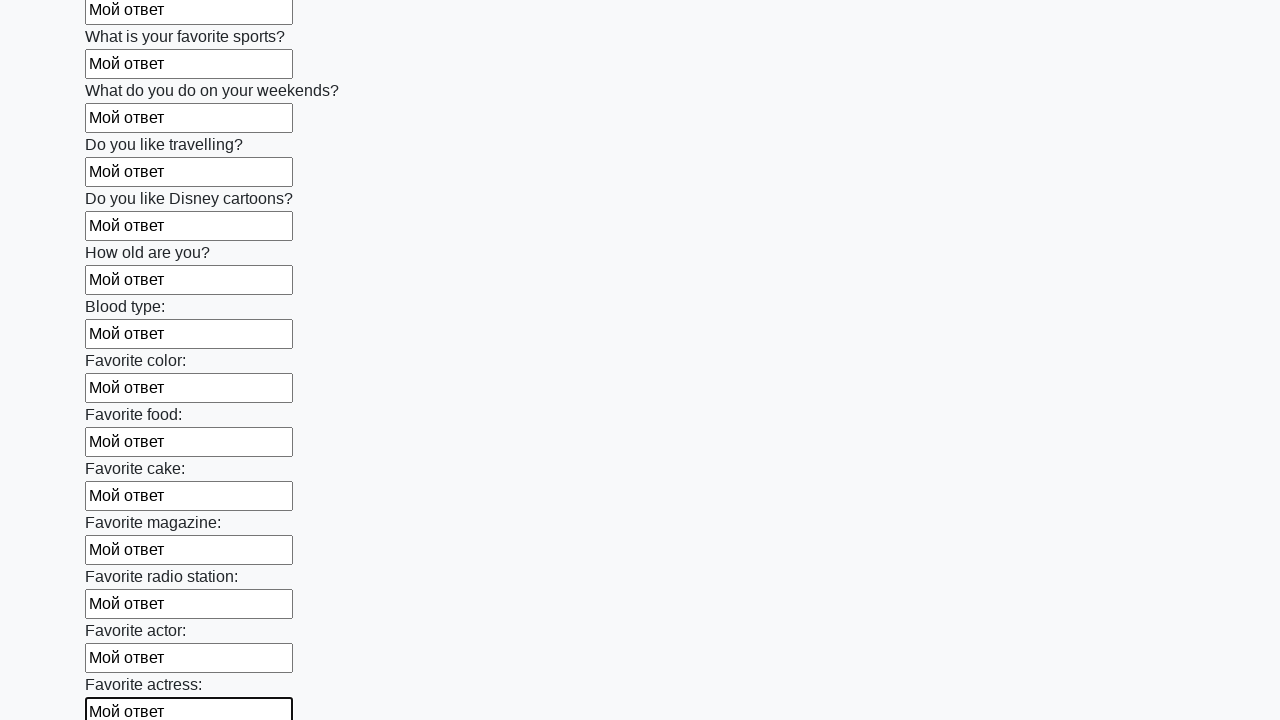

Filled input field with 'Мой ответ' on input >> nth=26
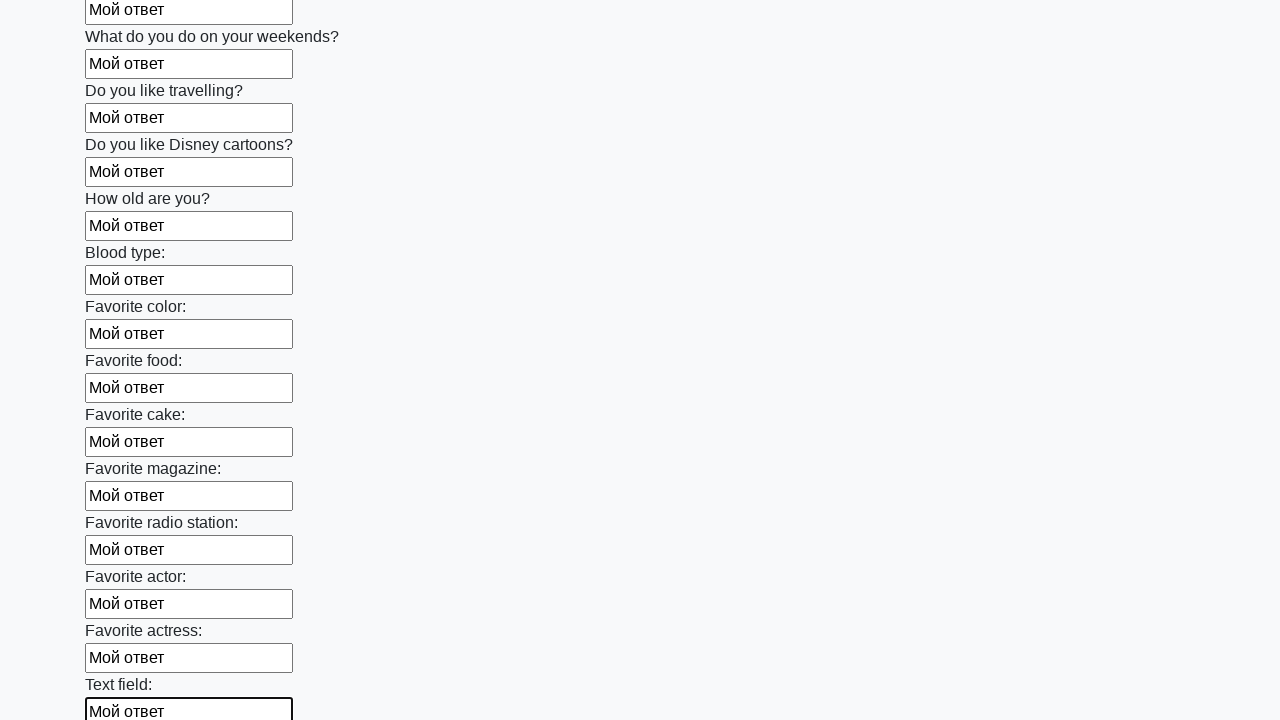

Filled input field with 'Мой ответ' on input >> nth=27
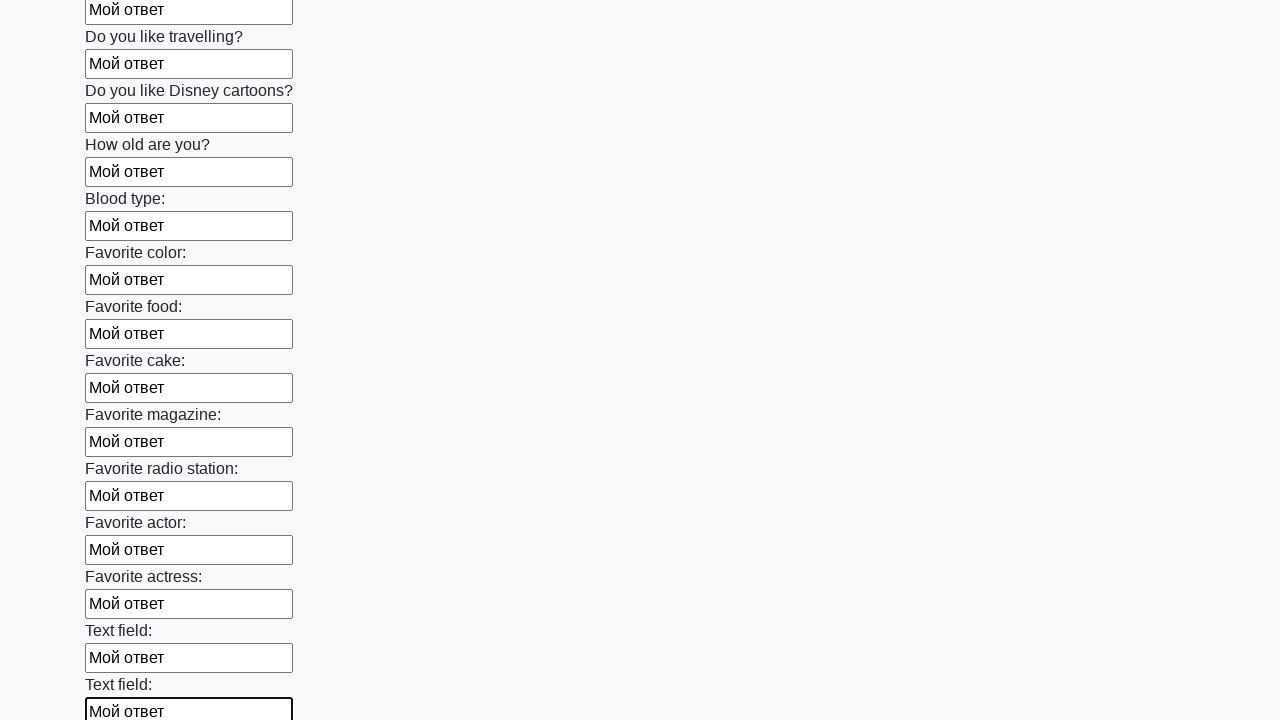

Filled input field with 'Мой ответ' on input >> nth=28
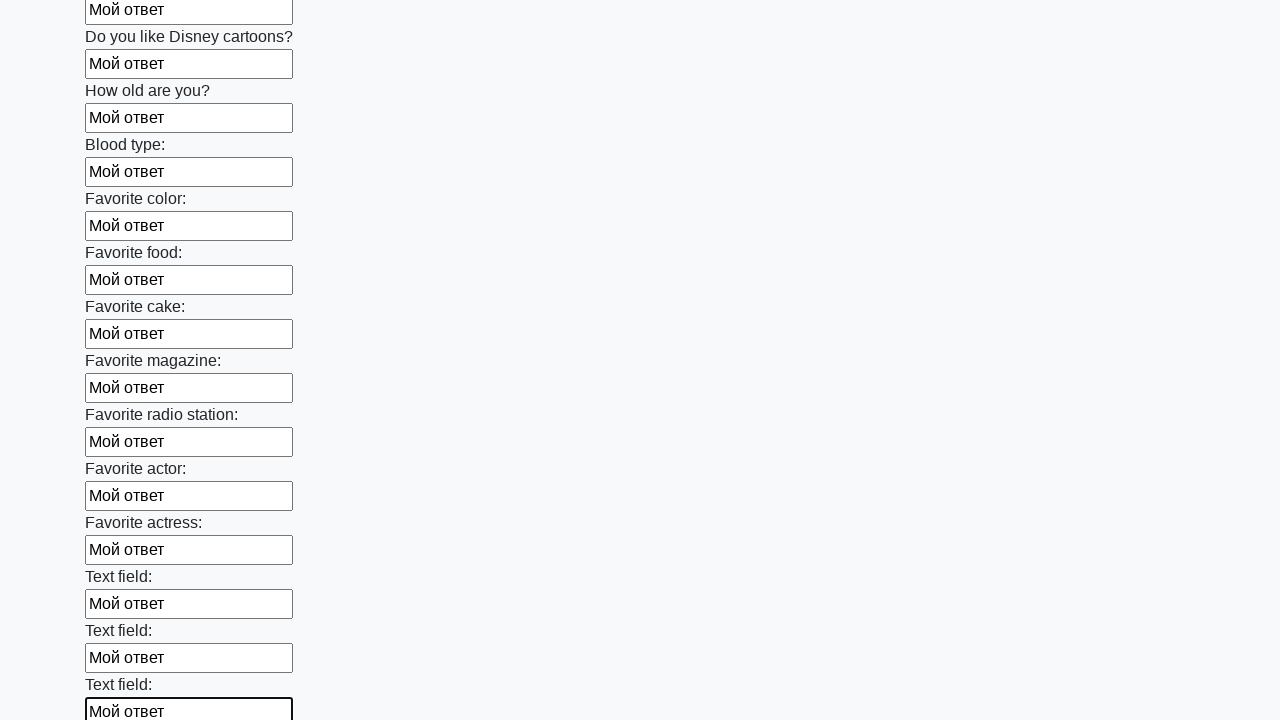

Filled input field with 'Мой ответ' on input >> nth=29
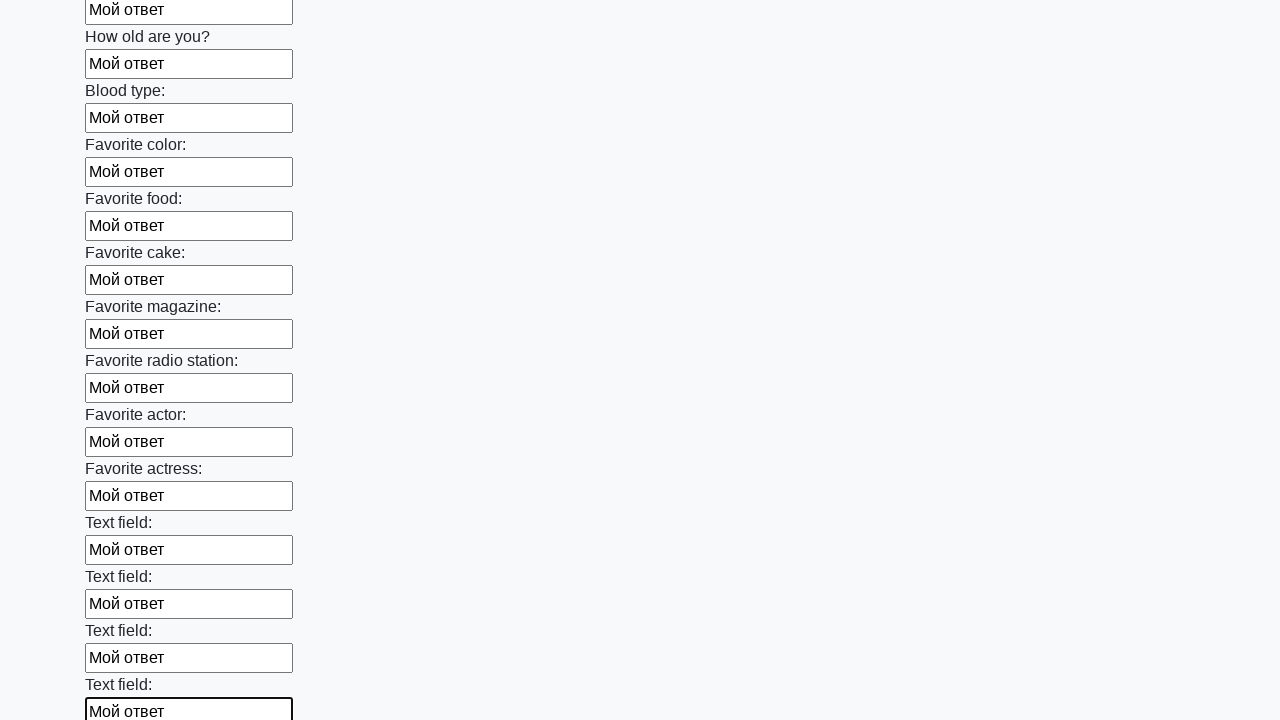

Filled input field with 'Мой ответ' on input >> nth=30
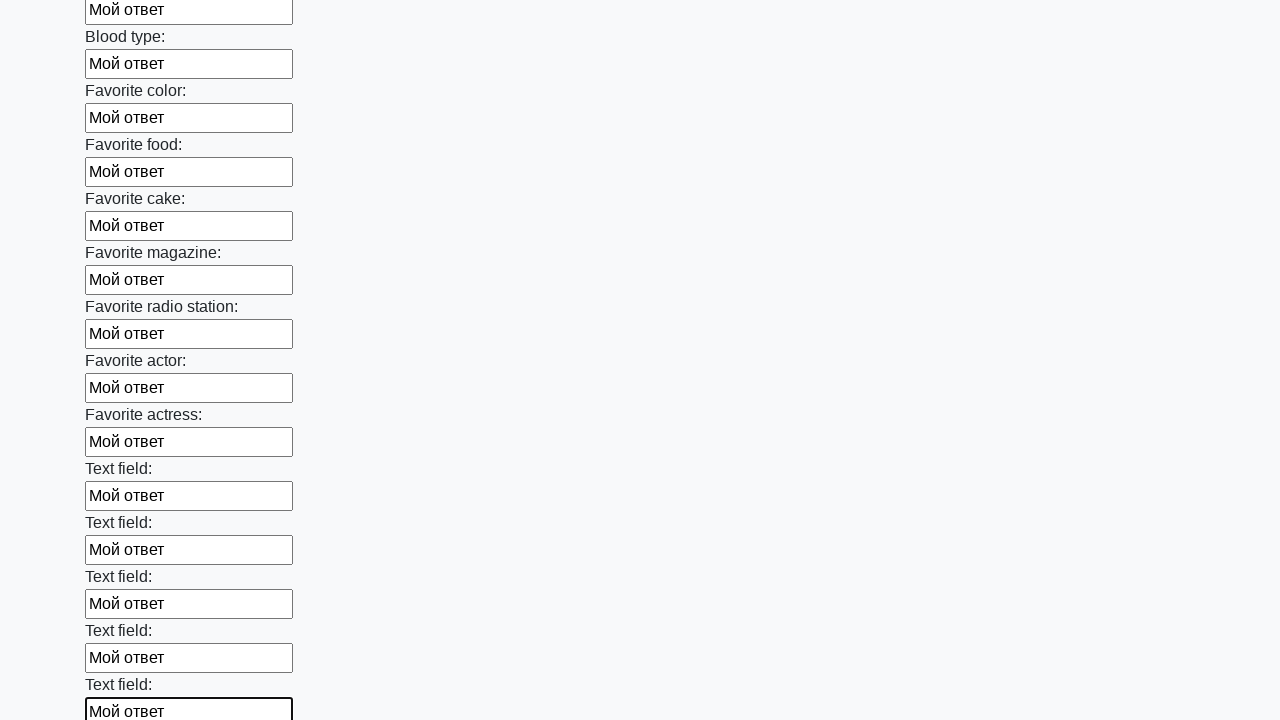

Filled input field with 'Мой ответ' on input >> nth=31
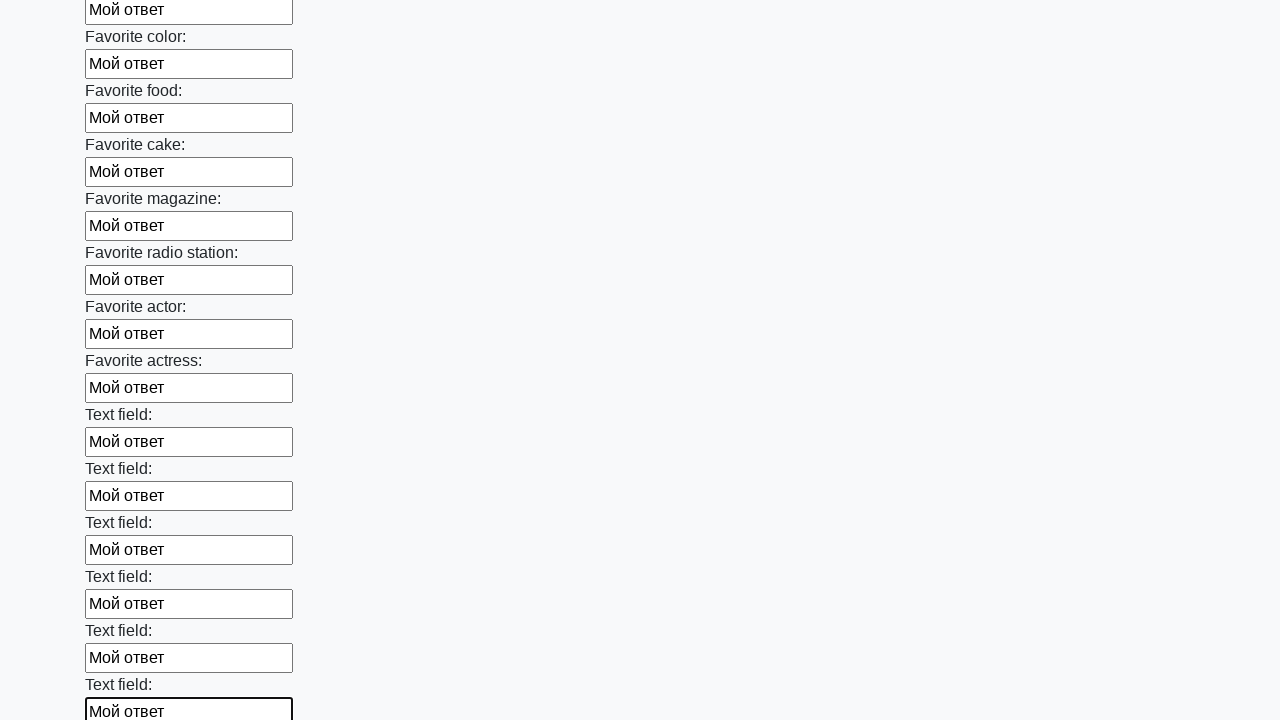

Filled input field with 'Мой ответ' on input >> nth=32
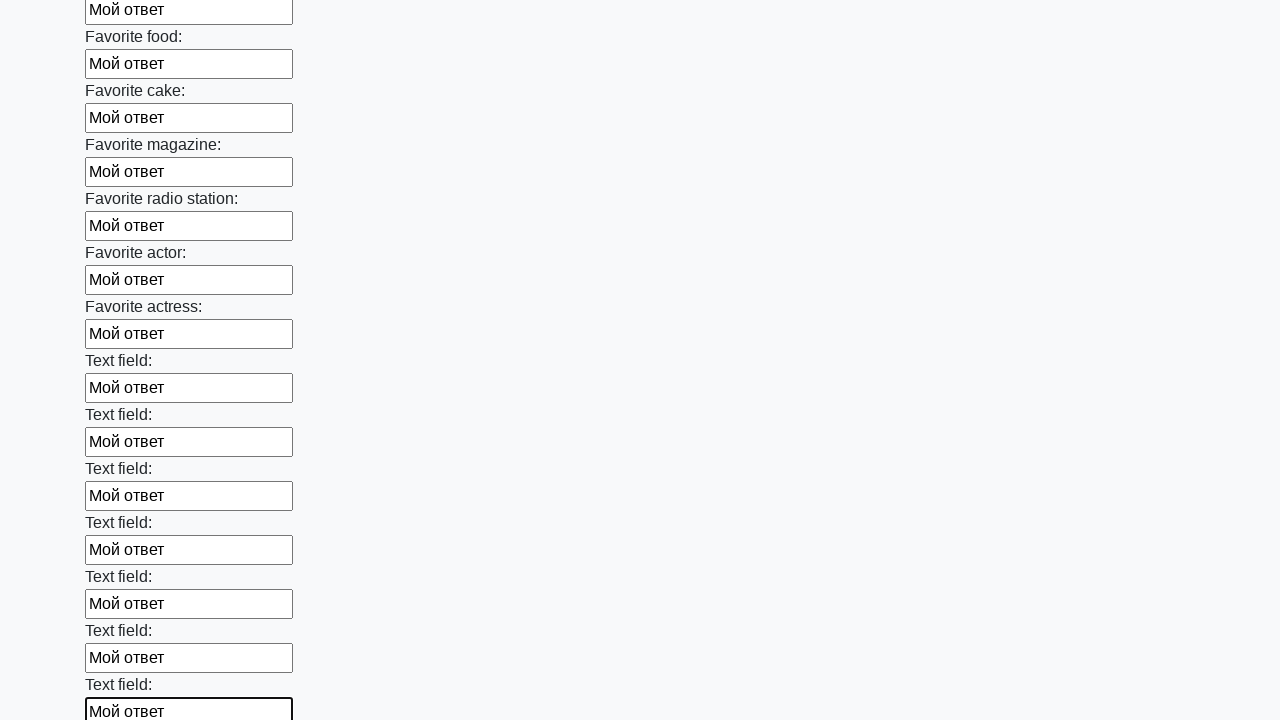

Filled input field with 'Мой ответ' on input >> nth=33
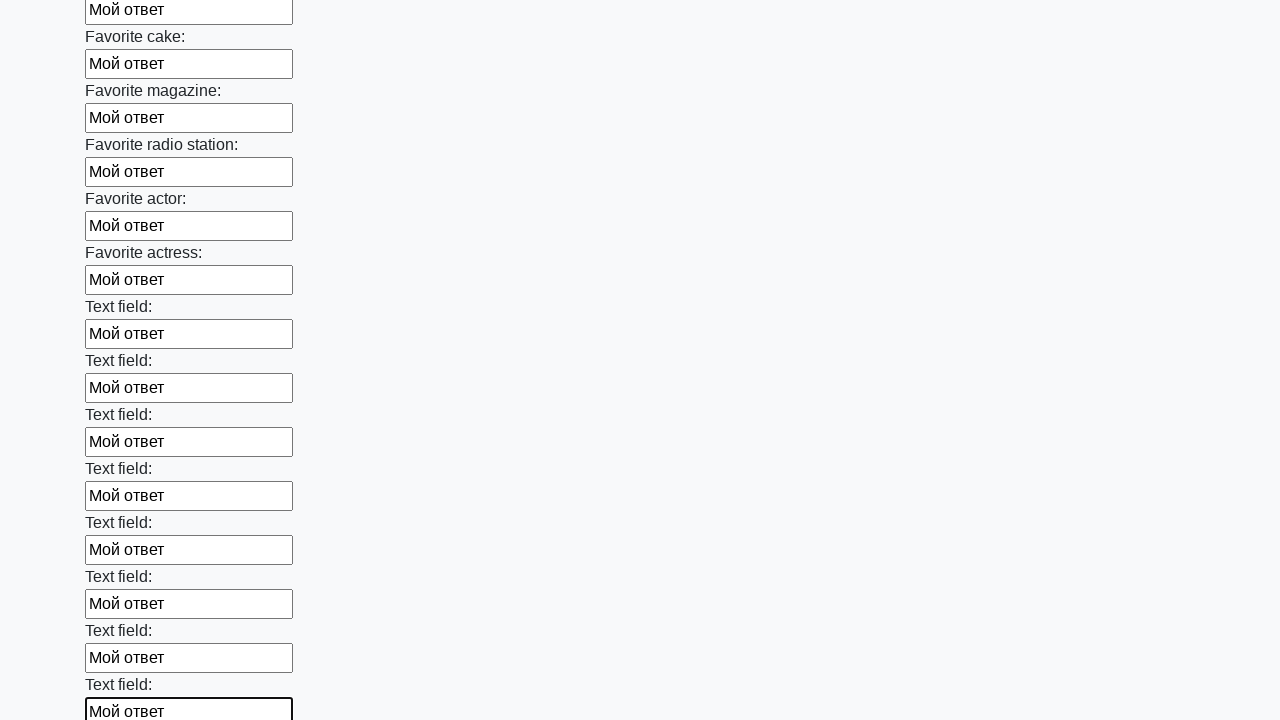

Filled input field with 'Мой ответ' on input >> nth=34
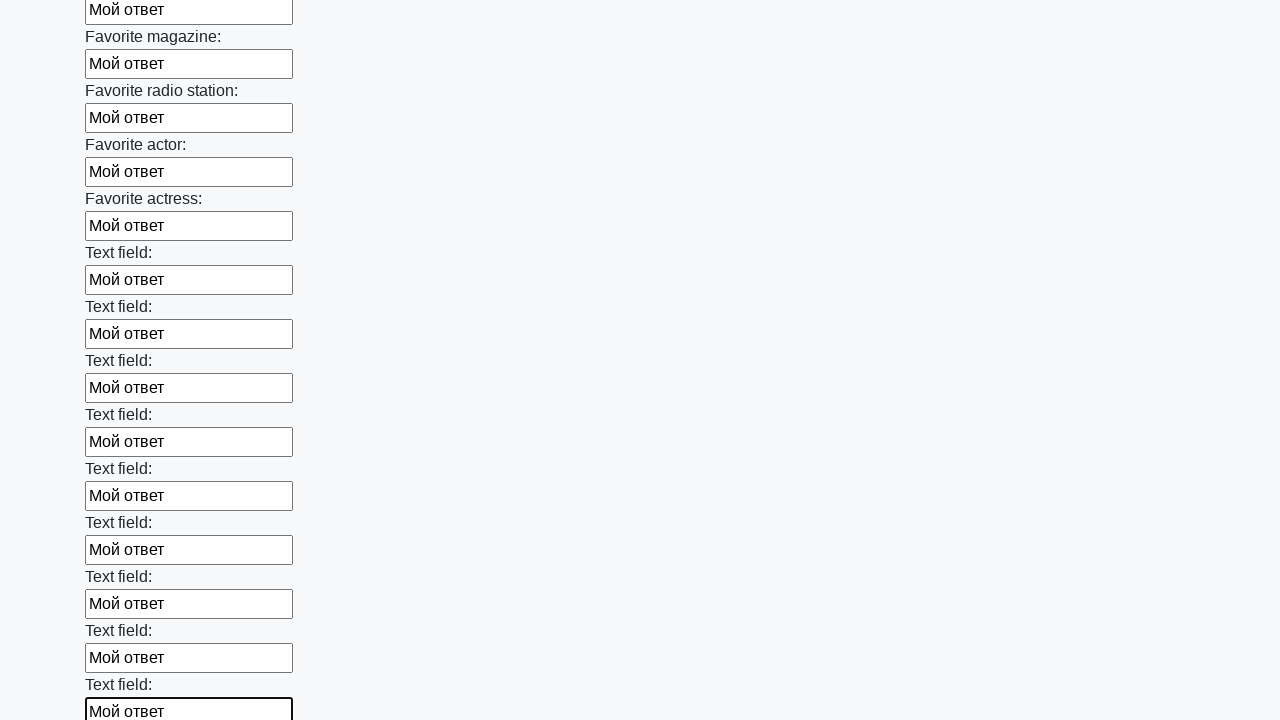

Filled input field with 'Мой ответ' on input >> nth=35
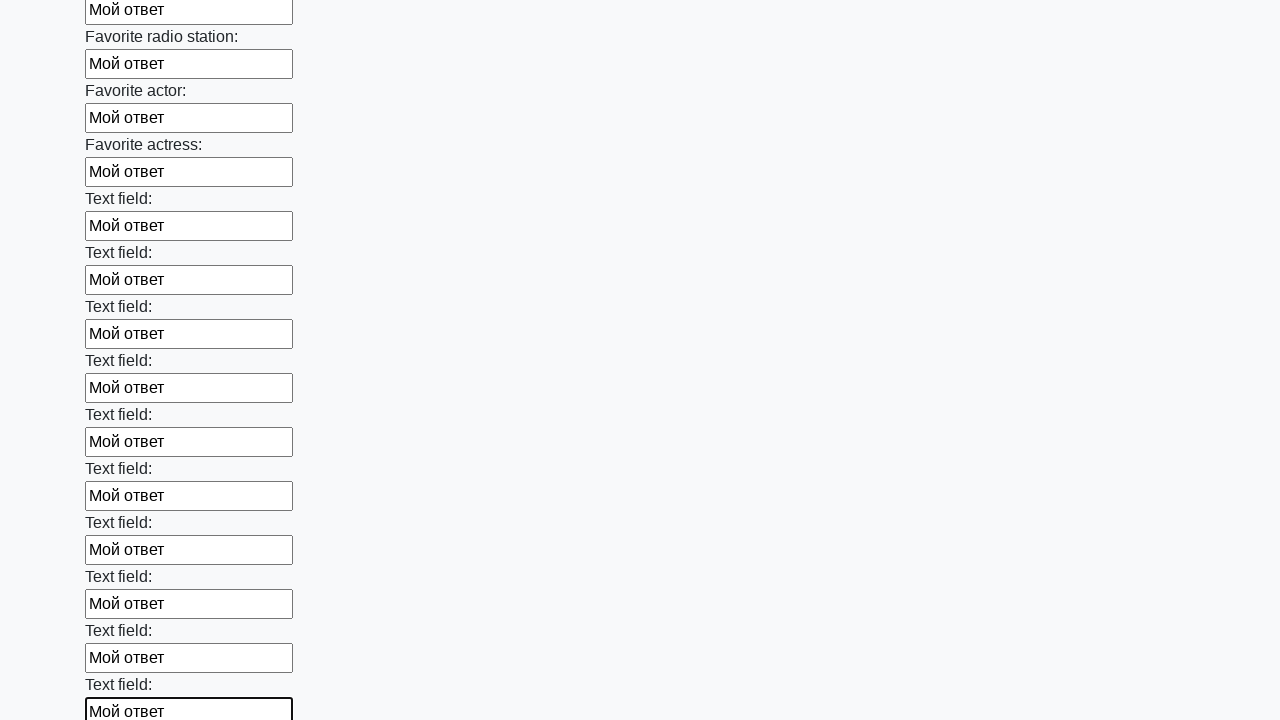

Filled input field with 'Мой ответ' on input >> nth=36
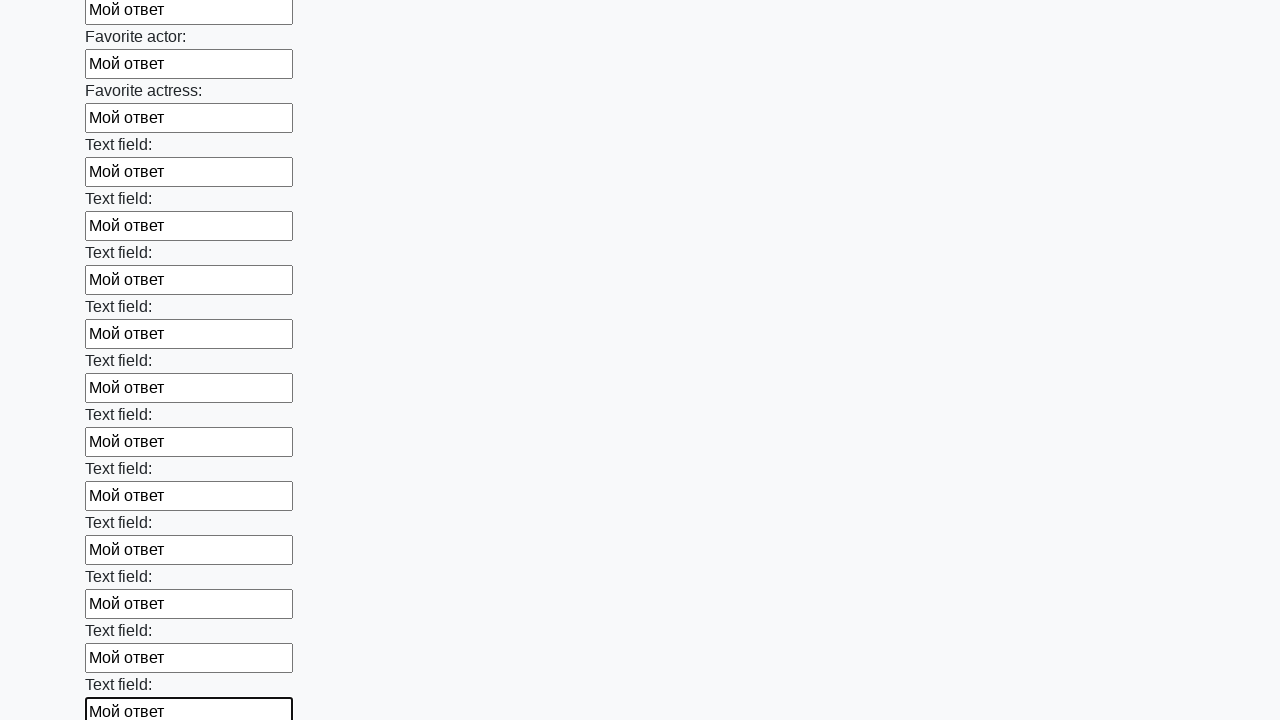

Filled input field with 'Мой ответ' on input >> nth=37
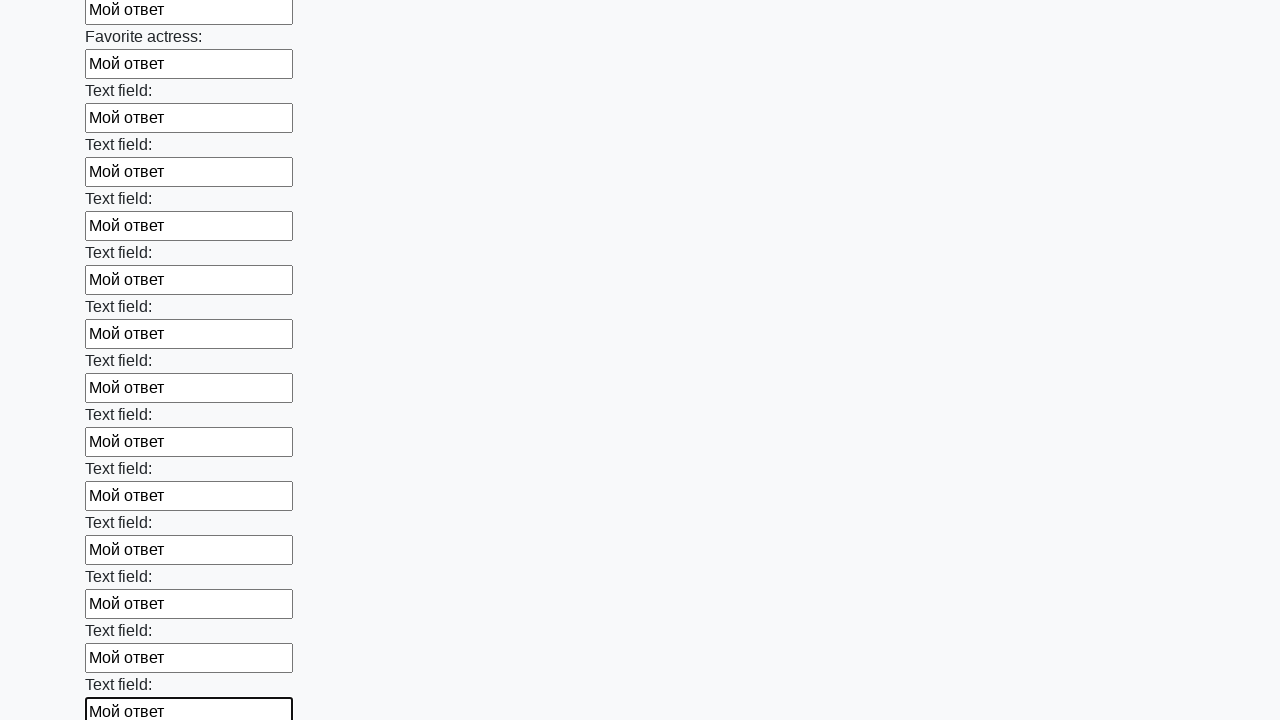

Filled input field with 'Мой ответ' on input >> nth=38
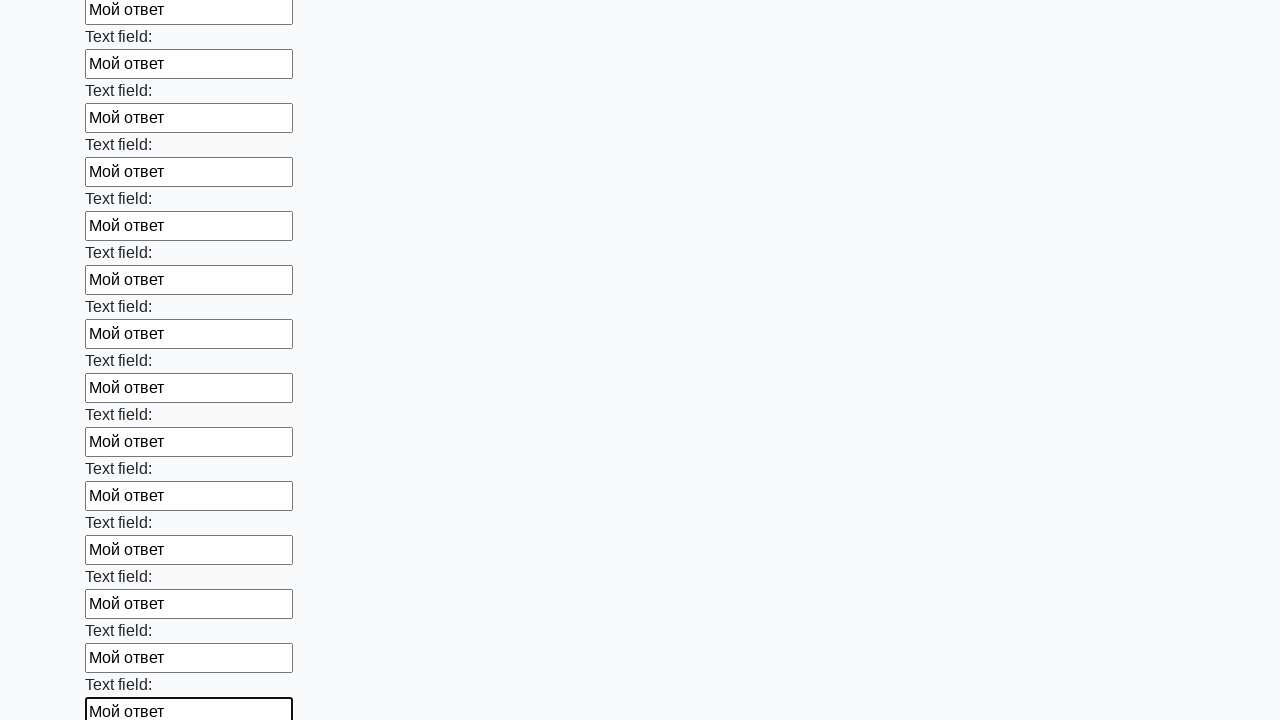

Filled input field with 'Мой ответ' on input >> nth=39
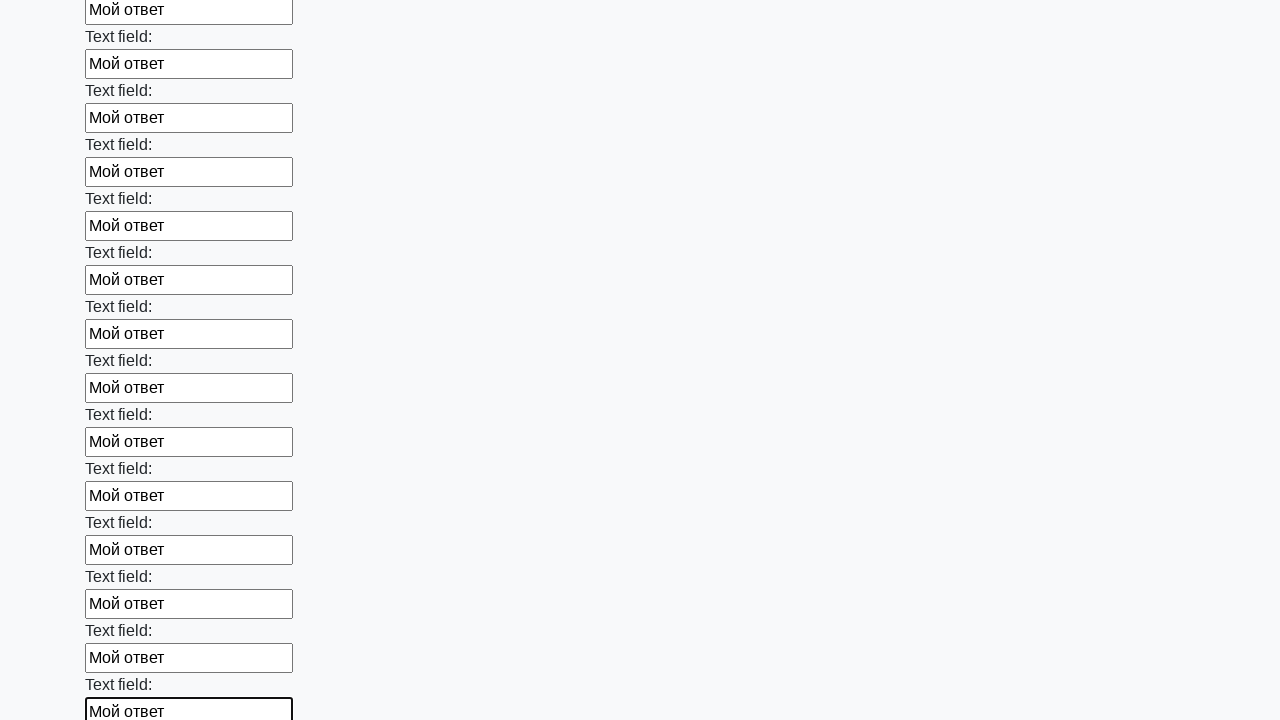

Filled input field with 'Мой ответ' on input >> nth=40
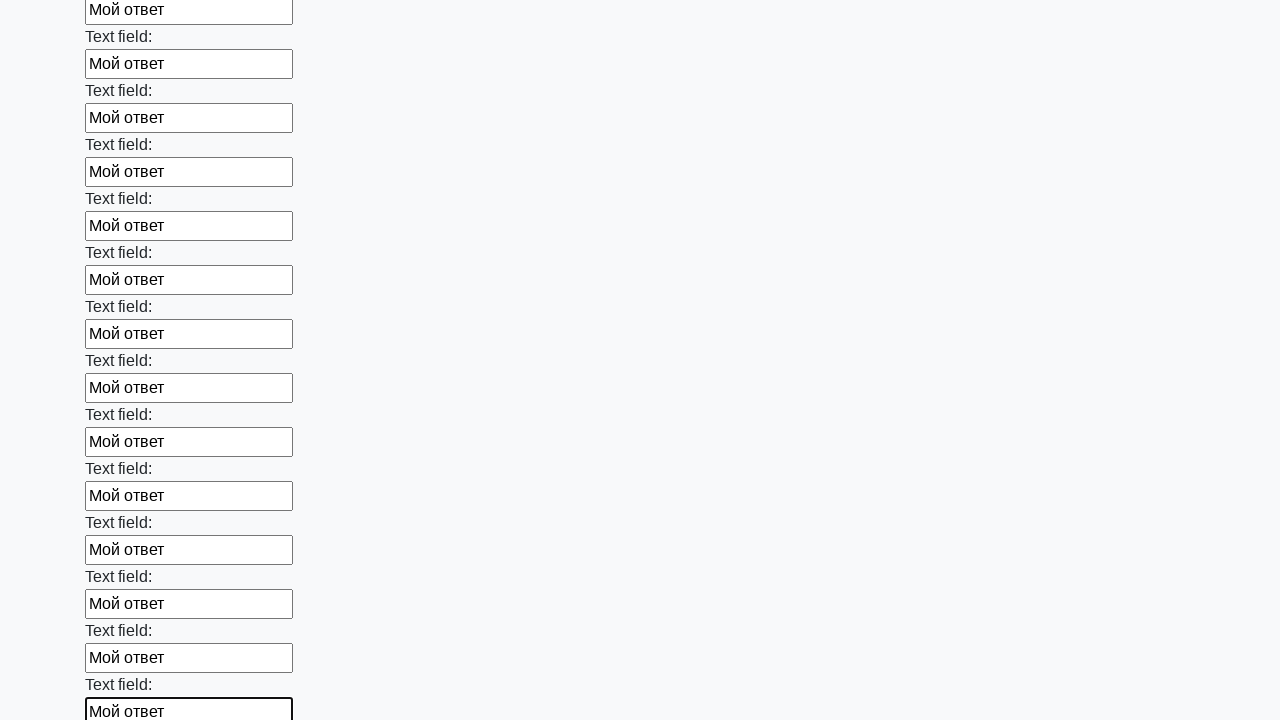

Filled input field with 'Мой ответ' on input >> nth=41
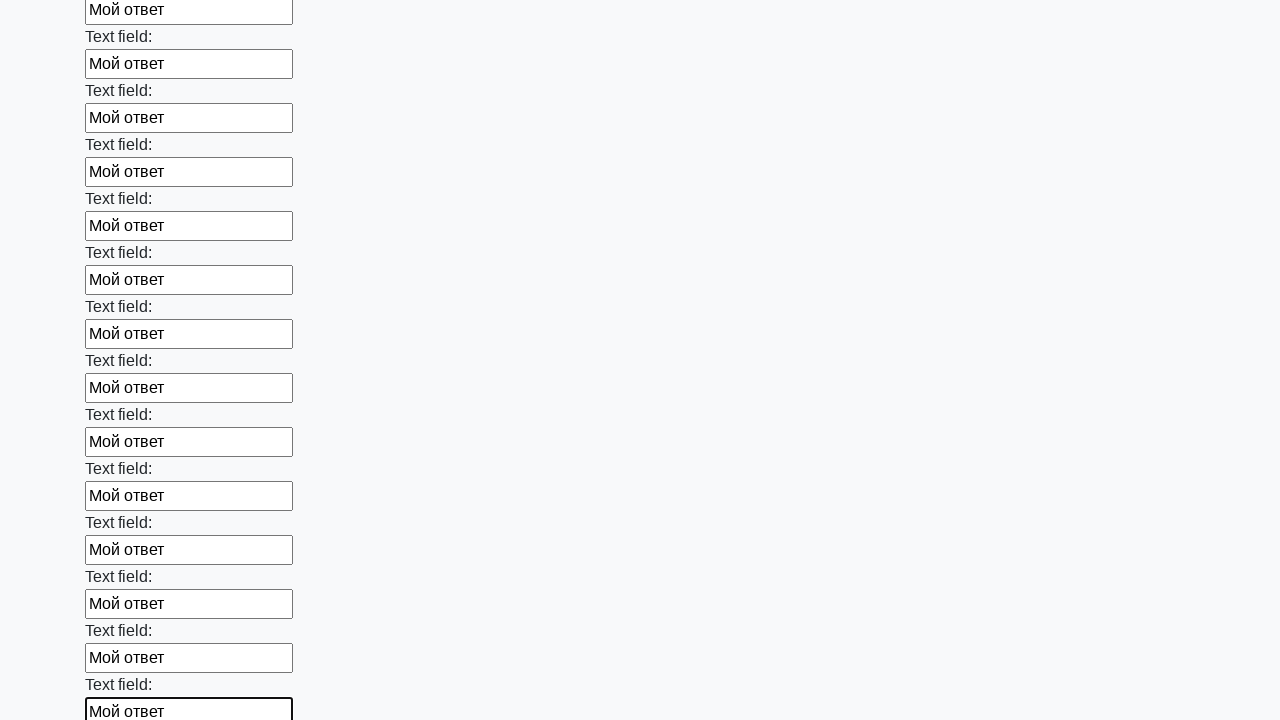

Filled input field with 'Мой ответ' on input >> nth=42
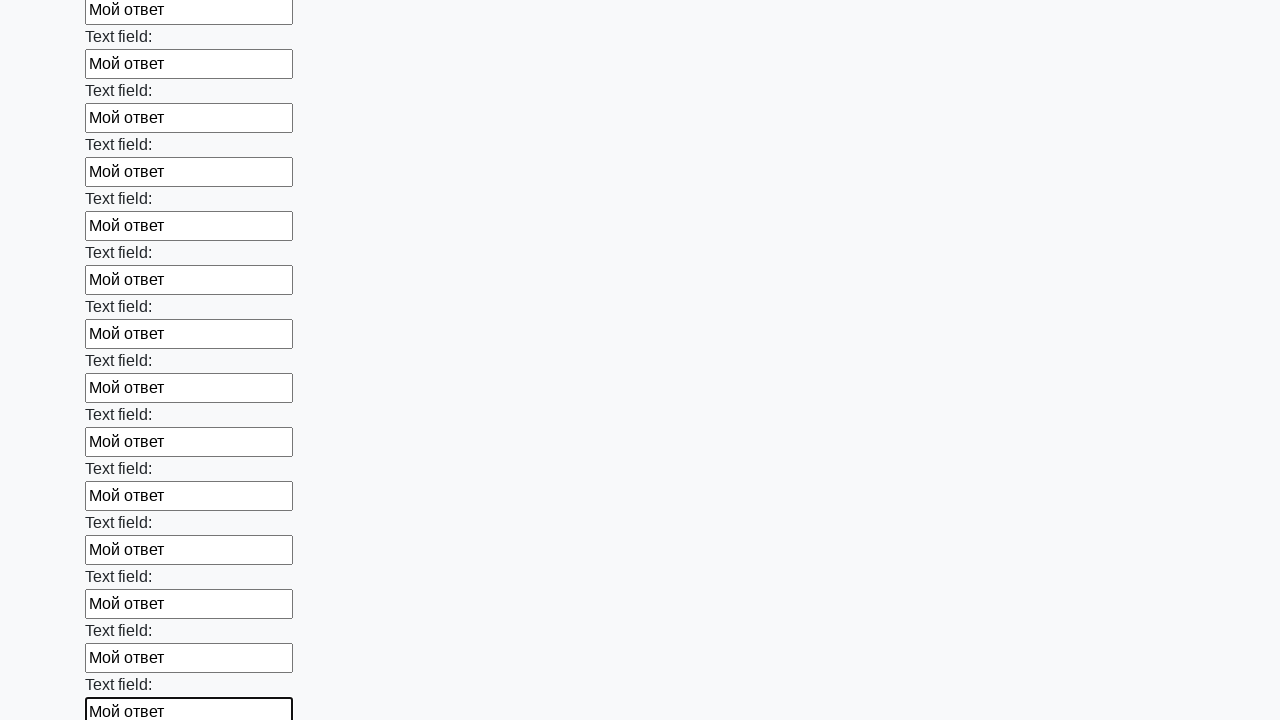

Filled input field with 'Мой ответ' on input >> nth=43
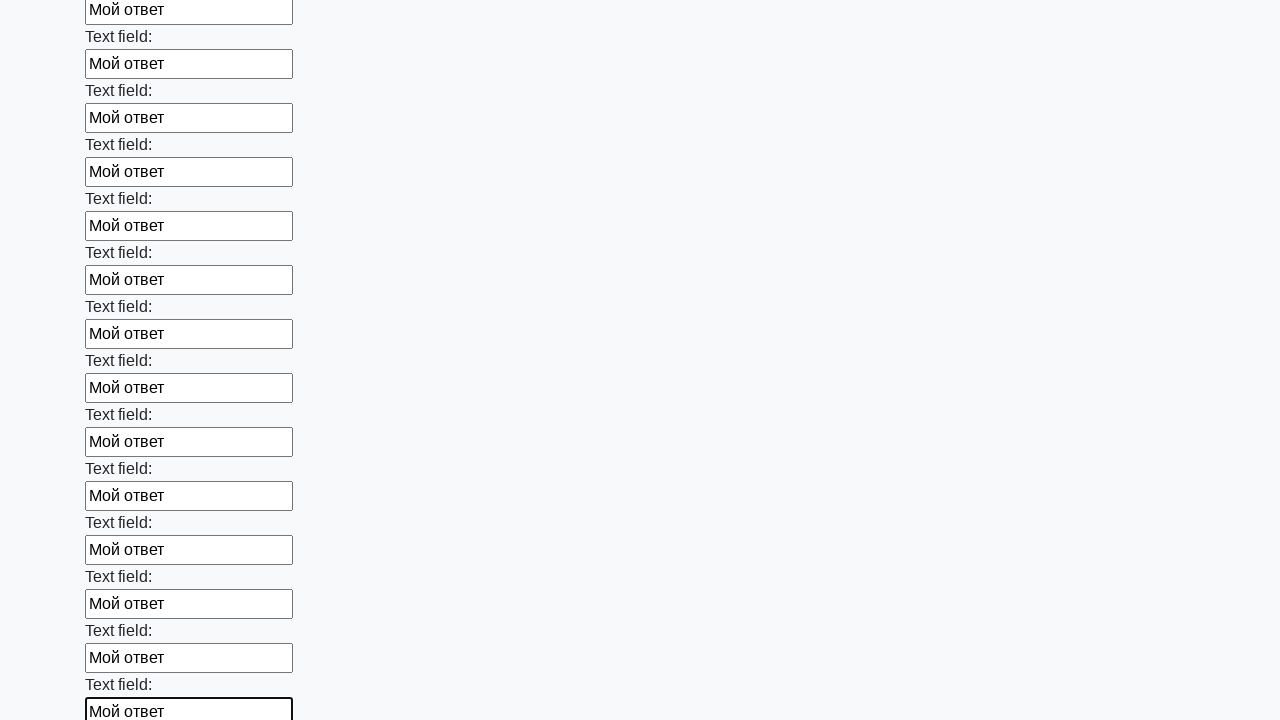

Filled input field with 'Мой ответ' on input >> nth=44
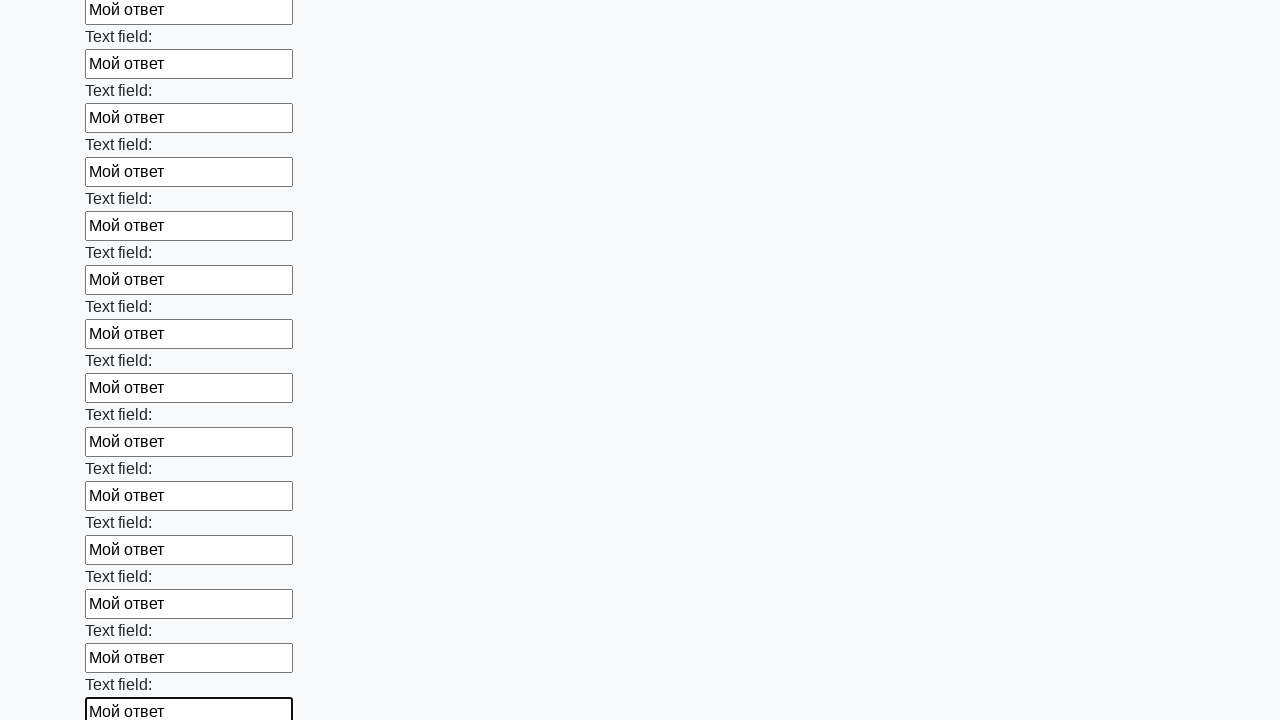

Filled input field with 'Мой ответ' on input >> nth=45
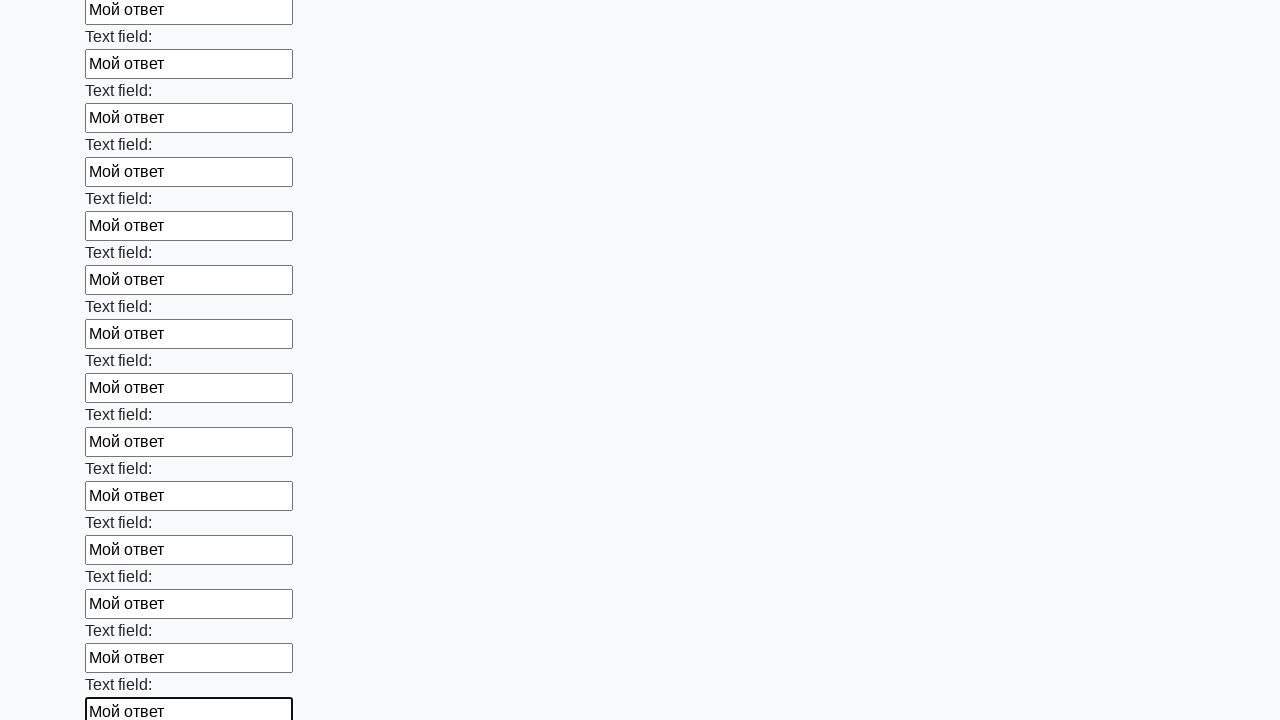

Filled input field with 'Мой ответ' on input >> nth=46
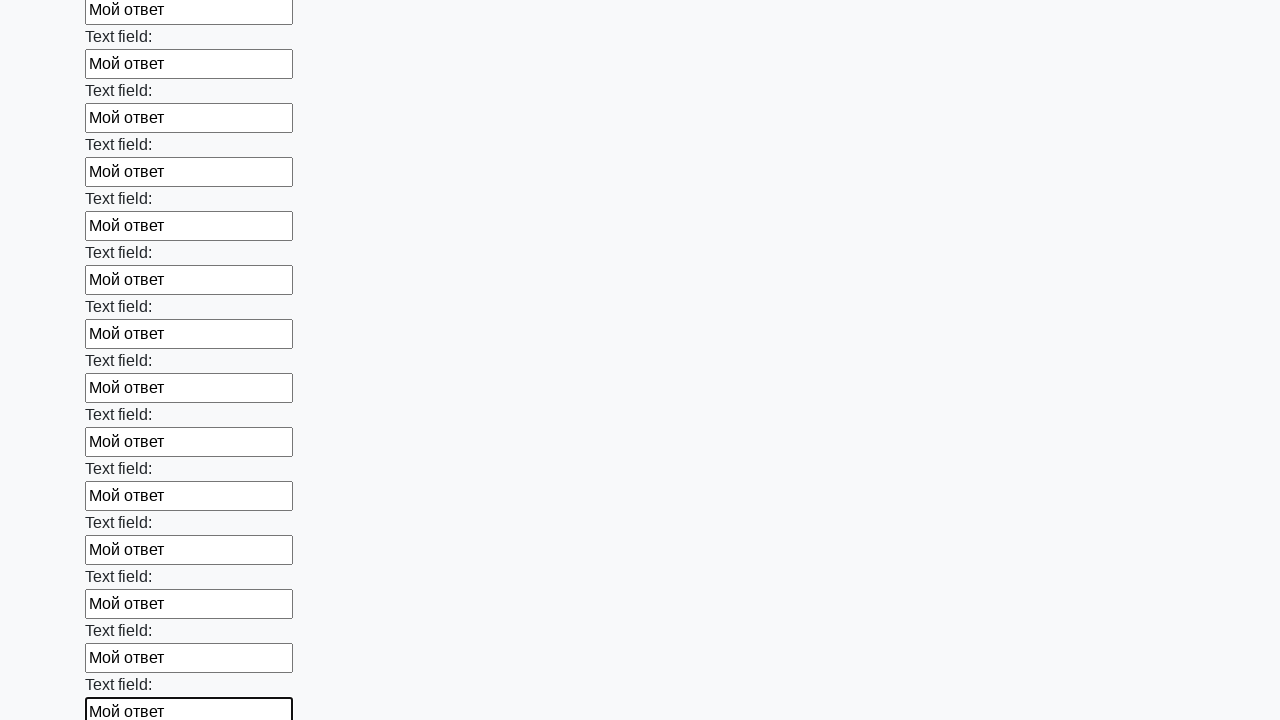

Filled input field with 'Мой ответ' on input >> nth=47
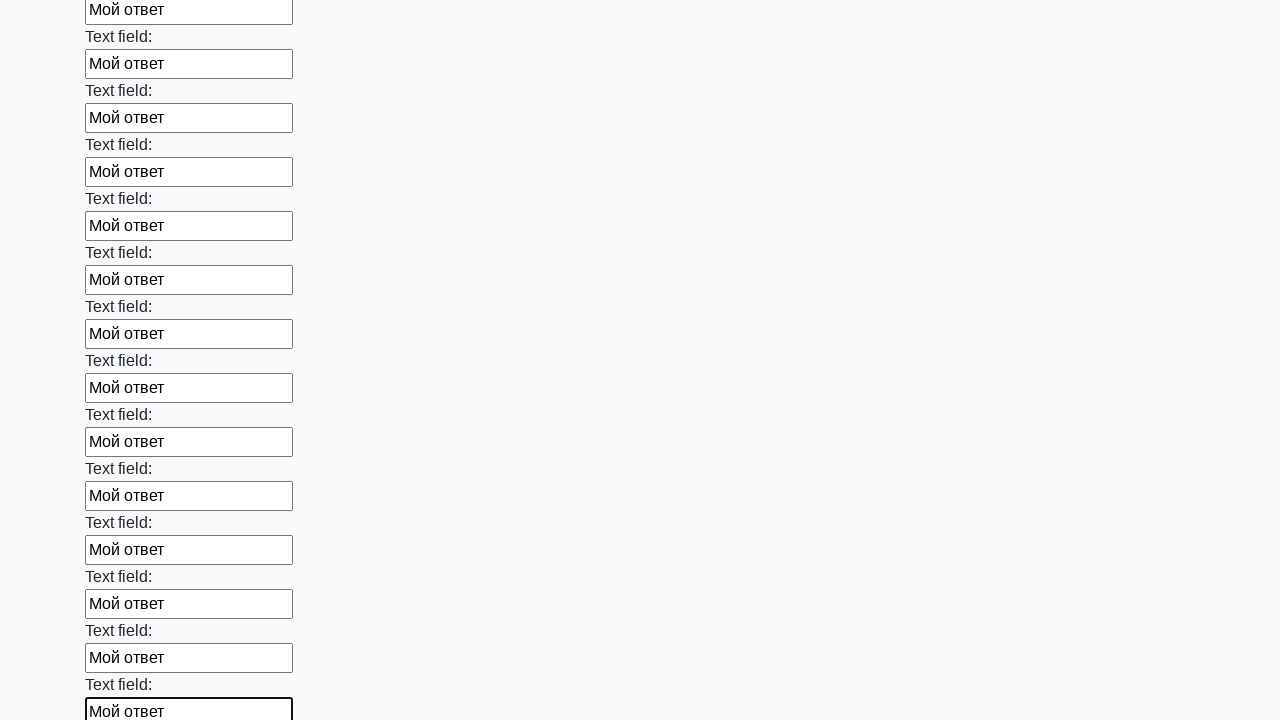

Filled input field with 'Мой ответ' on input >> nth=48
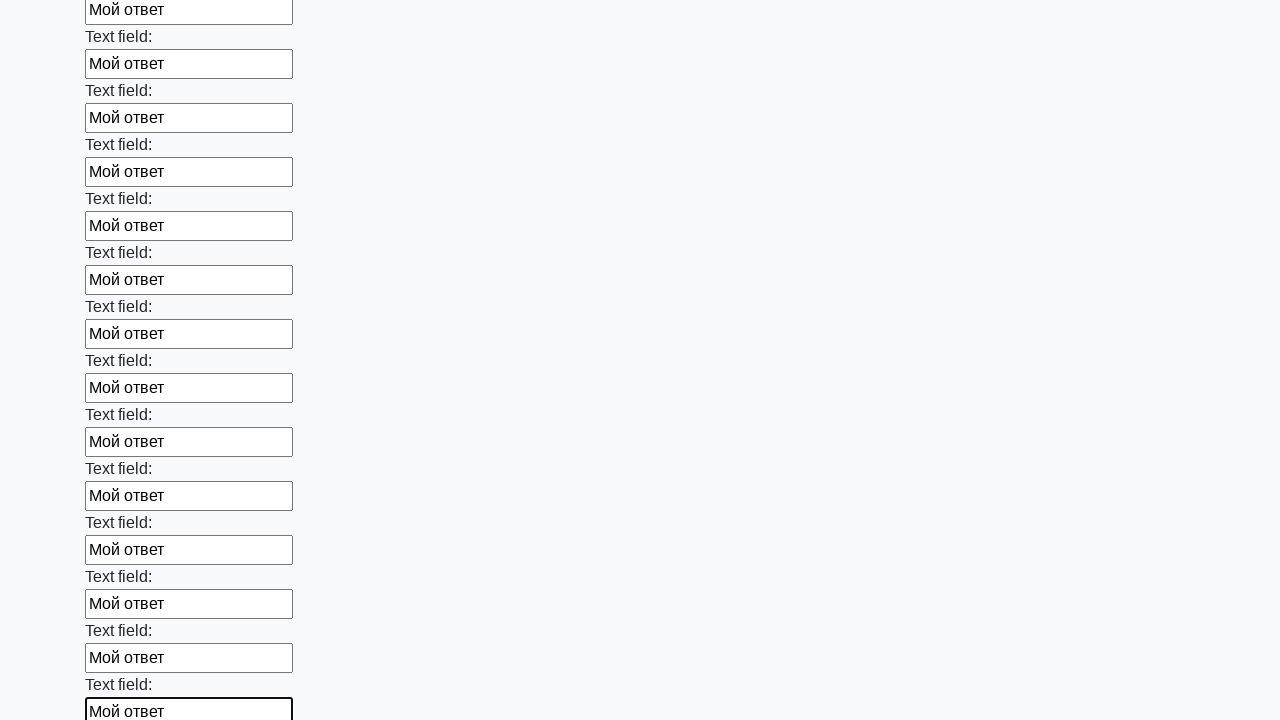

Filled input field with 'Мой ответ' on input >> nth=49
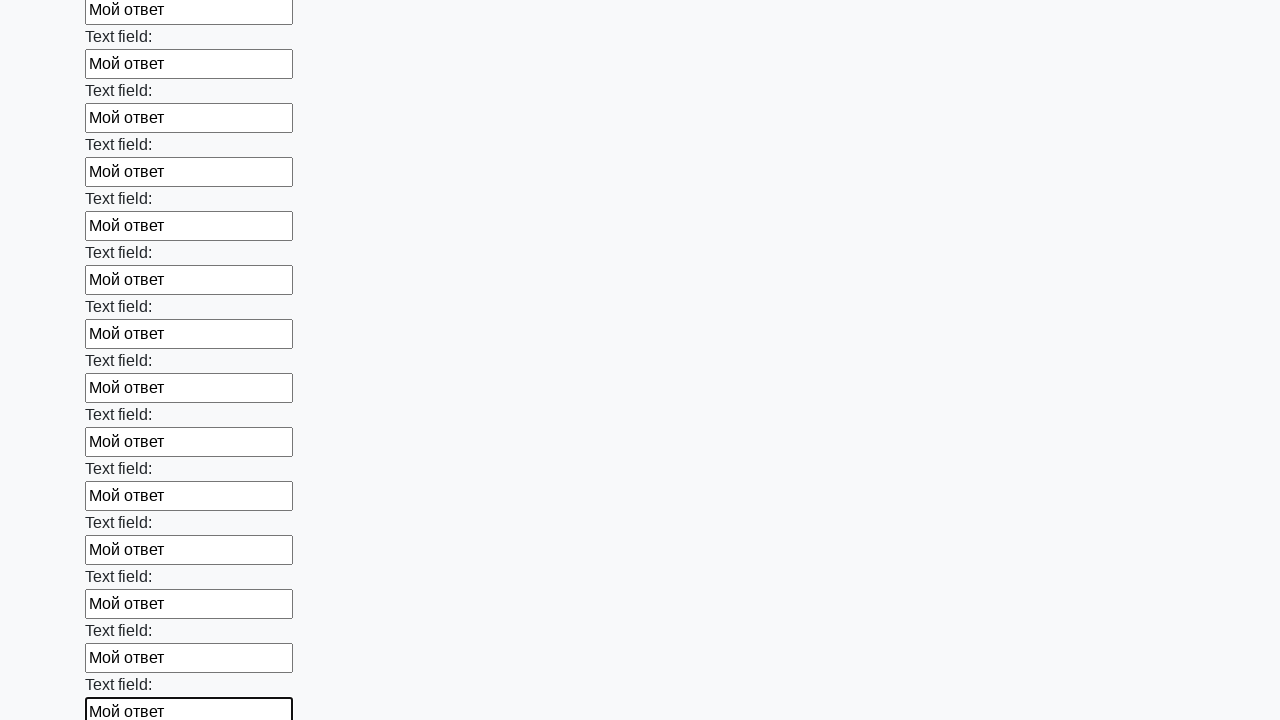

Filled input field with 'Мой ответ' on input >> nth=50
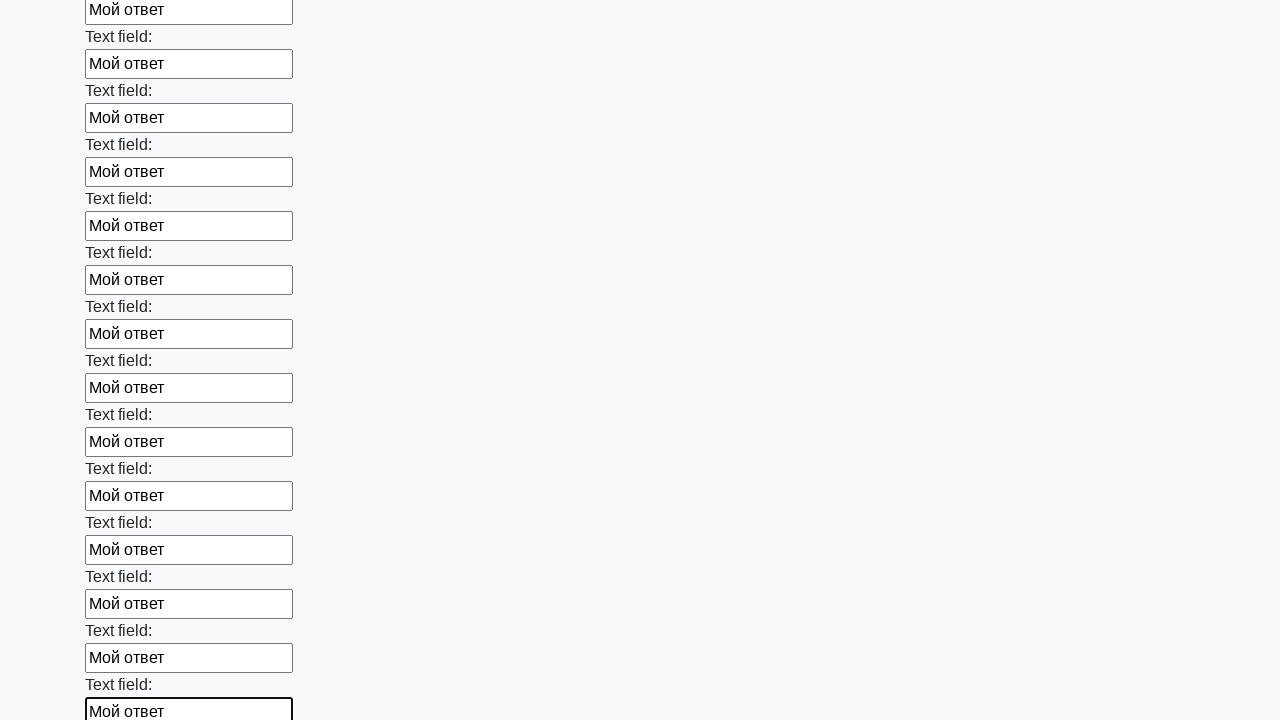

Filled input field with 'Мой ответ' on input >> nth=51
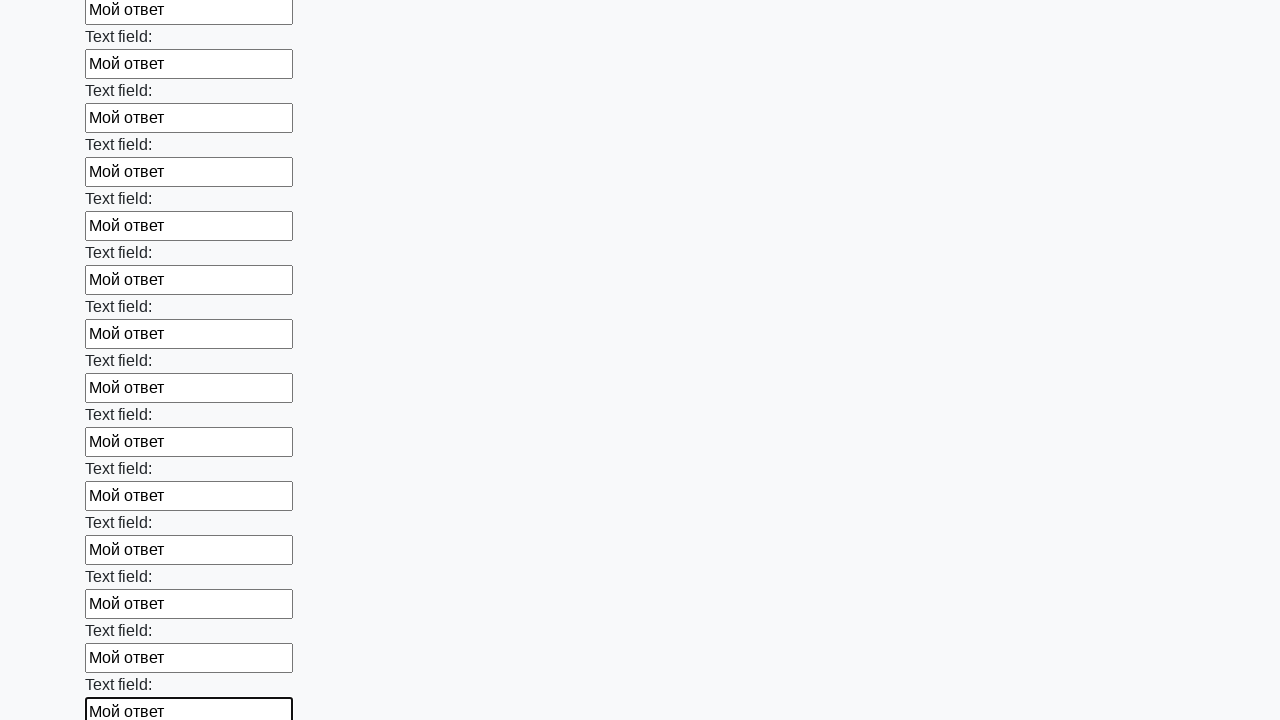

Filled input field with 'Мой ответ' on input >> nth=52
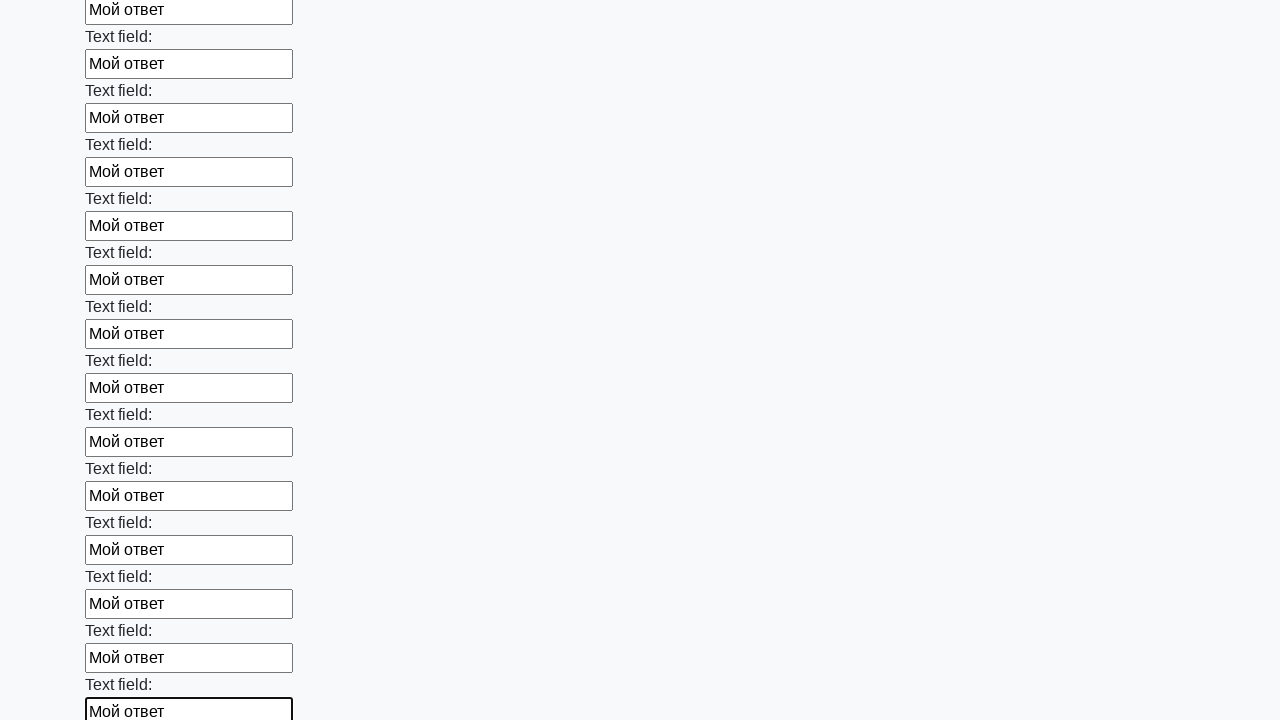

Filled input field with 'Мой ответ' on input >> nth=53
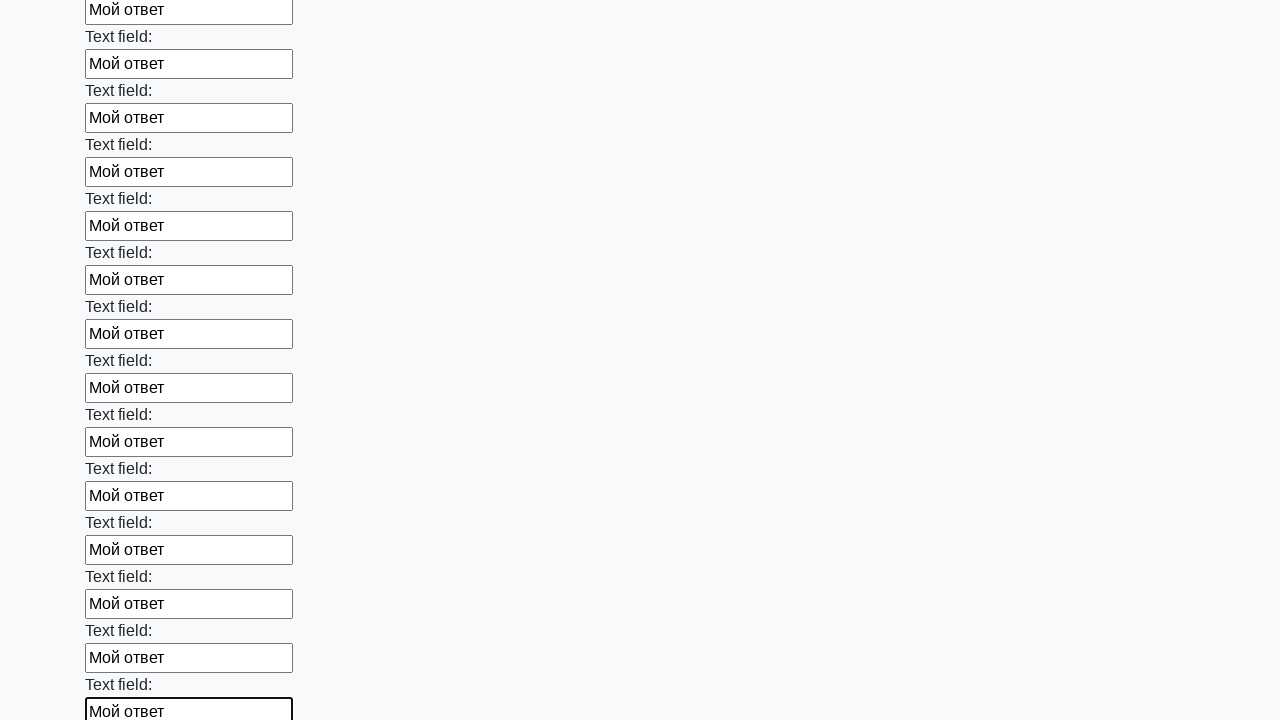

Filled input field with 'Мой ответ' on input >> nth=54
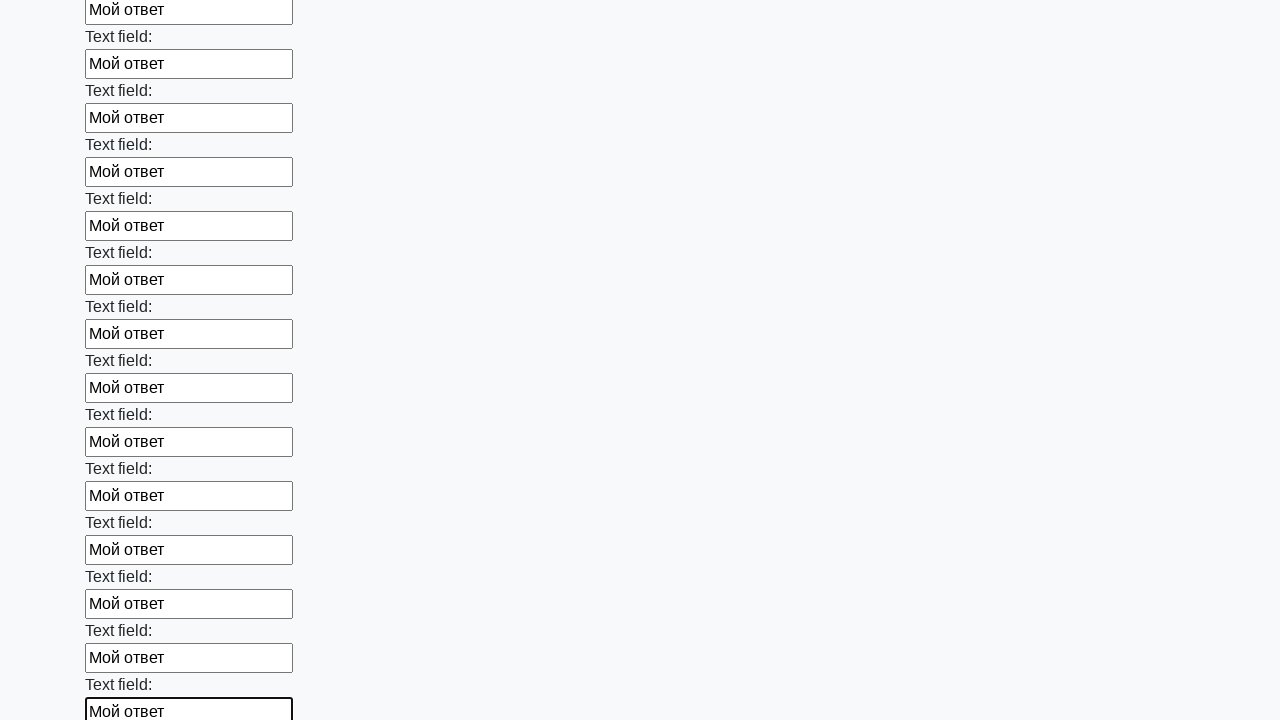

Filled input field with 'Мой ответ' on input >> nth=55
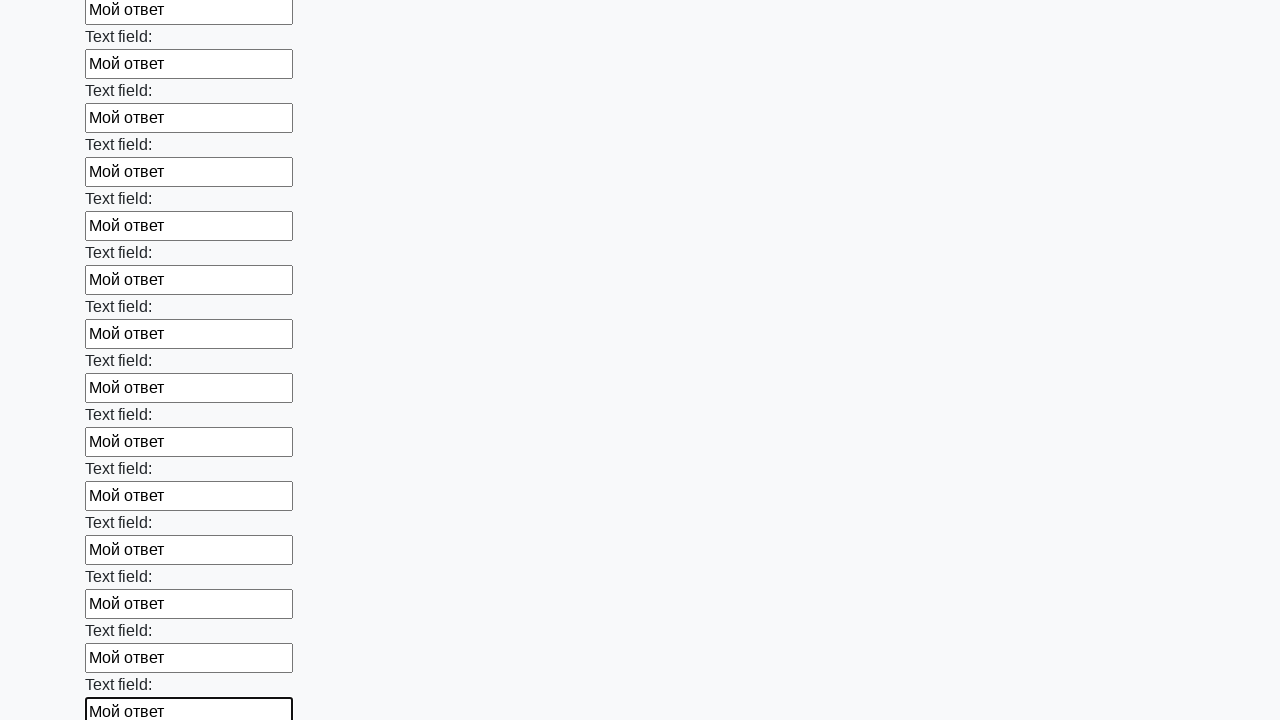

Filled input field with 'Мой ответ' on input >> nth=56
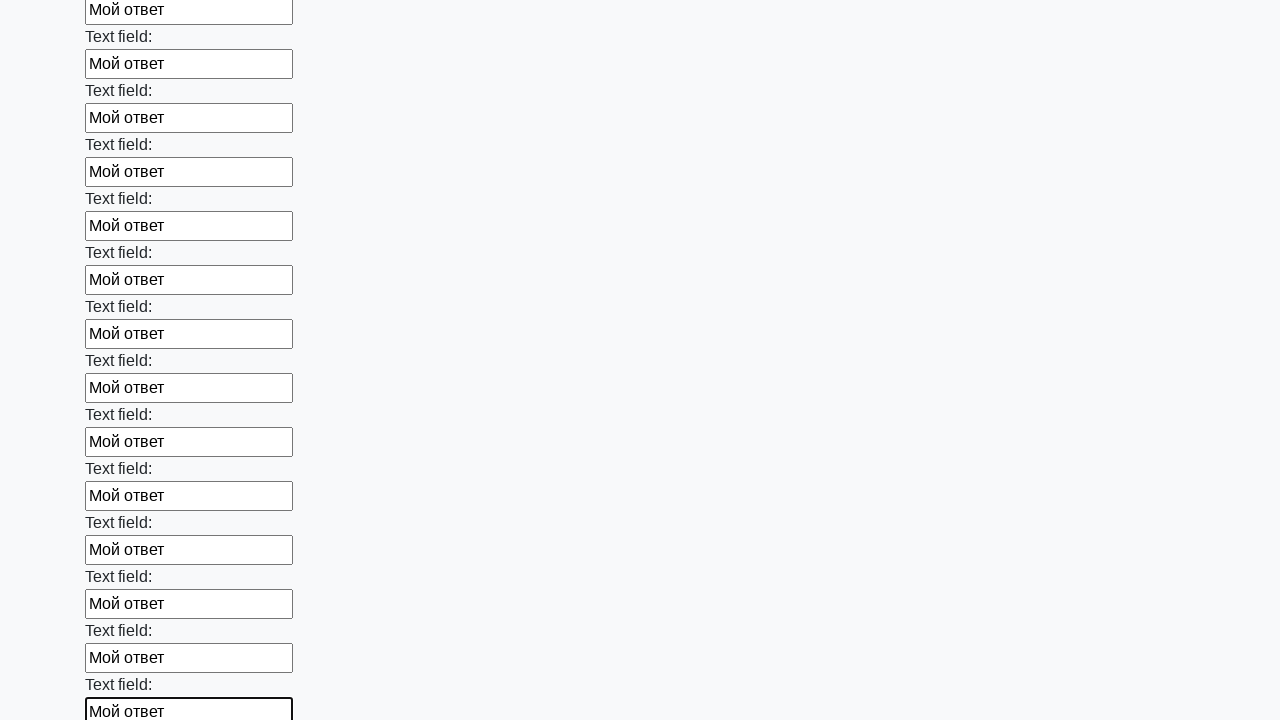

Filled input field with 'Мой ответ' on input >> nth=57
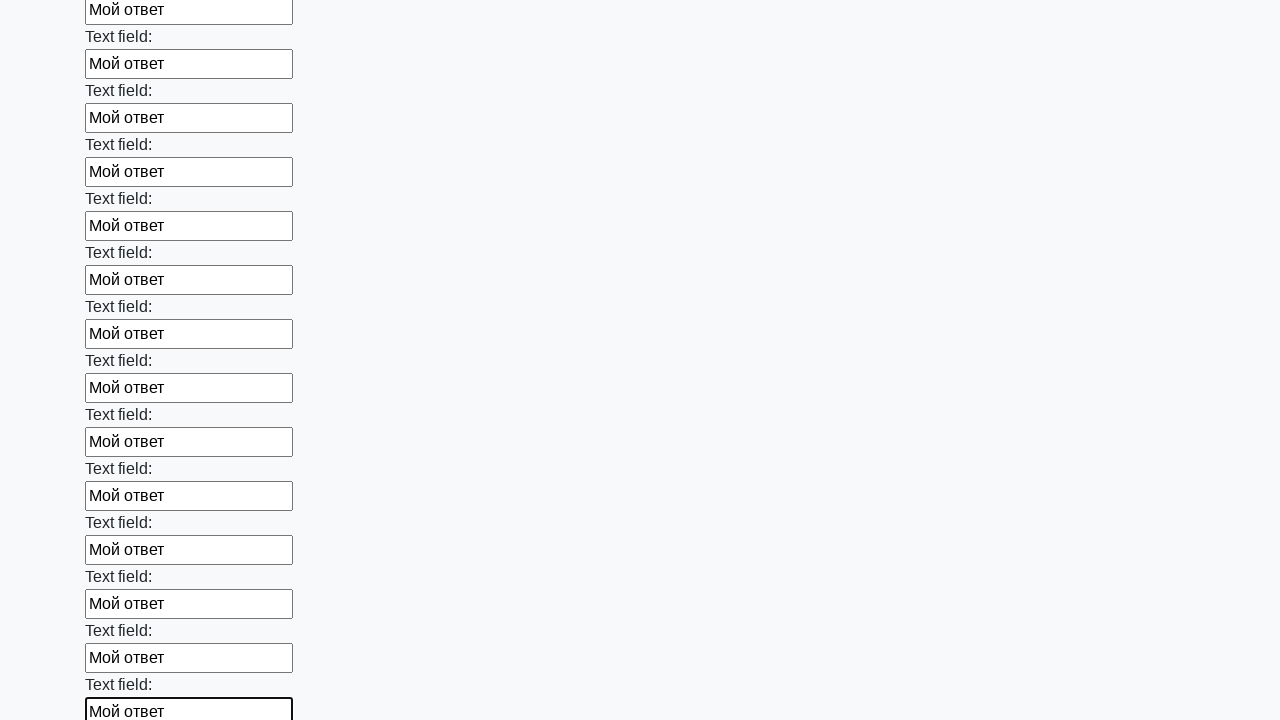

Filled input field with 'Мой ответ' on input >> nth=58
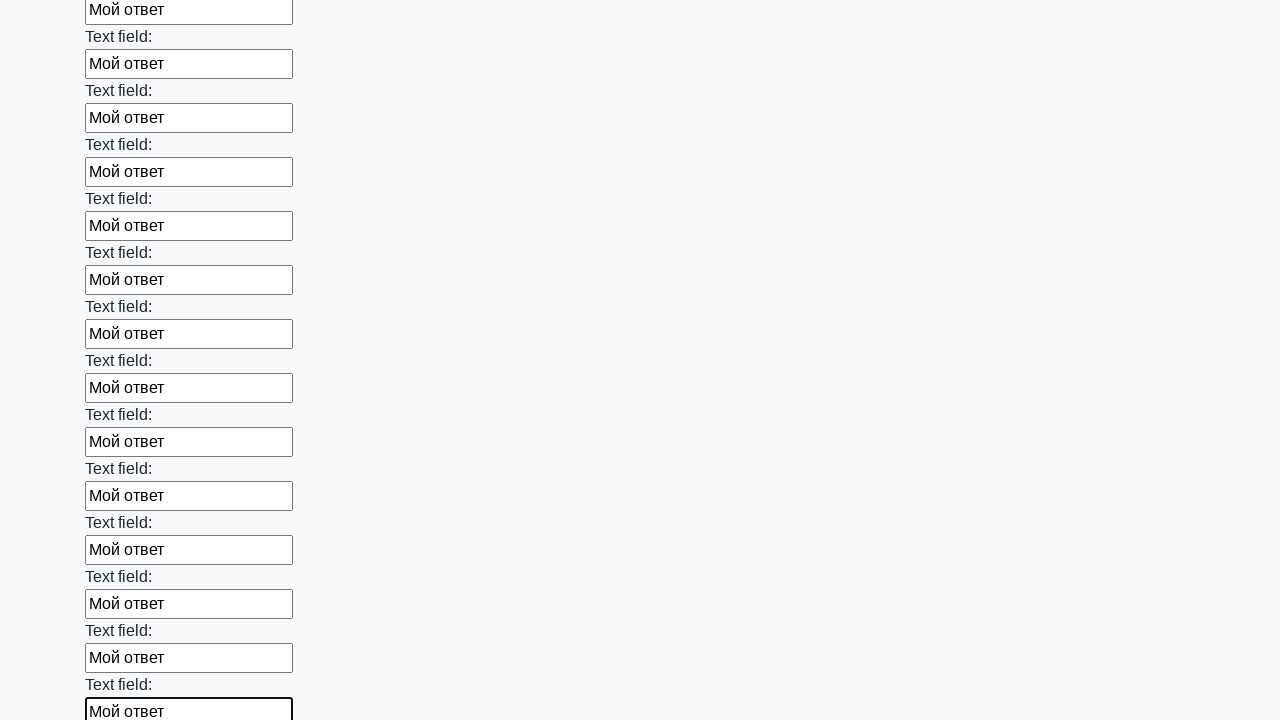

Filled input field with 'Мой ответ' on input >> nth=59
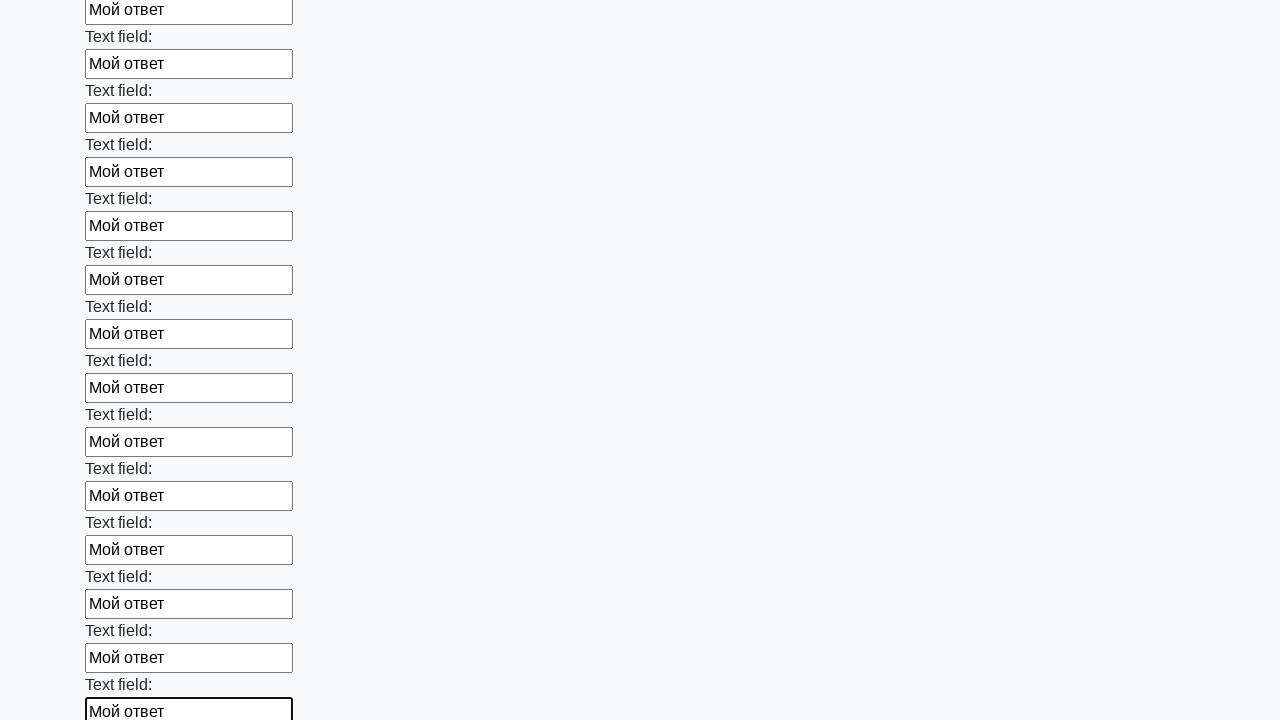

Filled input field with 'Мой ответ' on input >> nth=60
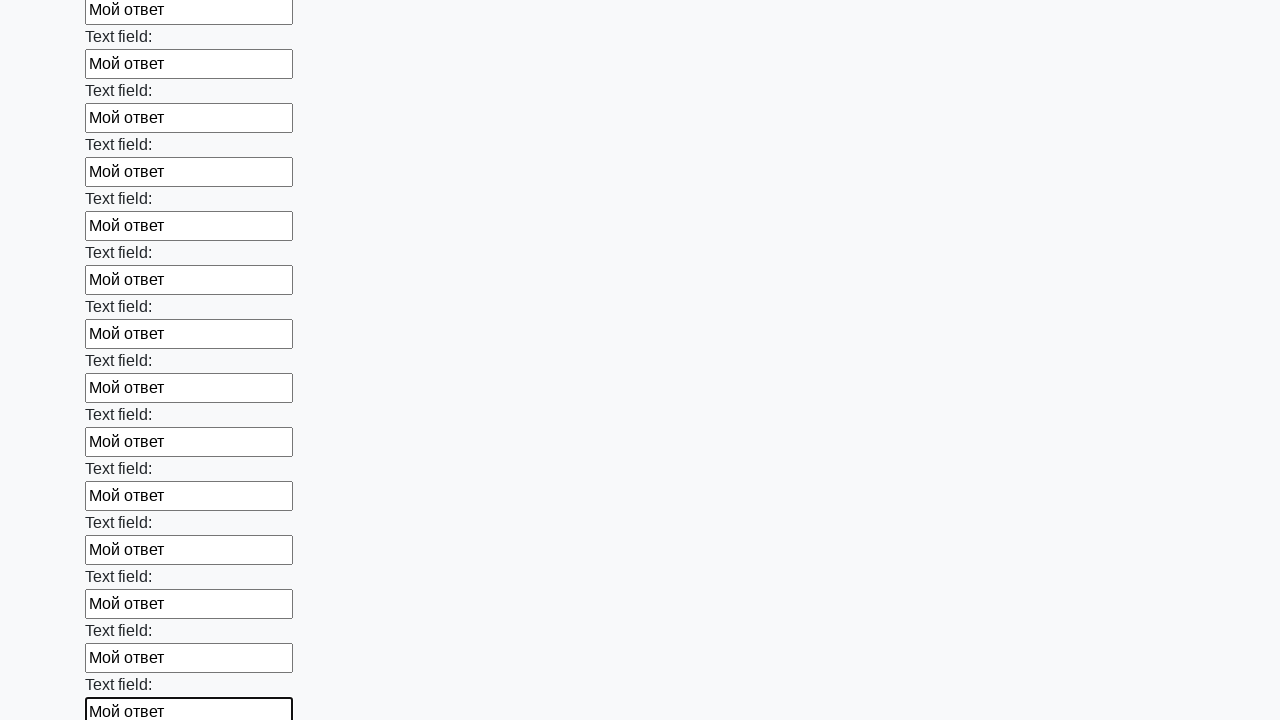

Filled input field with 'Мой ответ' on input >> nth=61
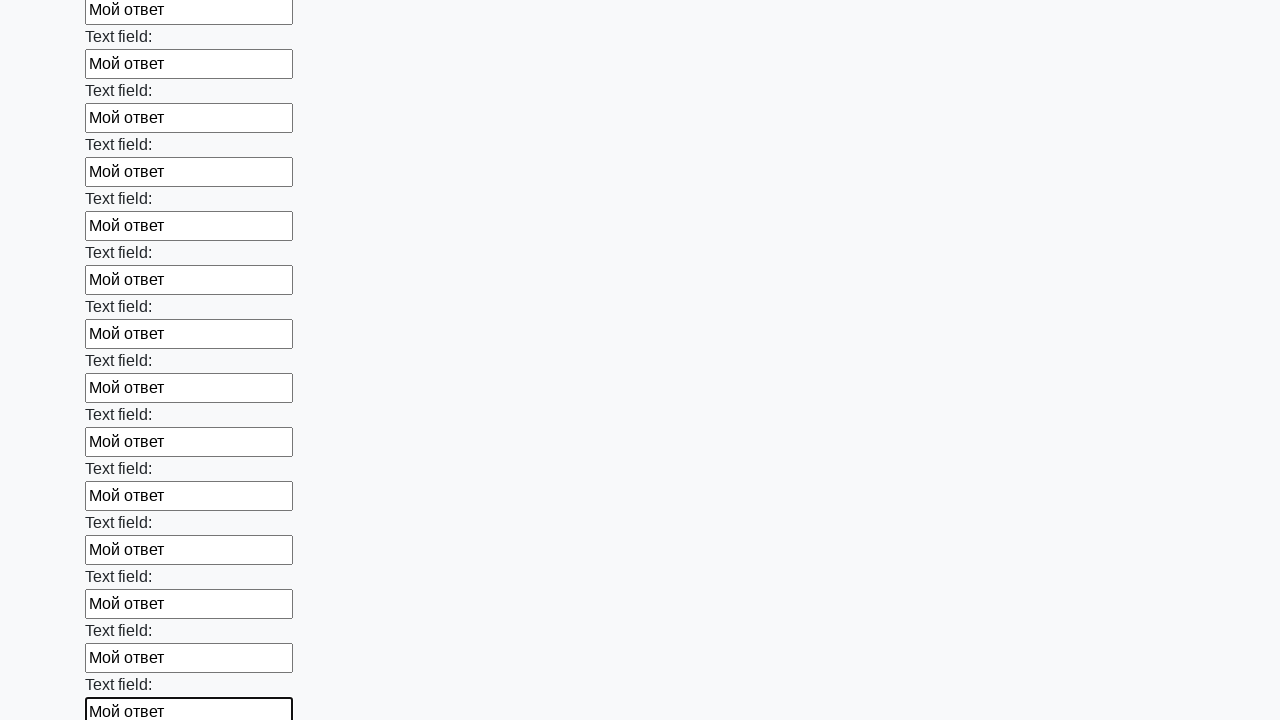

Filled input field with 'Мой ответ' on input >> nth=62
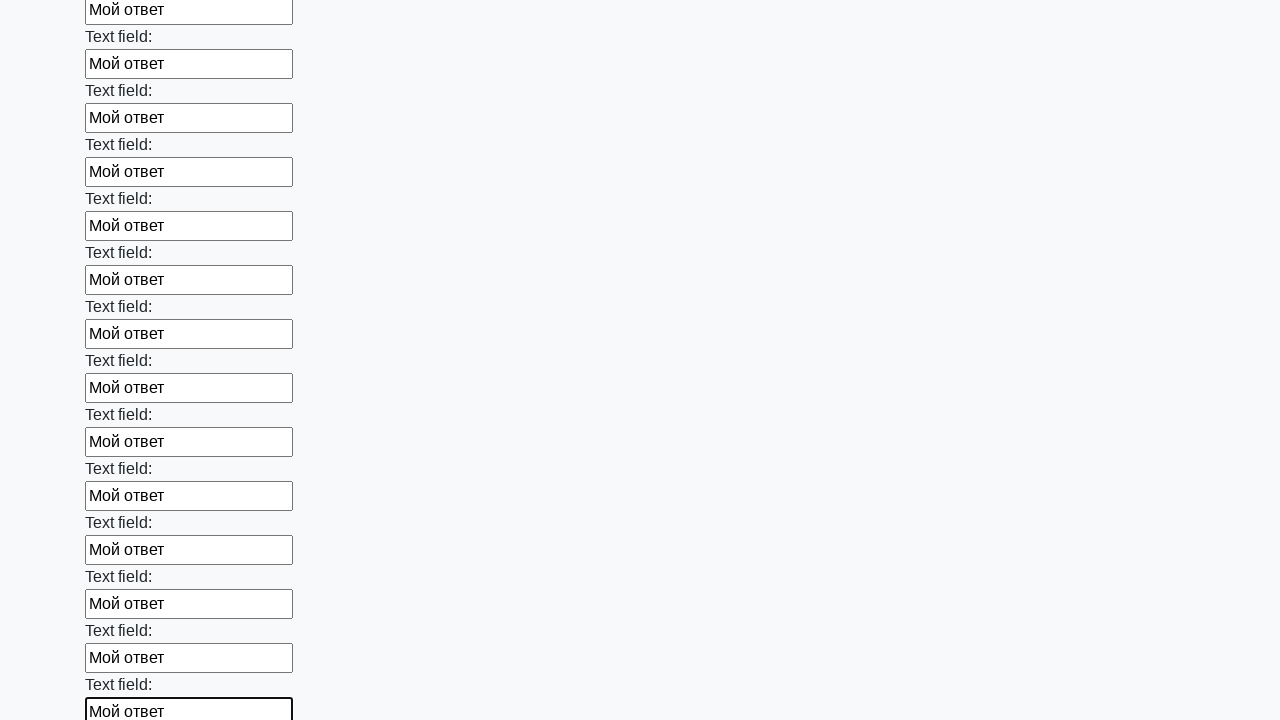

Filled input field with 'Мой ответ' on input >> nth=63
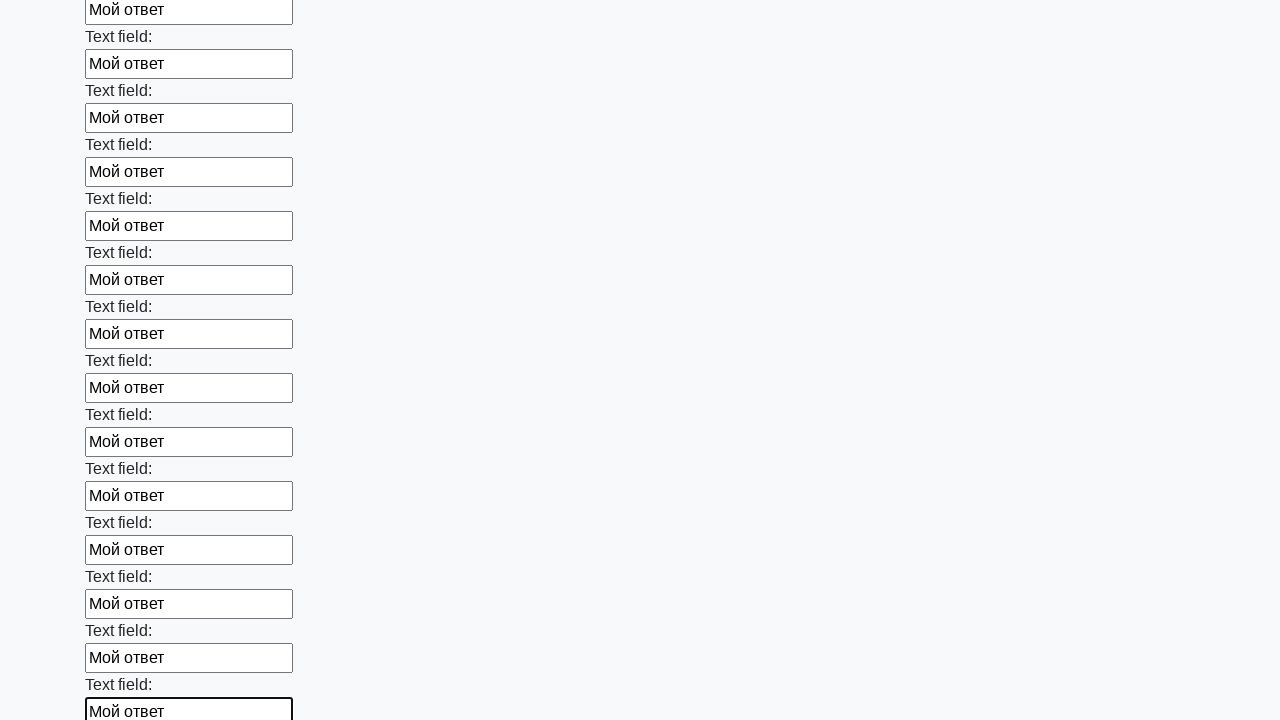

Filled input field with 'Мой ответ' on input >> nth=64
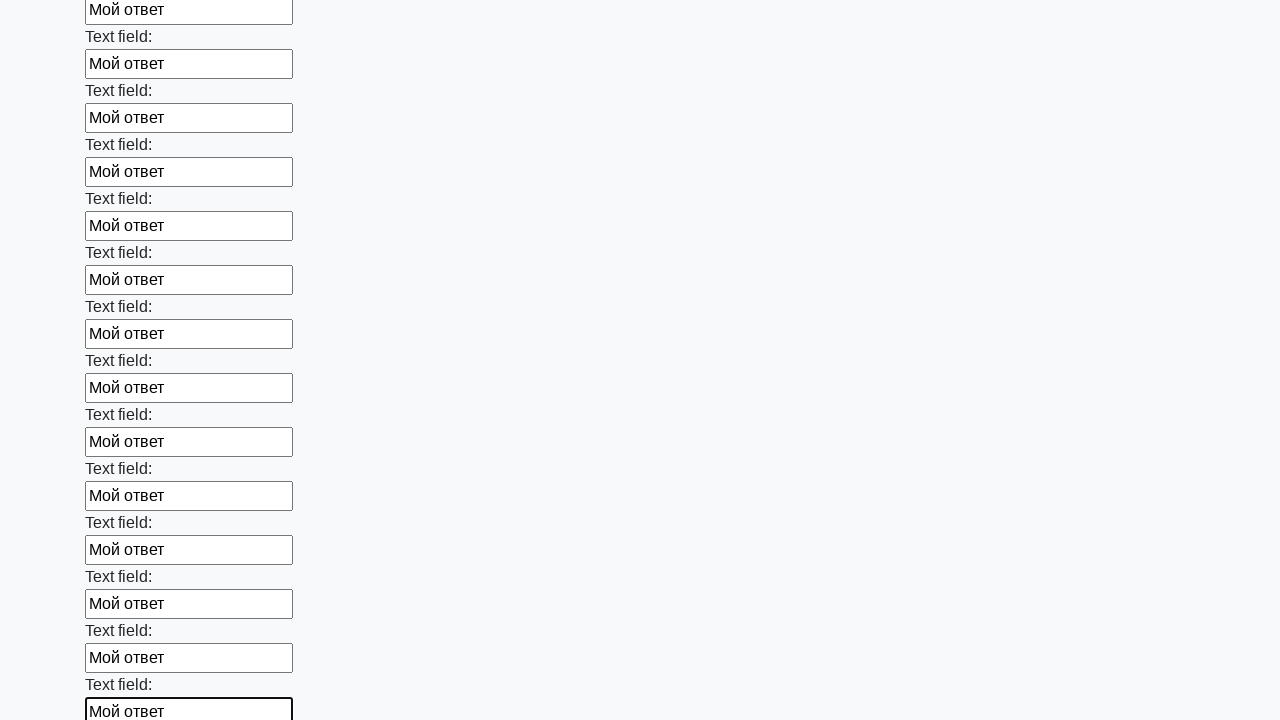

Filled input field with 'Мой ответ' on input >> nth=65
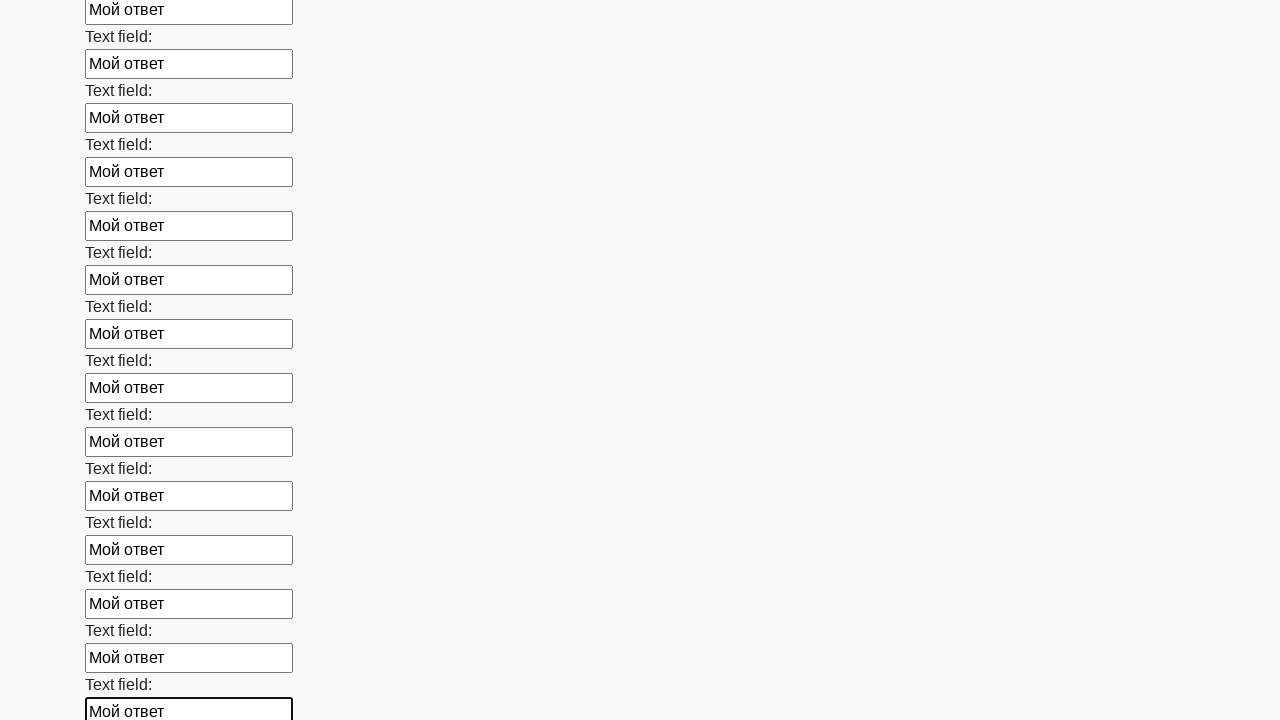

Filled input field with 'Мой ответ' on input >> nth=66
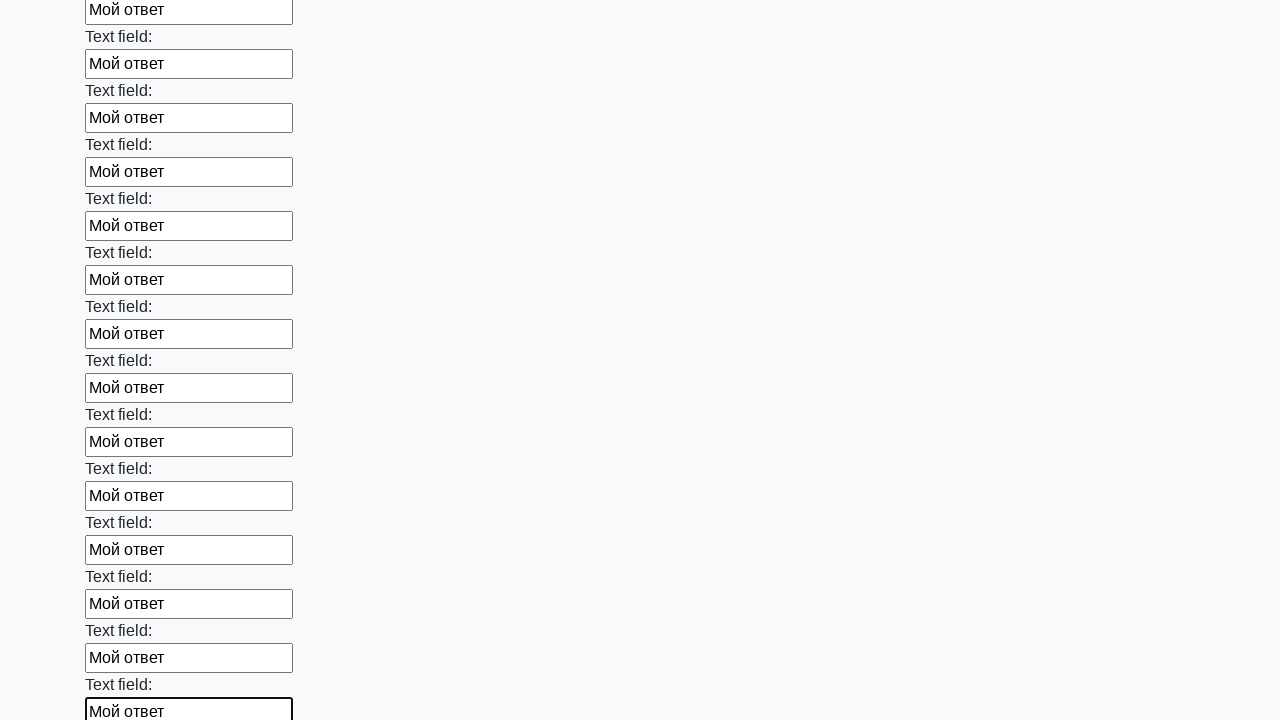

Filled input field with 'Мой ответ' on input >> nth=67
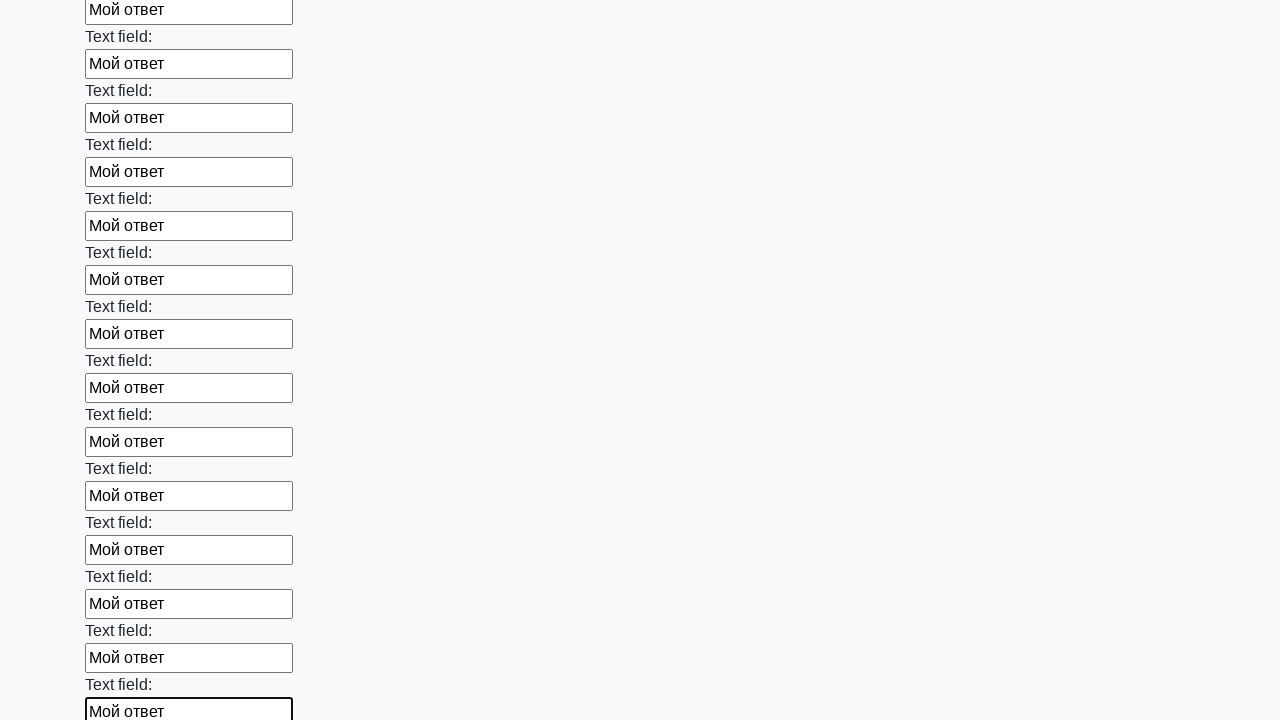

Filled input field with 'Мой ответ' on input >> nth=68
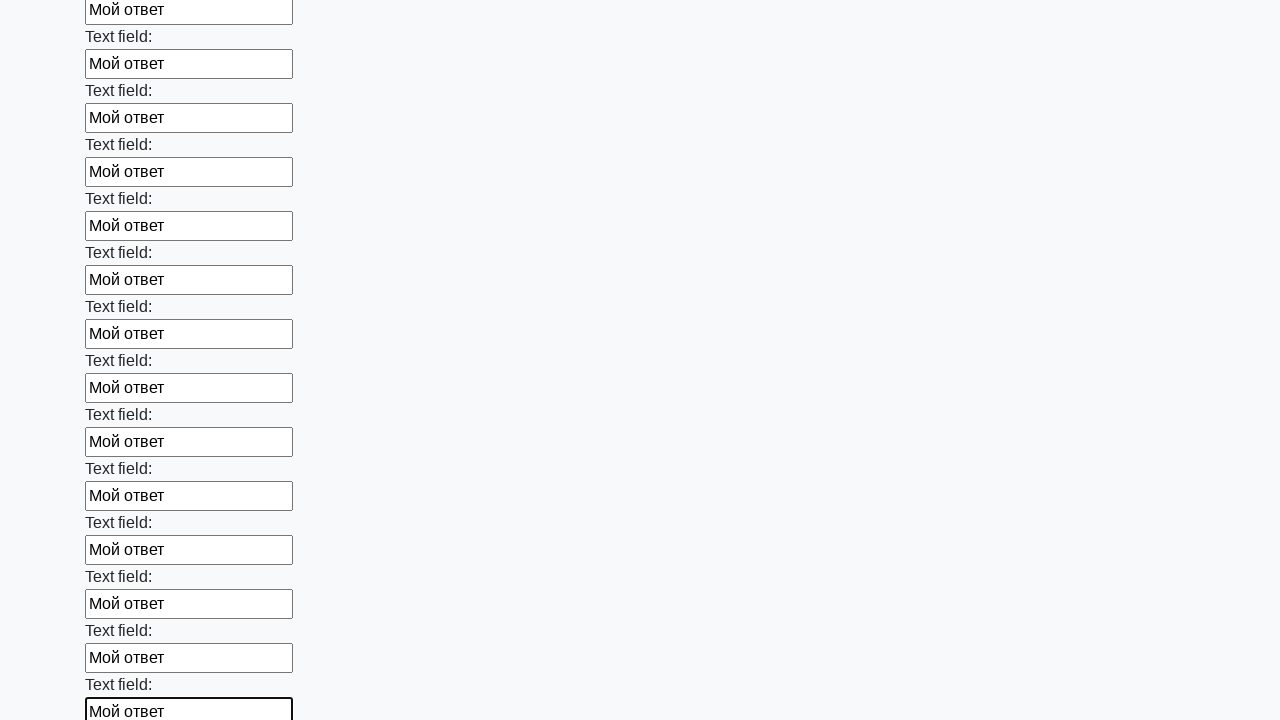

Filled input field with 'Мой ответ' on input >> nth=69
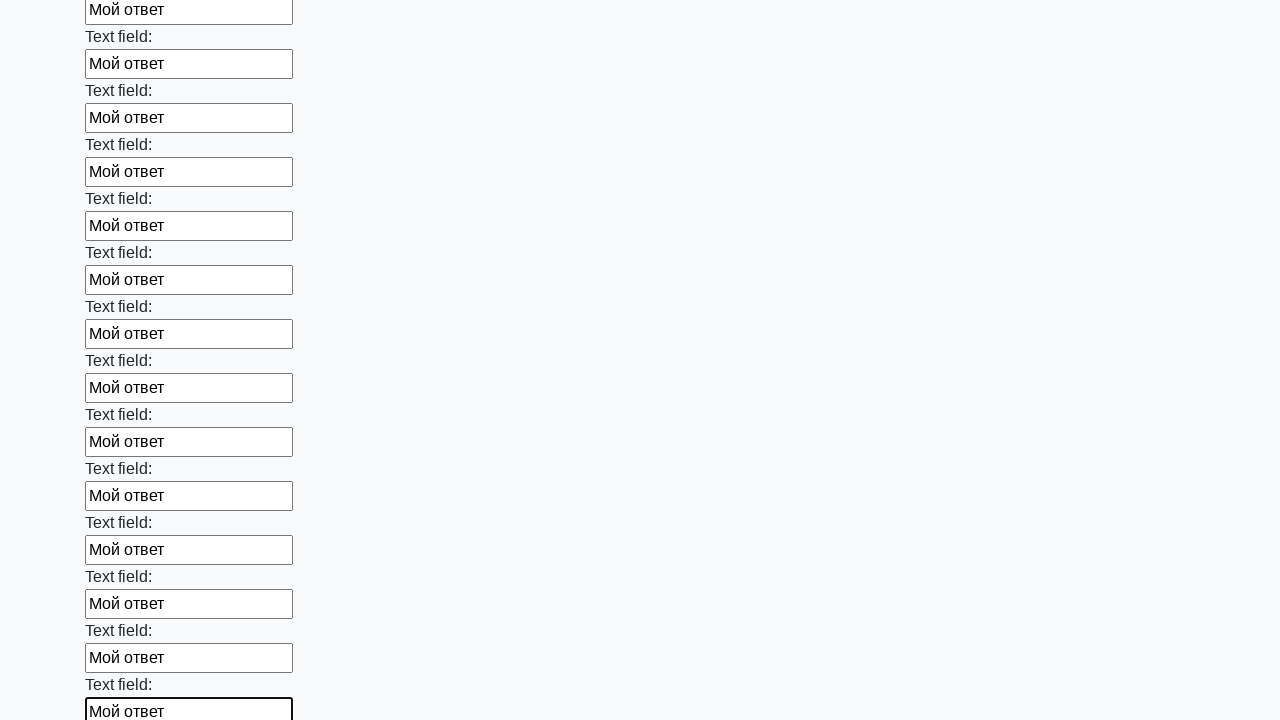

Filled input field with 'Мой ответ' on input >> nth=70
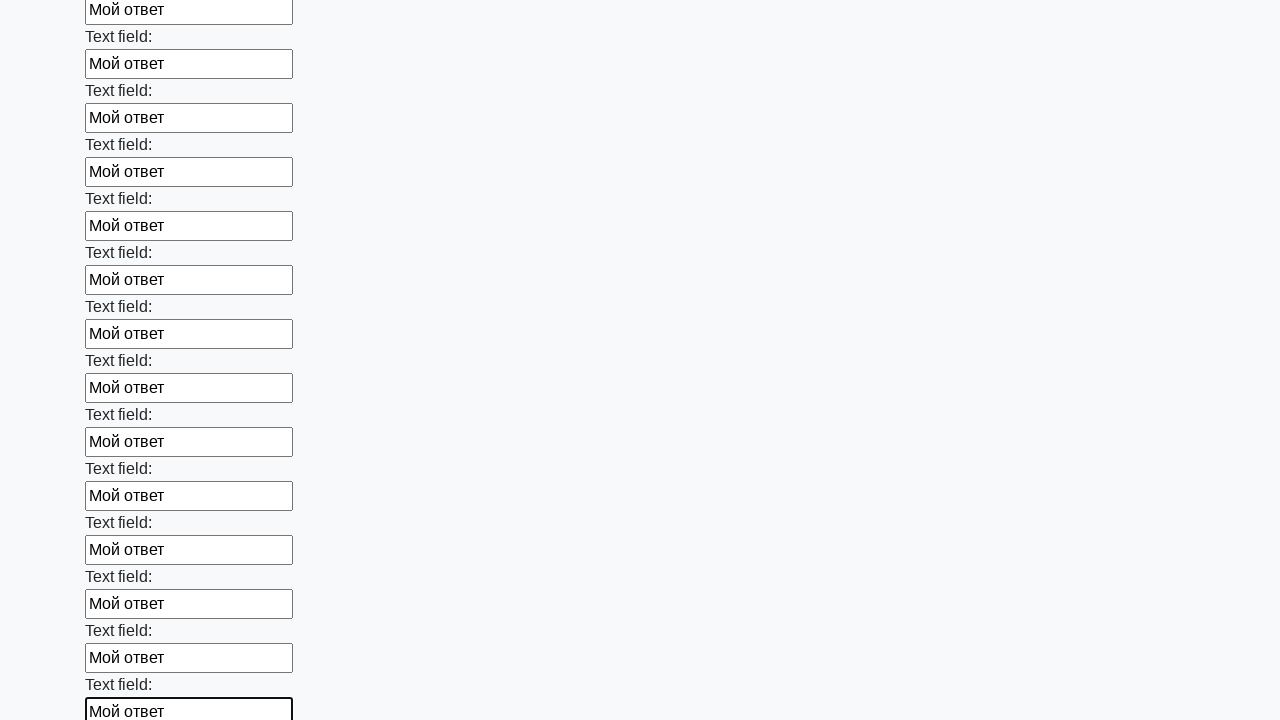

Filled input field with 'Мой ответ' on input >> nth=71
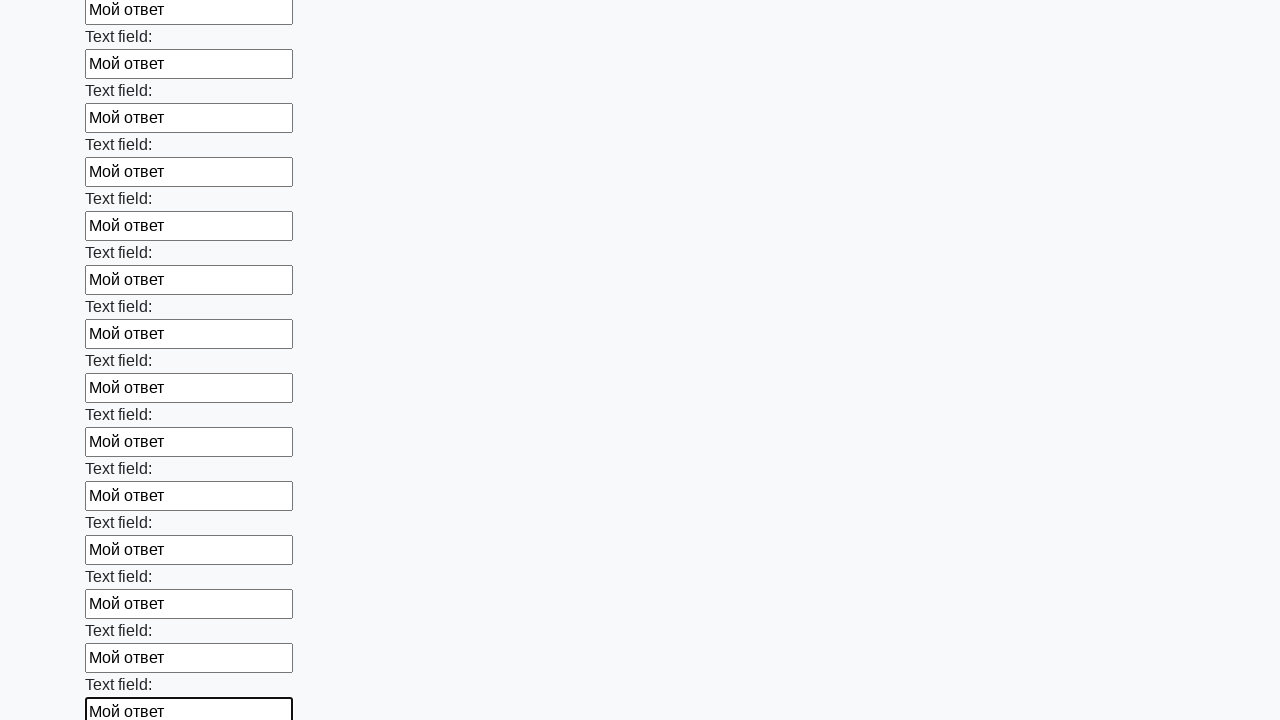

Filled input field with 'Мой ответ' on input >> nth=72
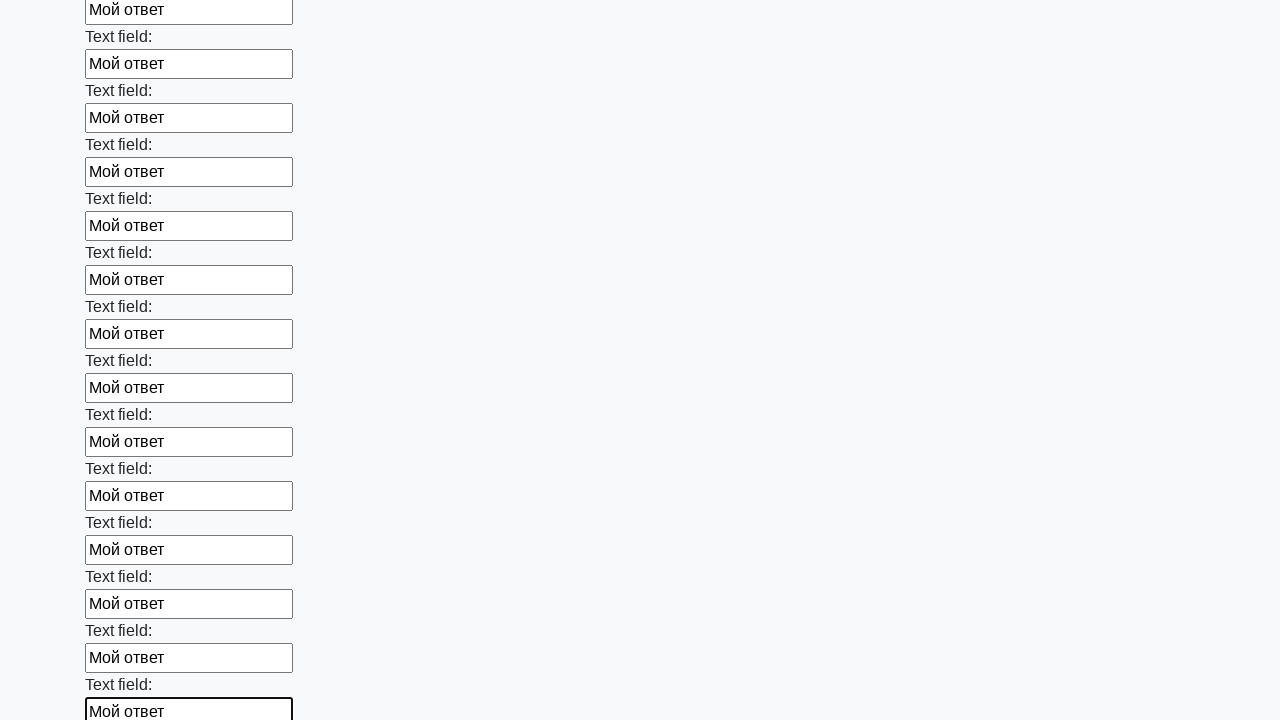

Filled input field with 'Мой ответ' on input >> nth=73
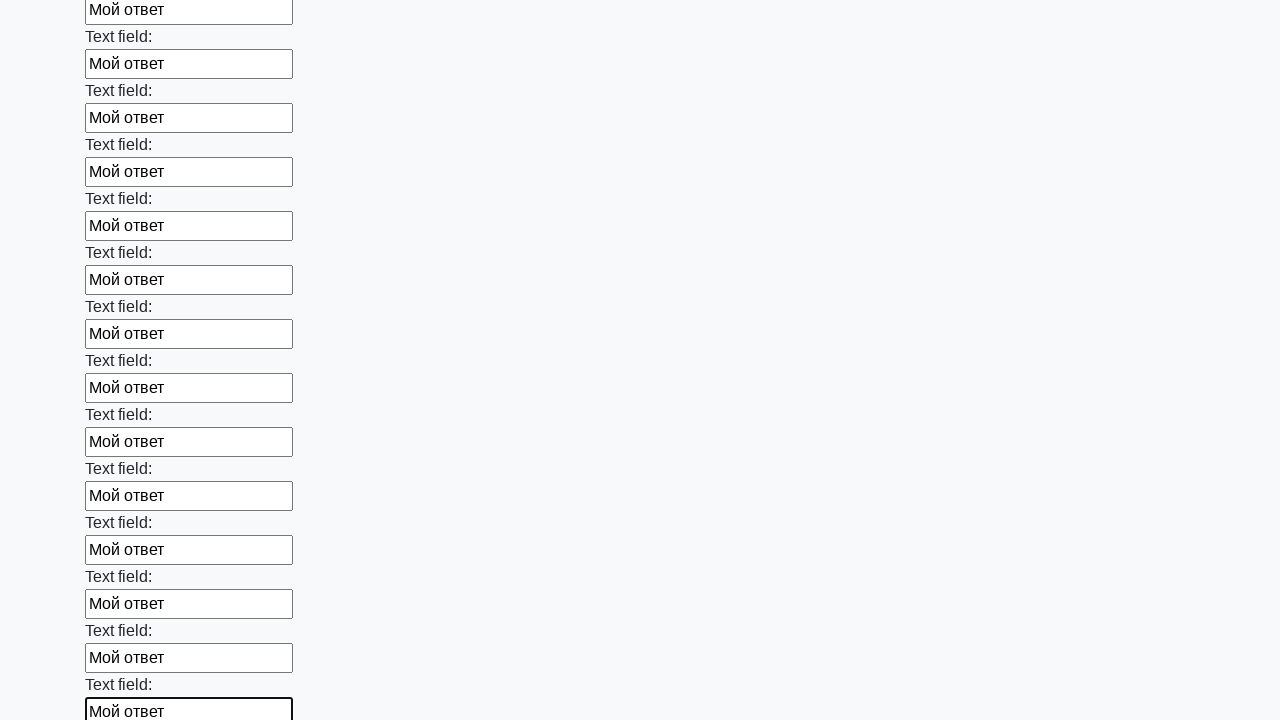

Filled input field with 'Мой ответ' on input >> nth=74
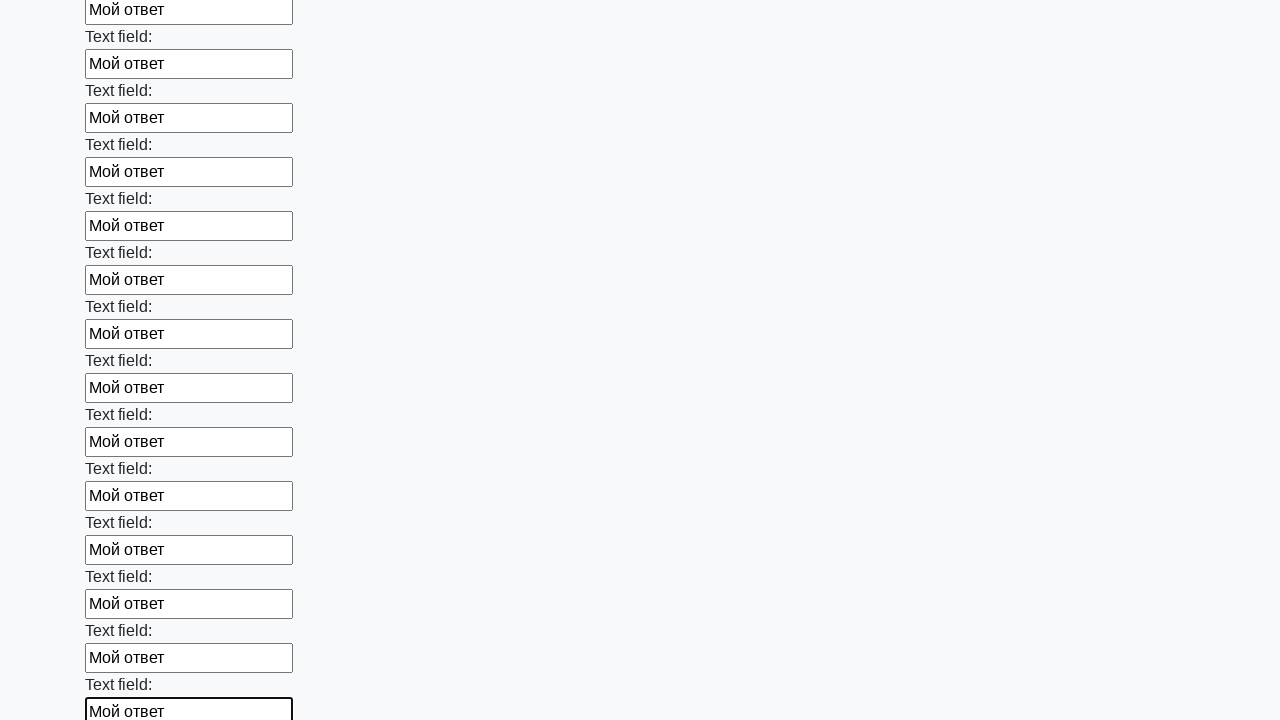

Filled input field with 'Мой ответ' on input >> nth=75
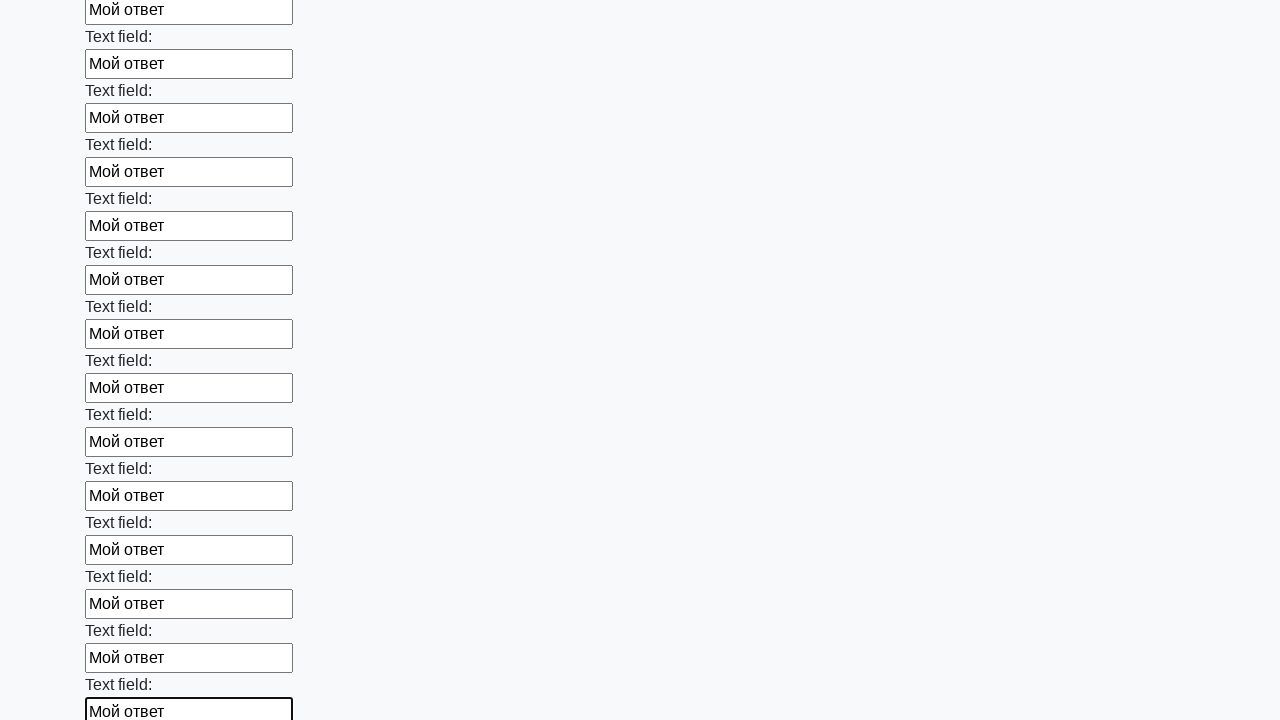

Filled input field with 'Мой ответ' on input >> nth=76
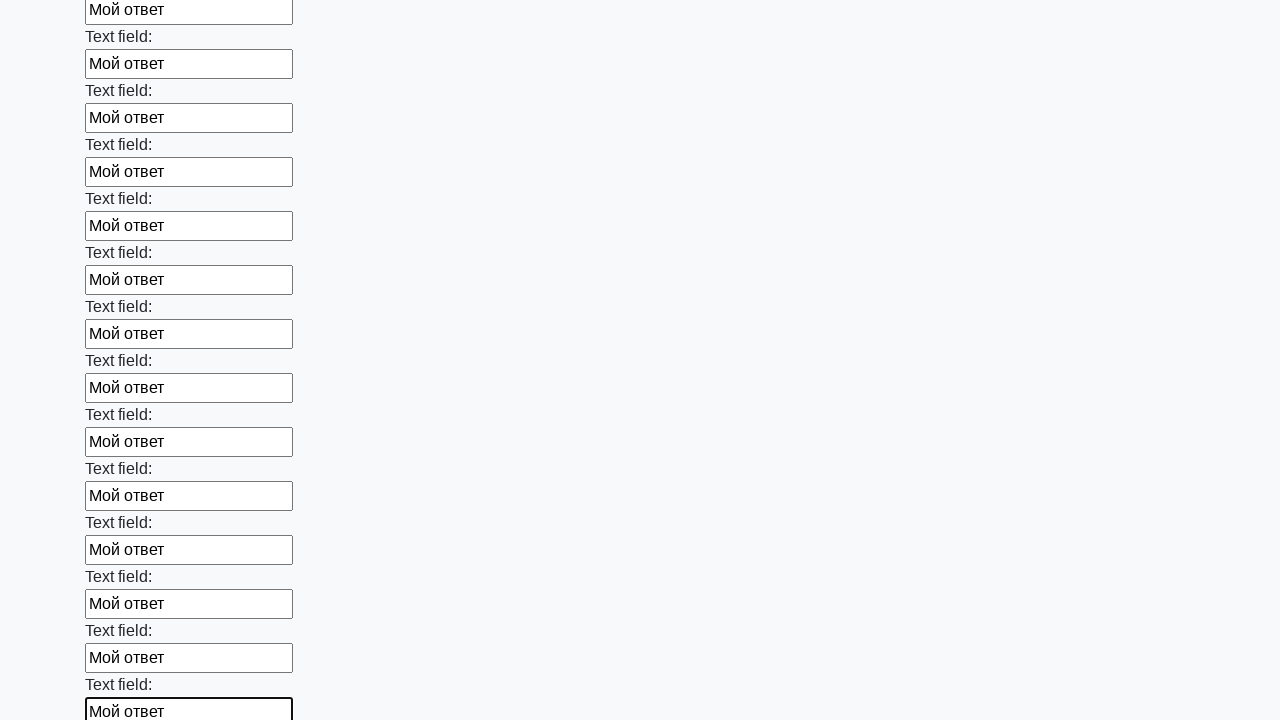

Filled input field with 'Мой ответ' on input >> nth=77
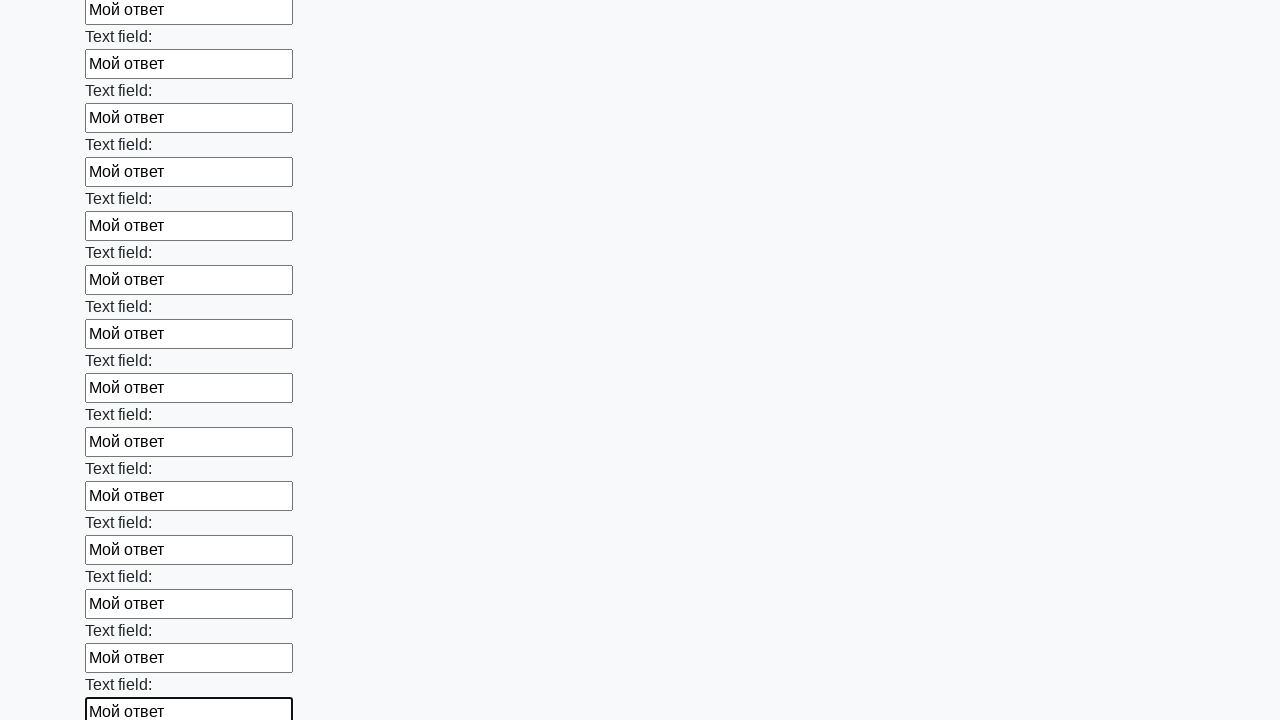

Filled input field with 'Мой ответ' on input >> nth=78
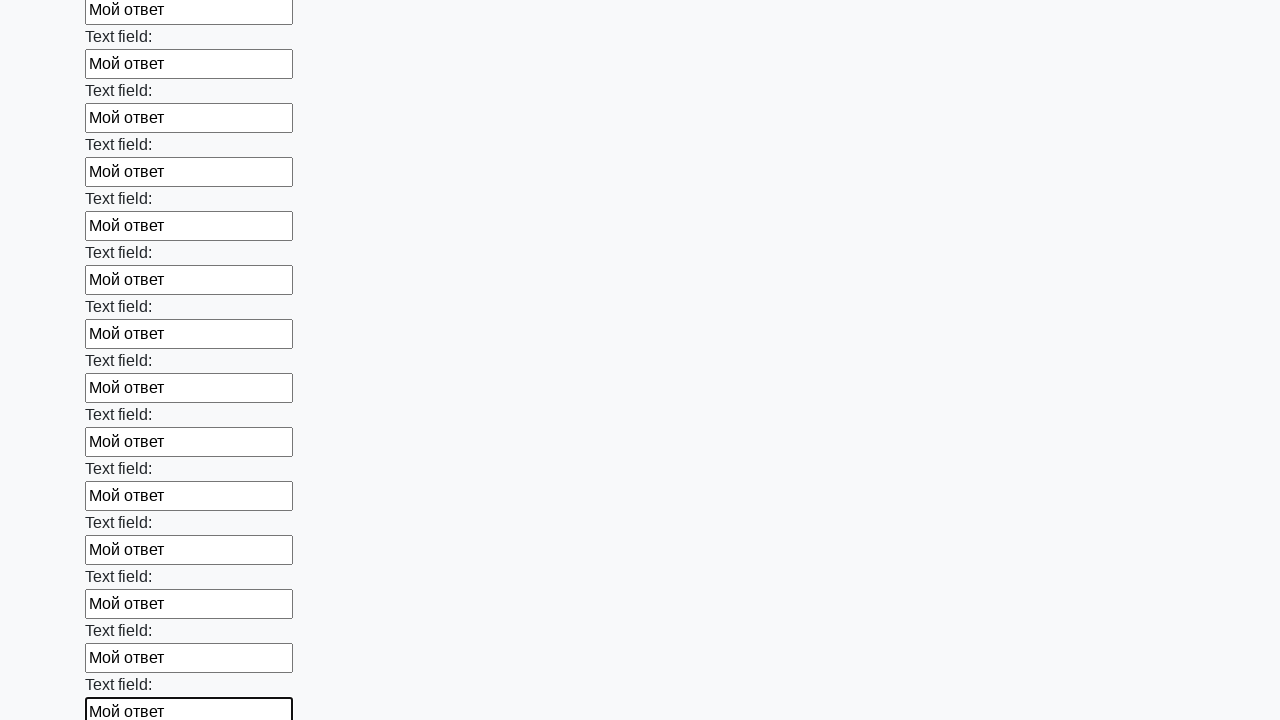

Filled input field with 'Мой ответ' on input >> nth=79
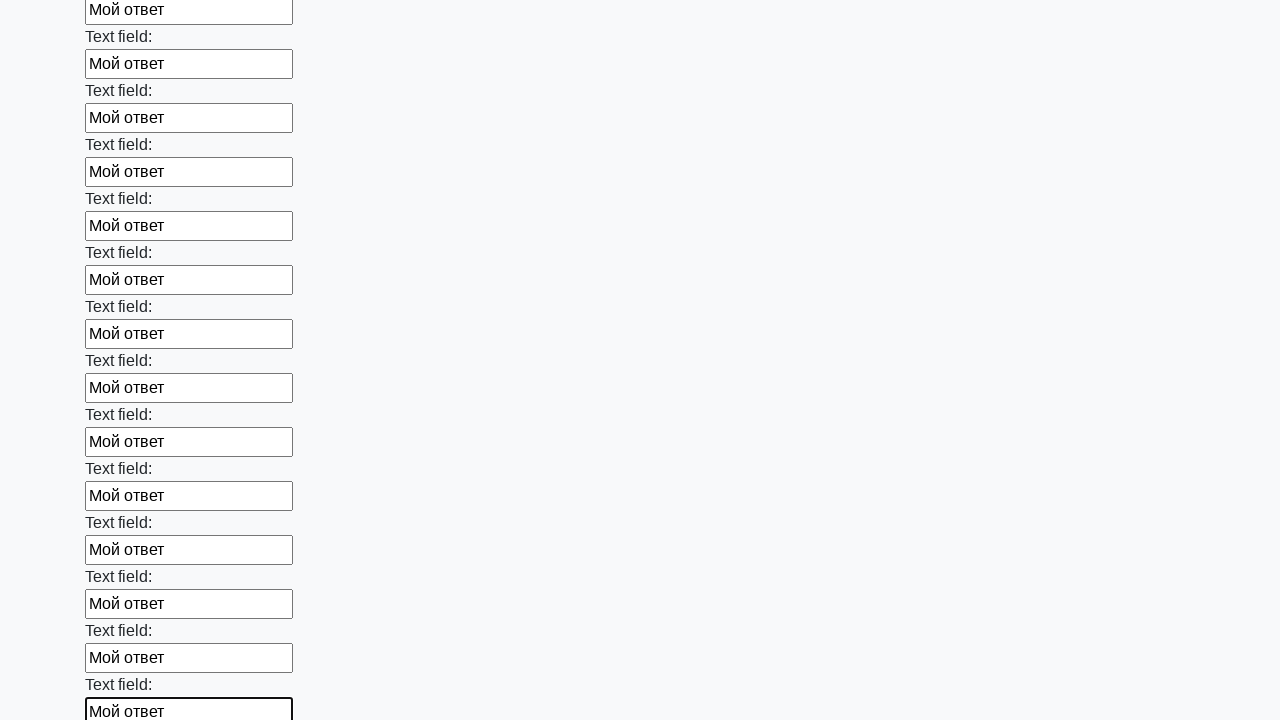

Filled input field with 'Мой ответ' on input >> nth=80
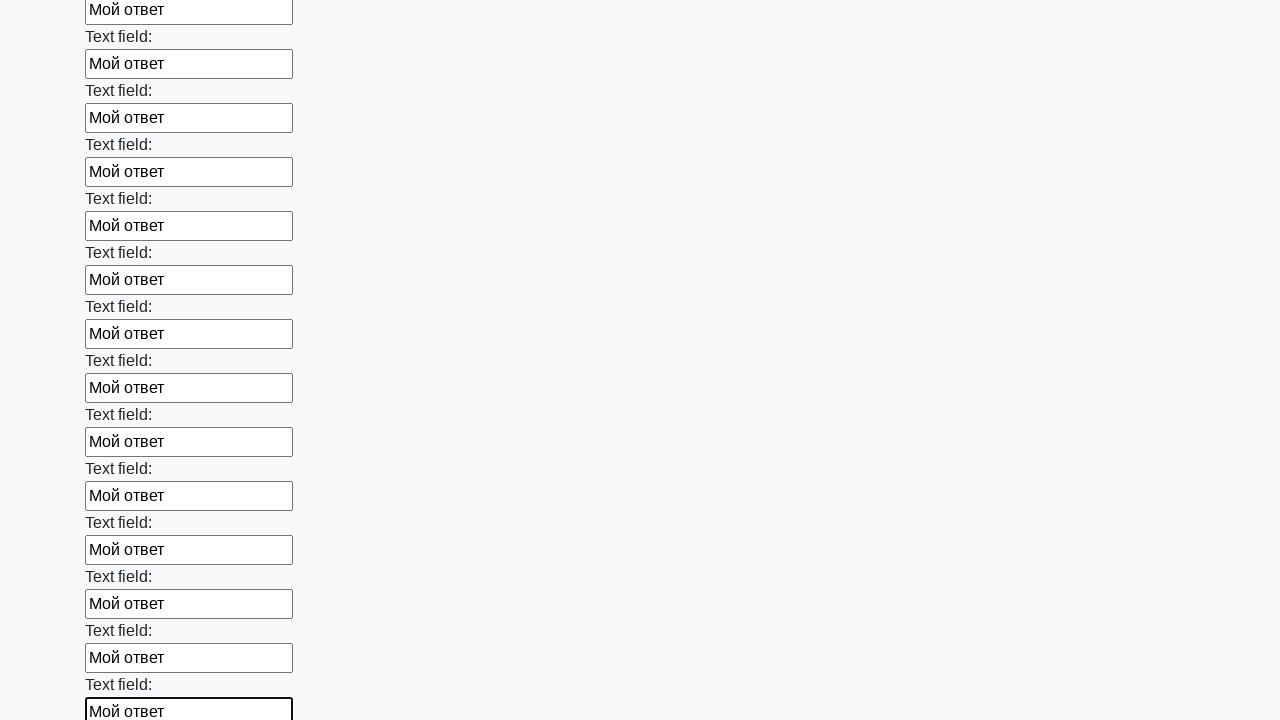

Filled input field with 'Мой ответ' on input >> nth=81
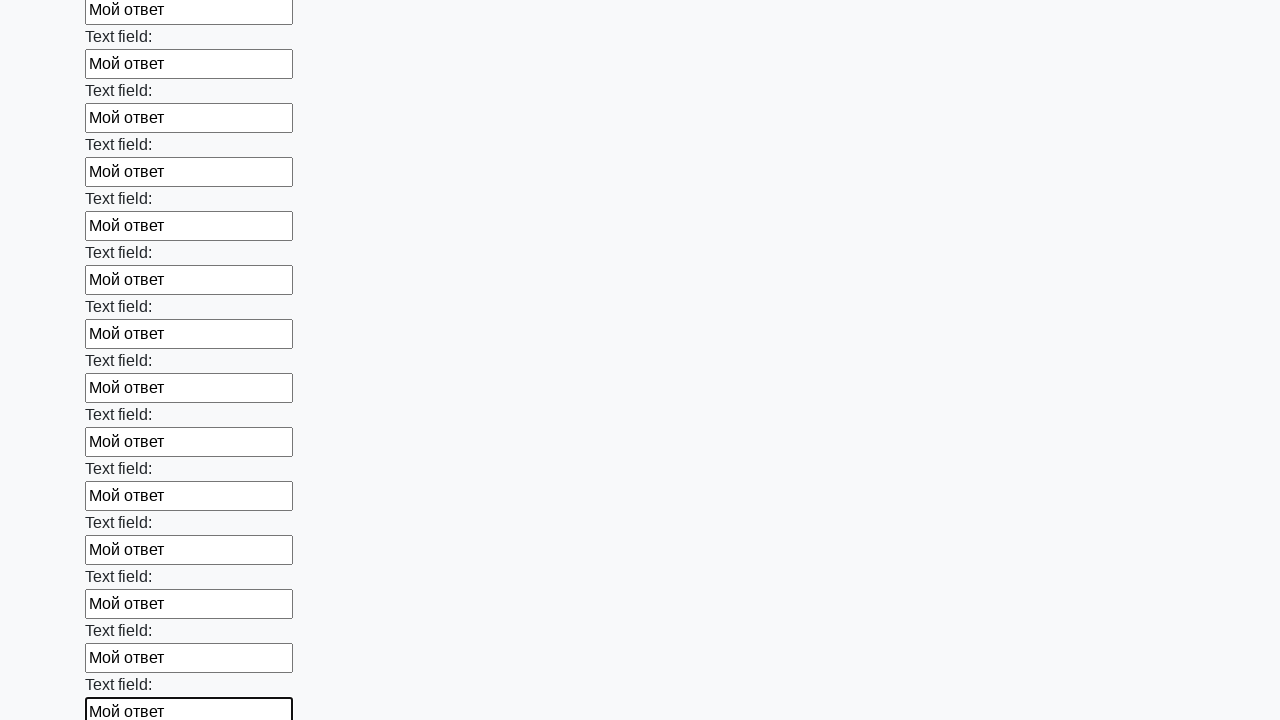

Filled input field with 'Мой ответ' on input >> nth=82
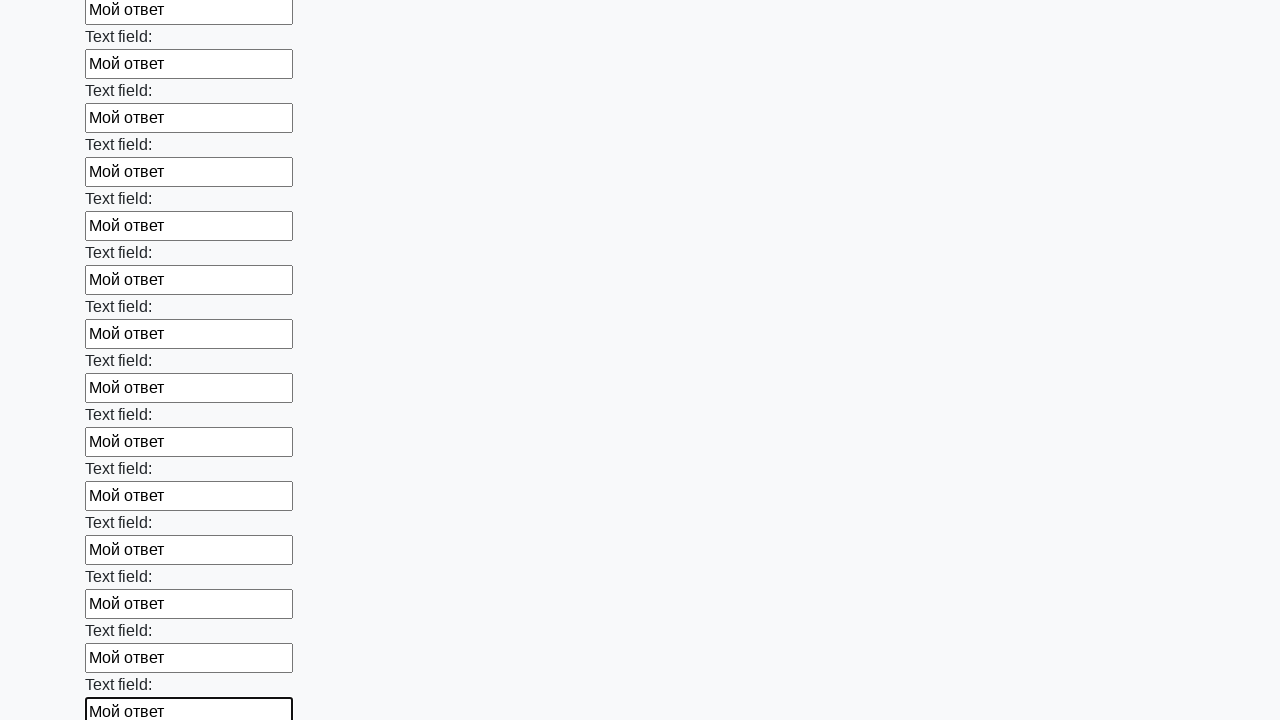

Filled input field with 'Мой ответ' on input >> nth=83
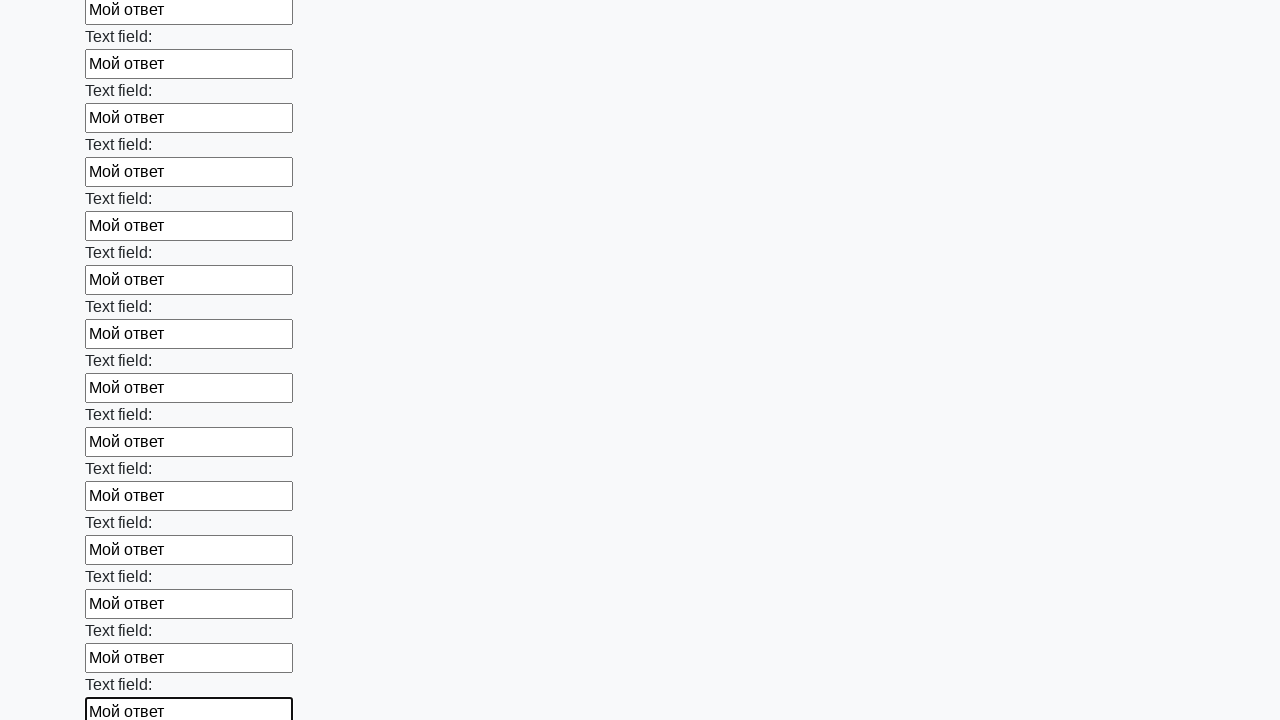

Filled input field with 'Мой ответ' on input >> nth=84
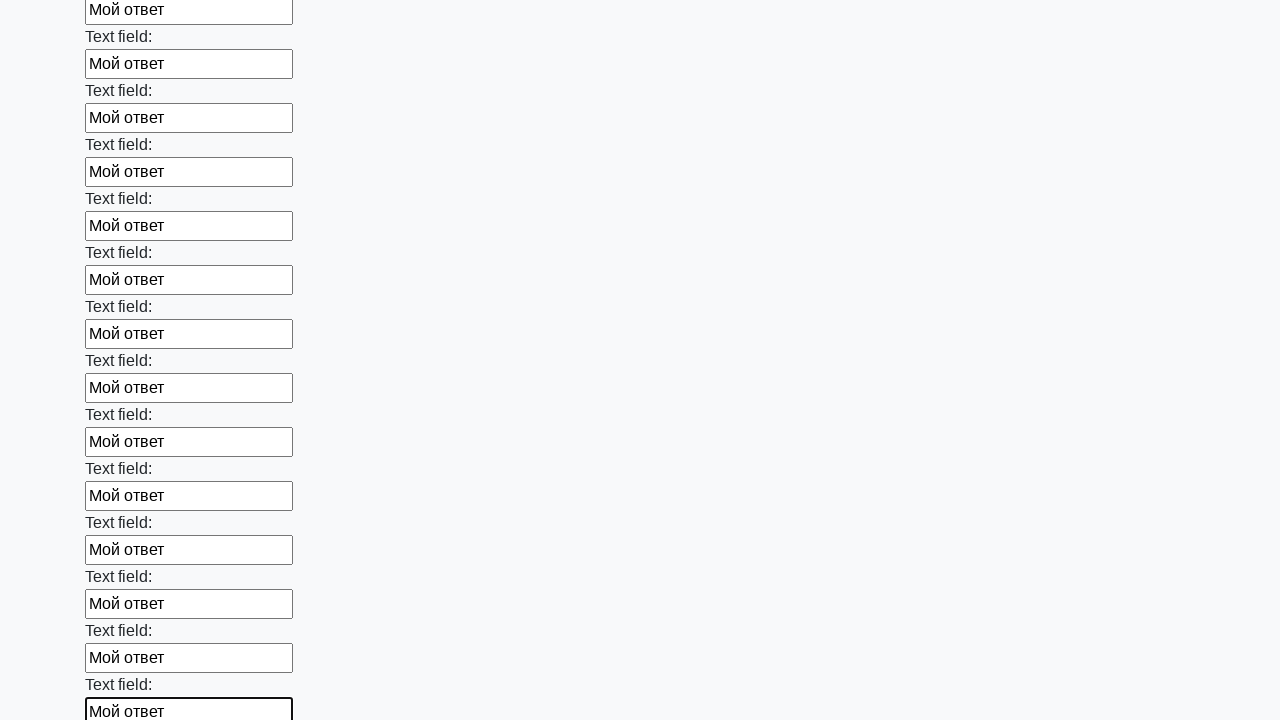

Filled input field with 'Мой ответ' on input >> nth=85
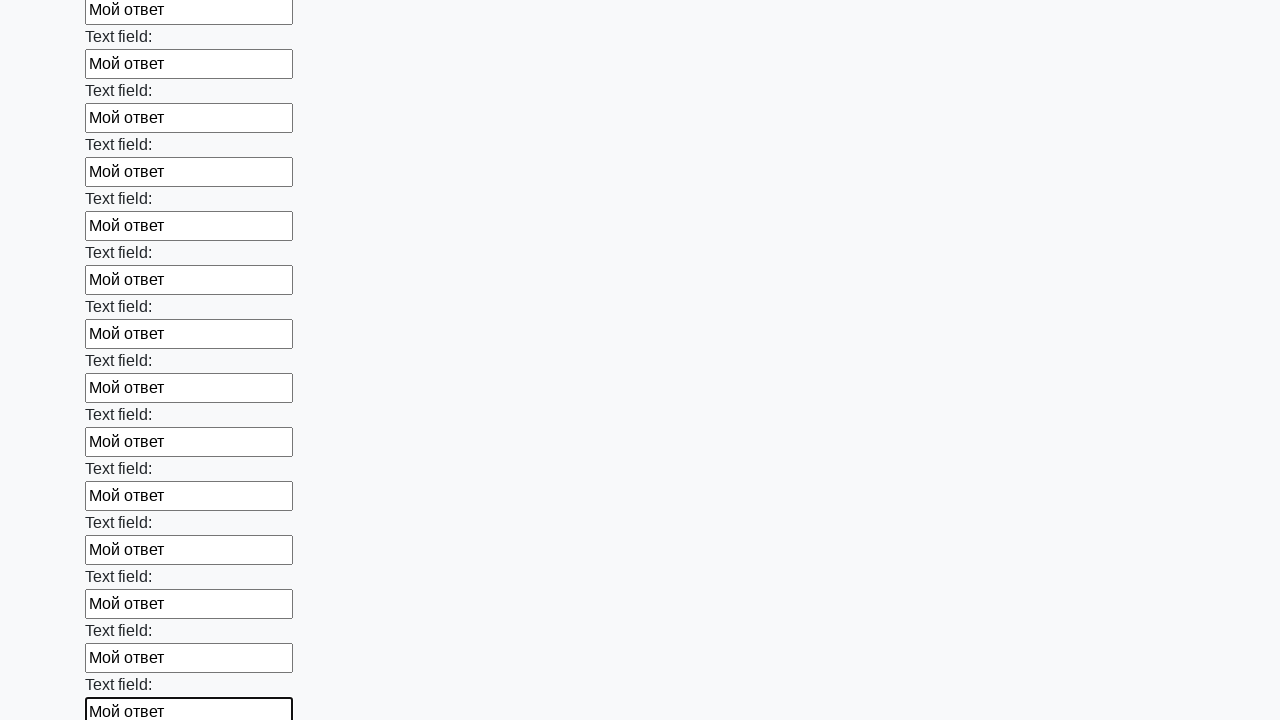

Filled input field with 'Мой ответ' on input >> nth=86
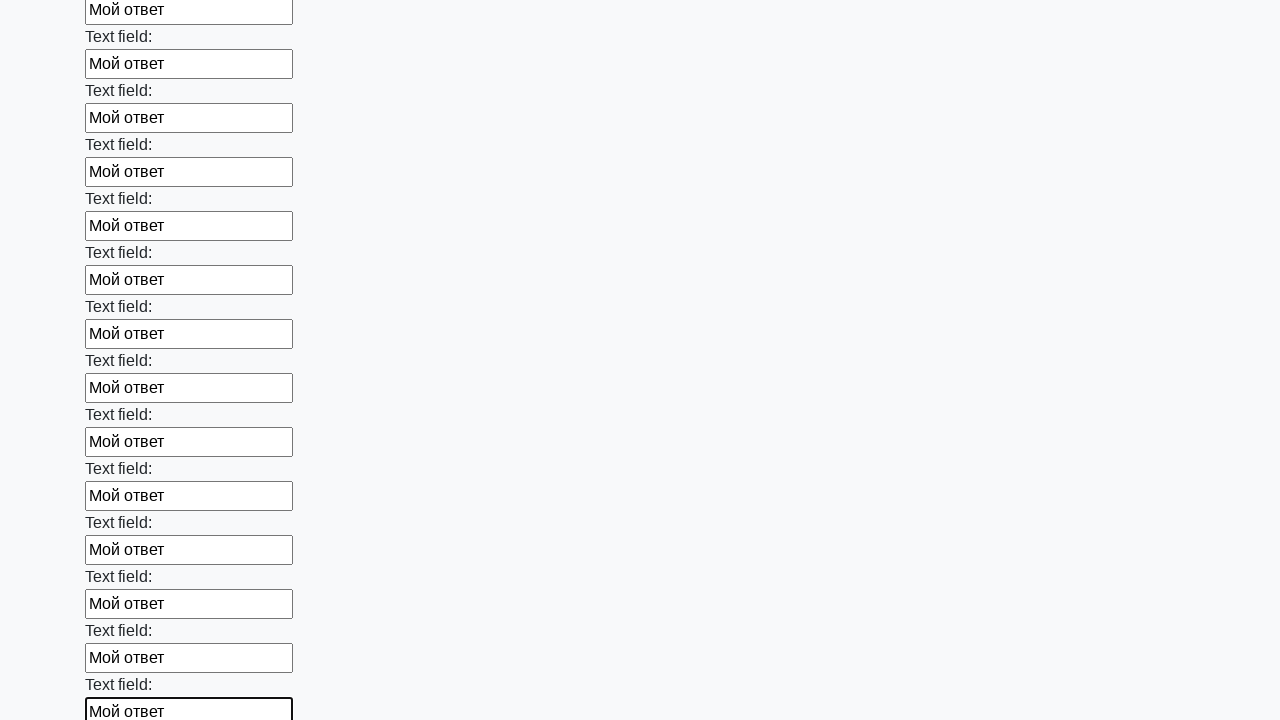

Filled input field with 'Мой ответ' on input >> nth=87
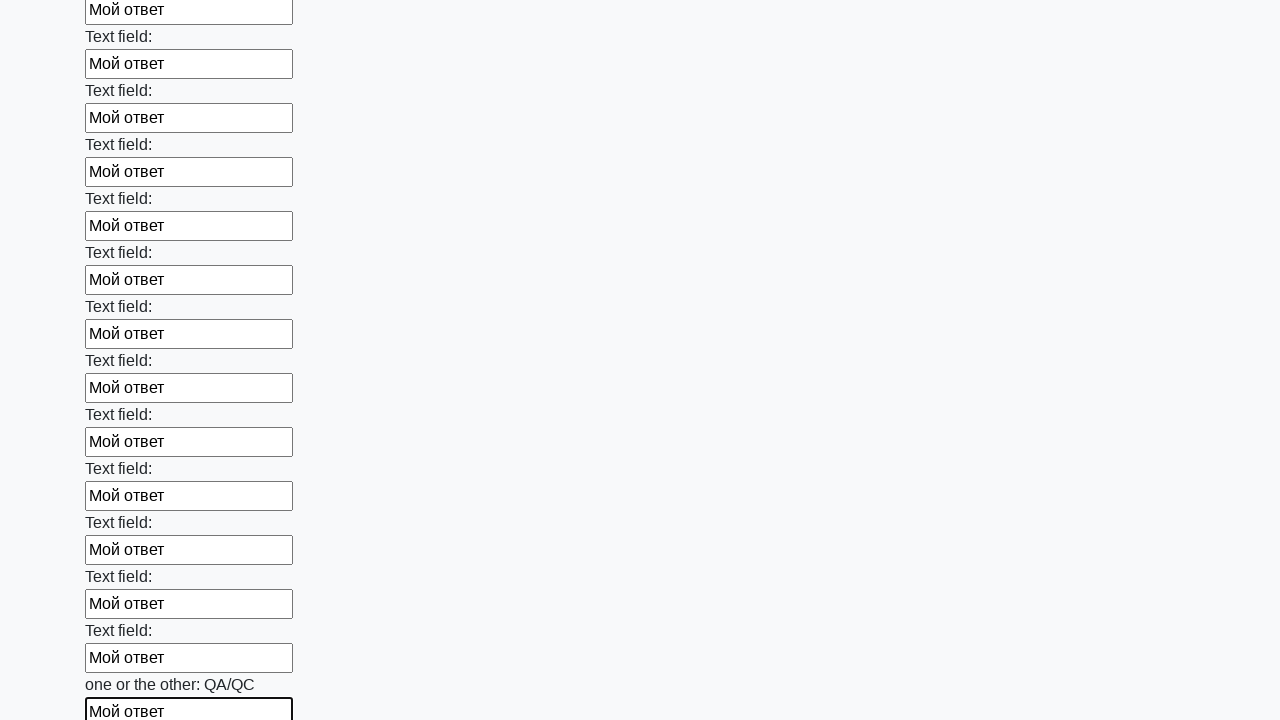

Filled input field with 'Мой ответ' on input >> nth=88
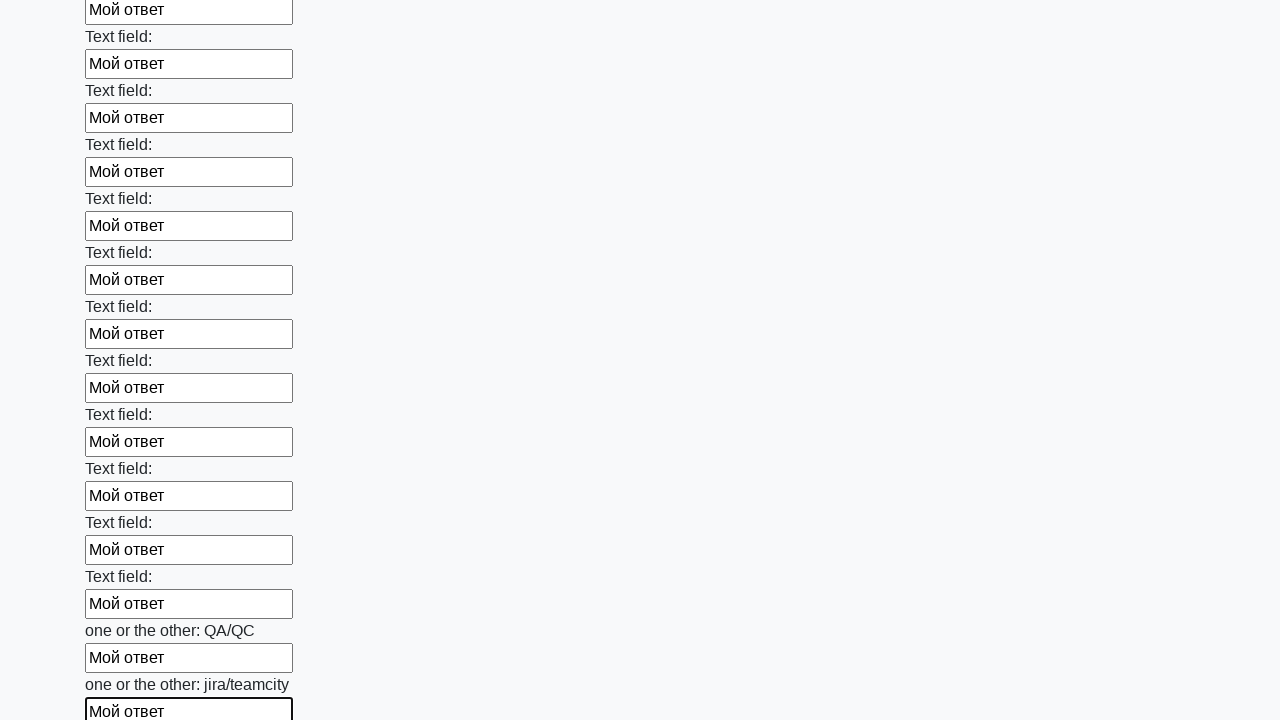

Filled input field with 'Мой ответ' on input >> nth=89
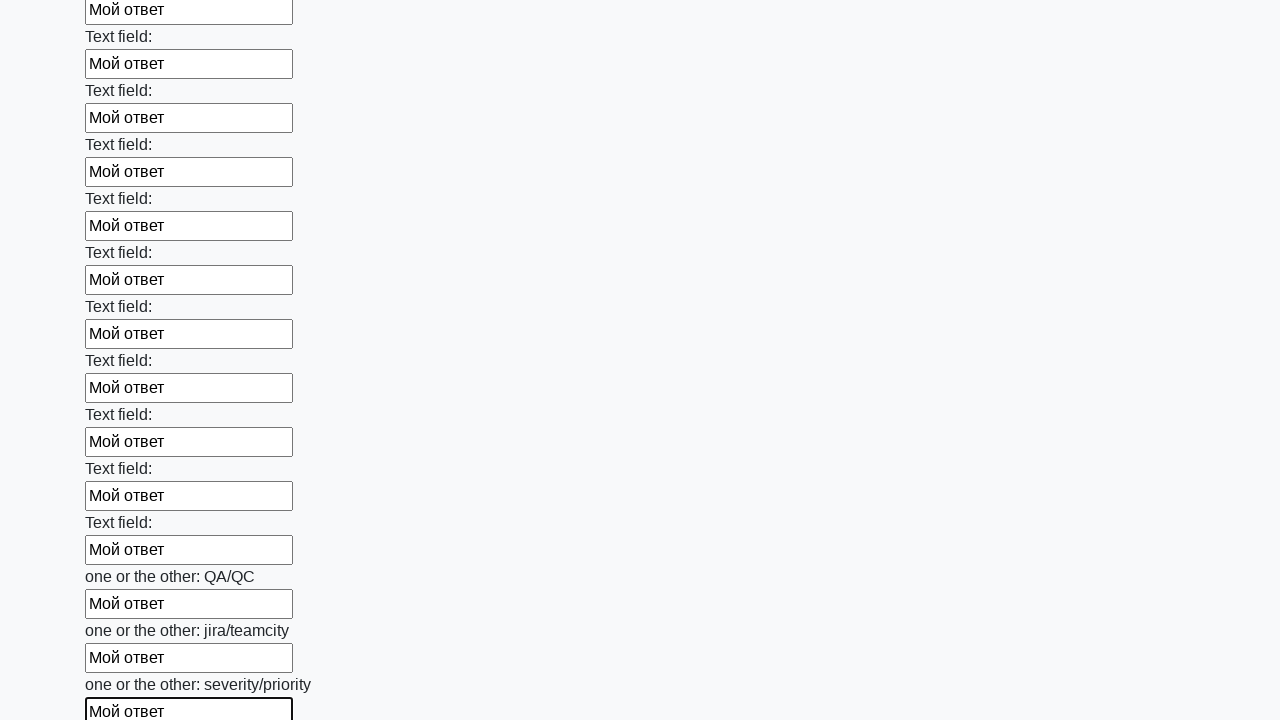

Filled input field with 'Мой ответ' on input >> nth=90
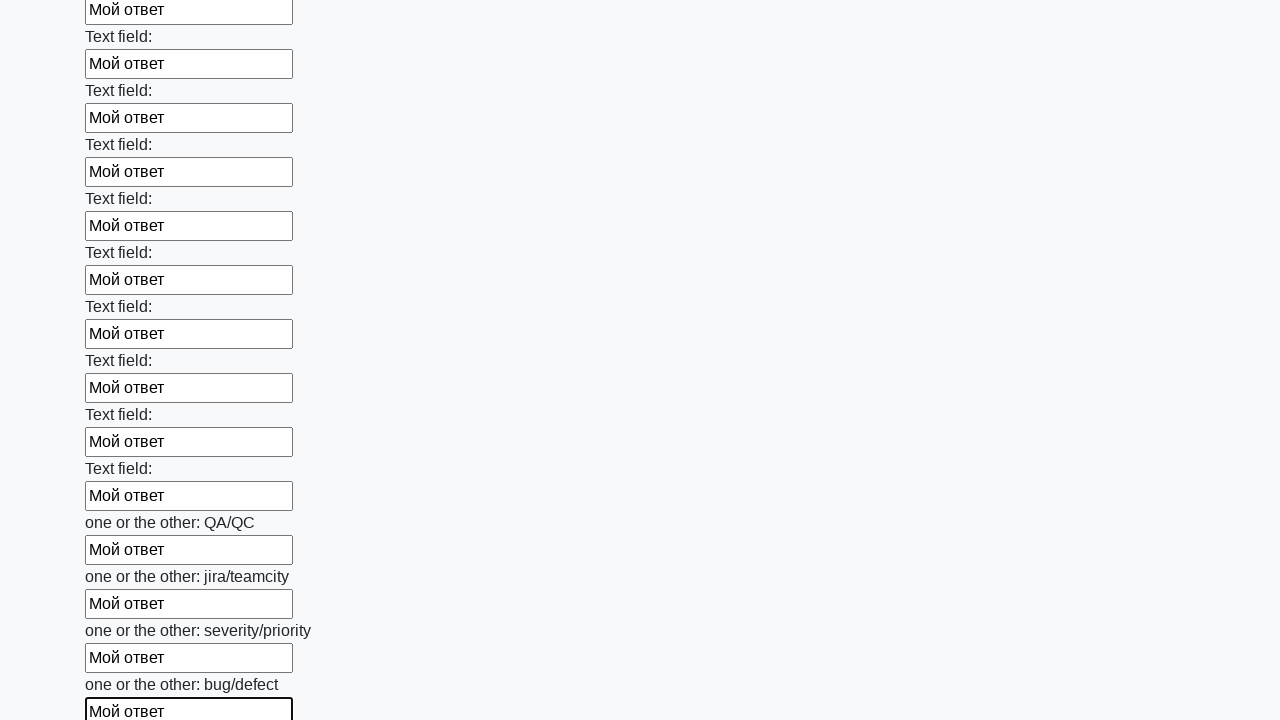

Filled input field with 'Мой ответ' on input >> nth=91
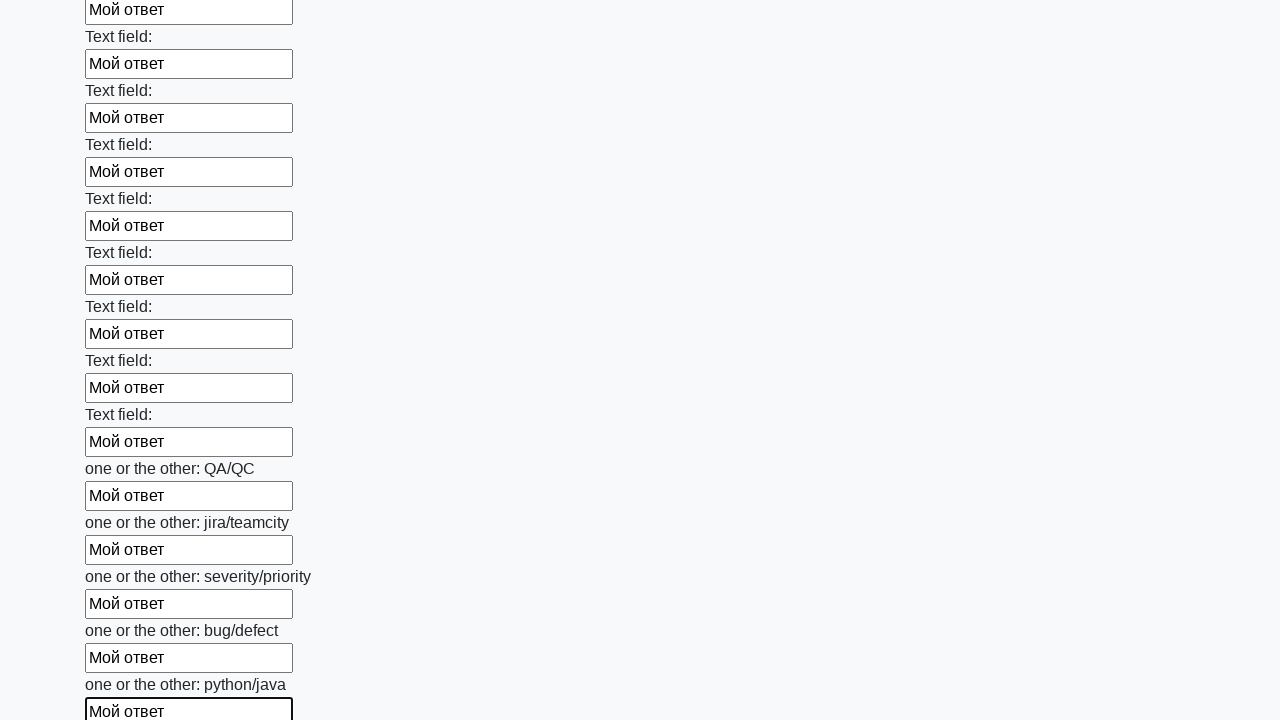

Filled input field with 'Мой ответ' on input >> nth=92
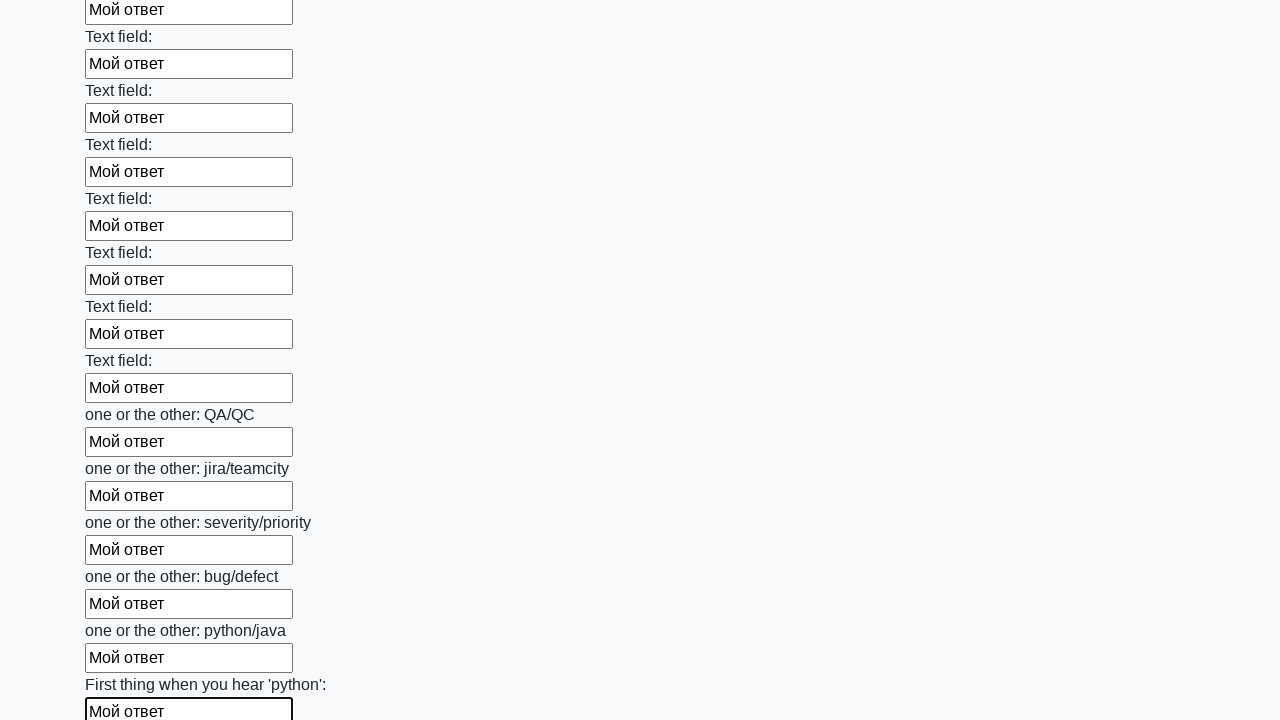

Filled input field with 'Мой ответ' on input >> nth=93
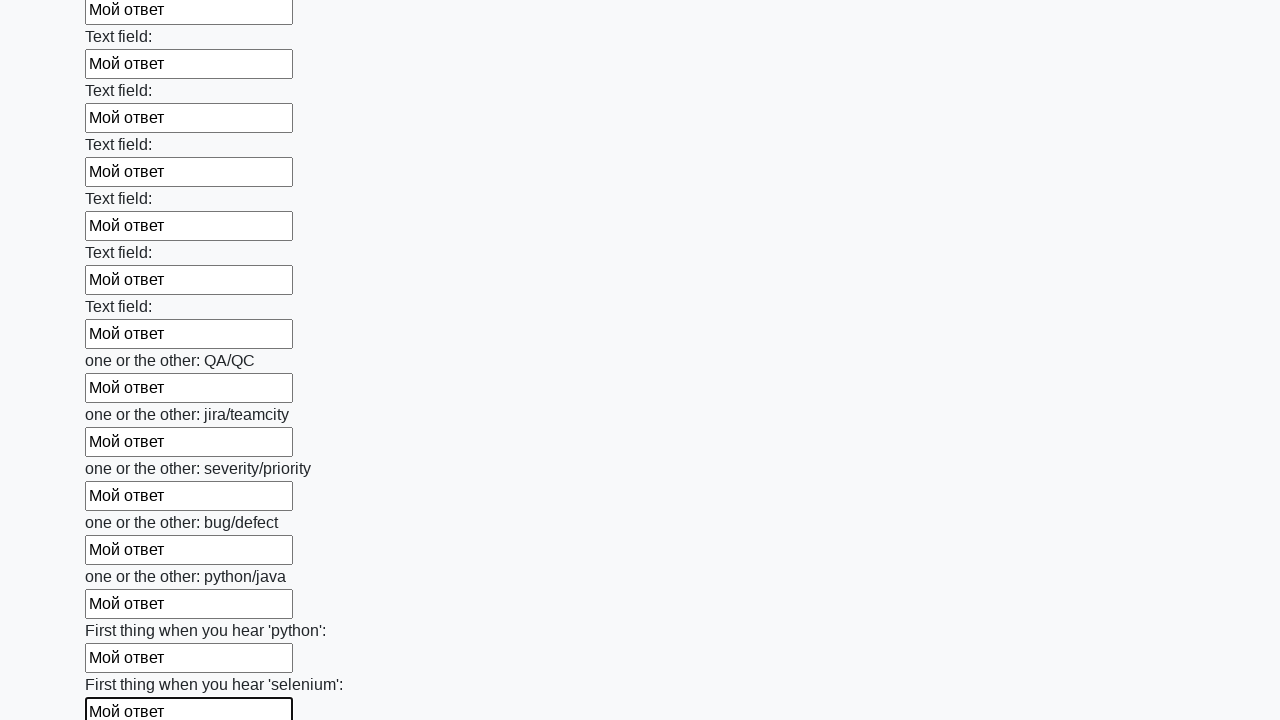

Filled input field with 'Мой ответ' on input >> nth=94
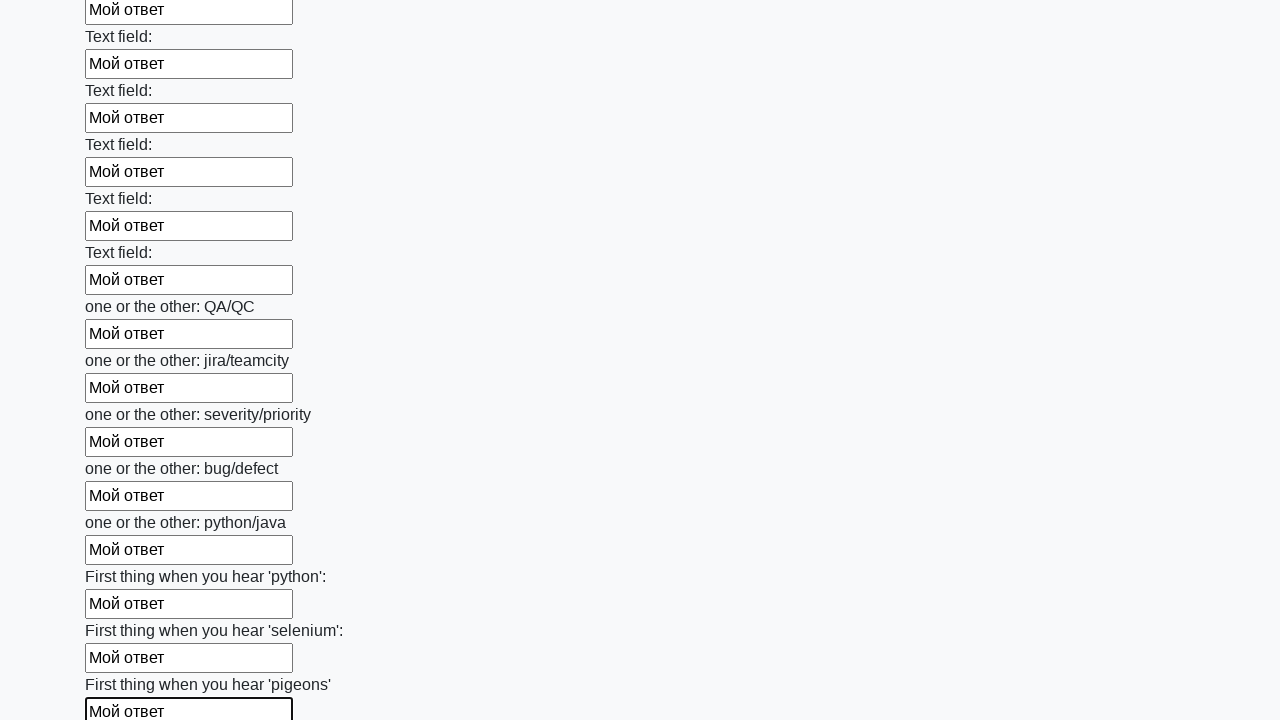

Filled input field with 'Мой ответ' on input >> nth=95
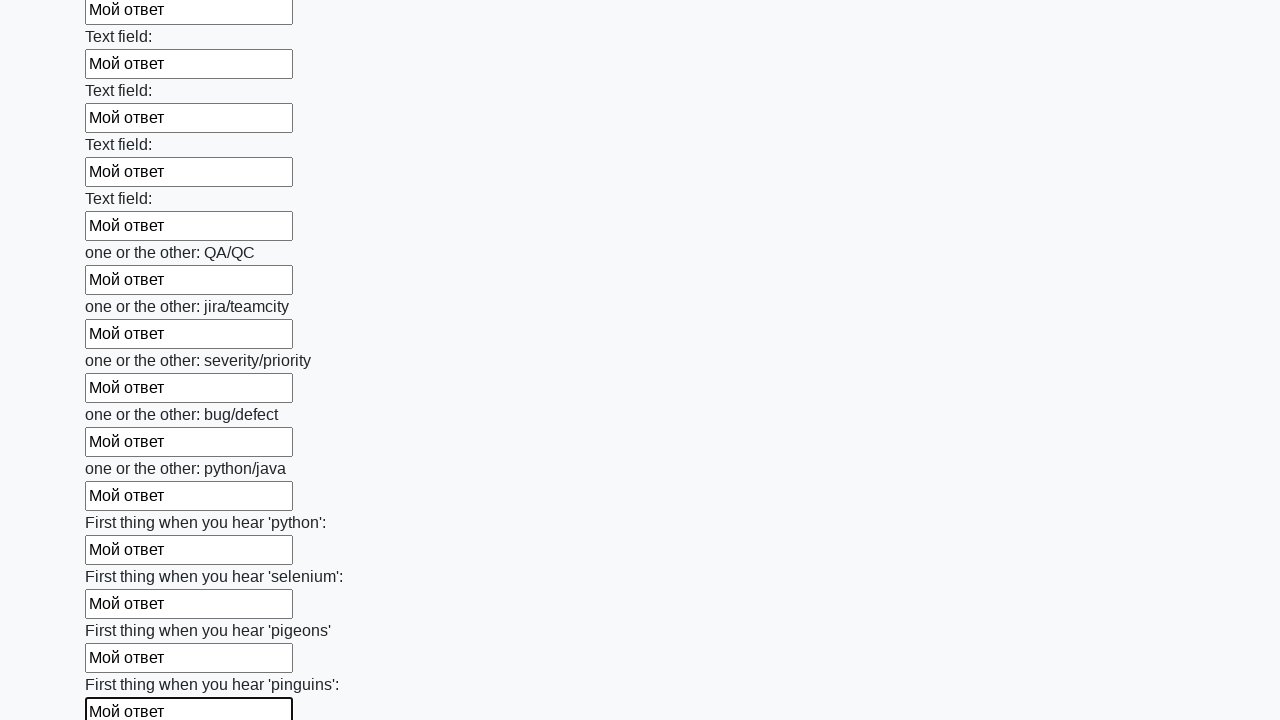

Filled input field with 'Мой ответ' on input >> nth=96
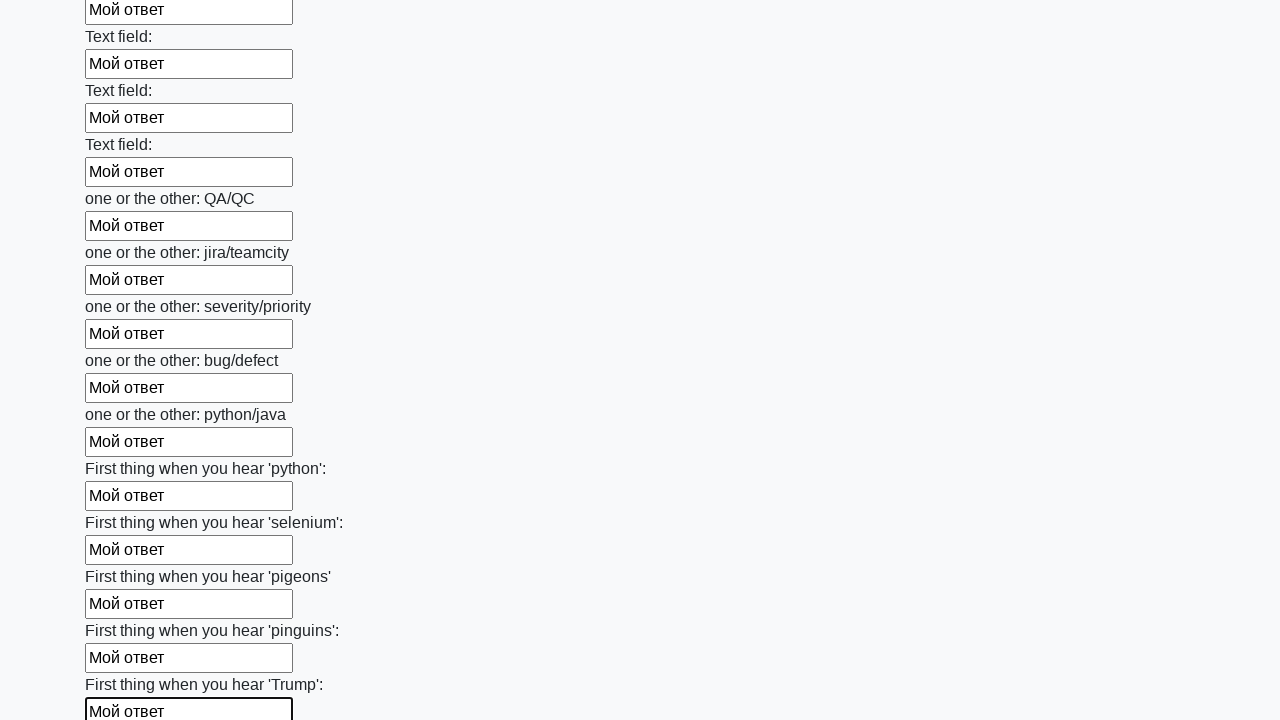

Filled input field with 'Мой ответ' on input >> nth=97
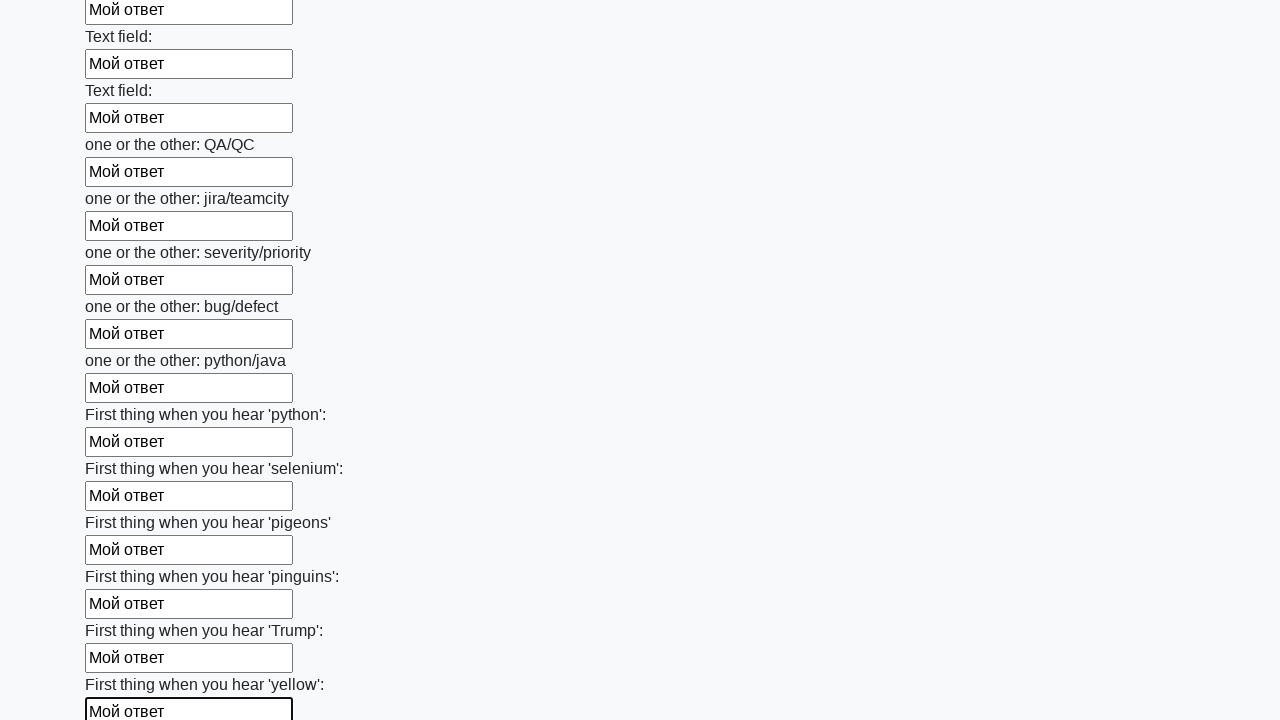

Filled input field with 'Мой ответ' on input >> nth=98
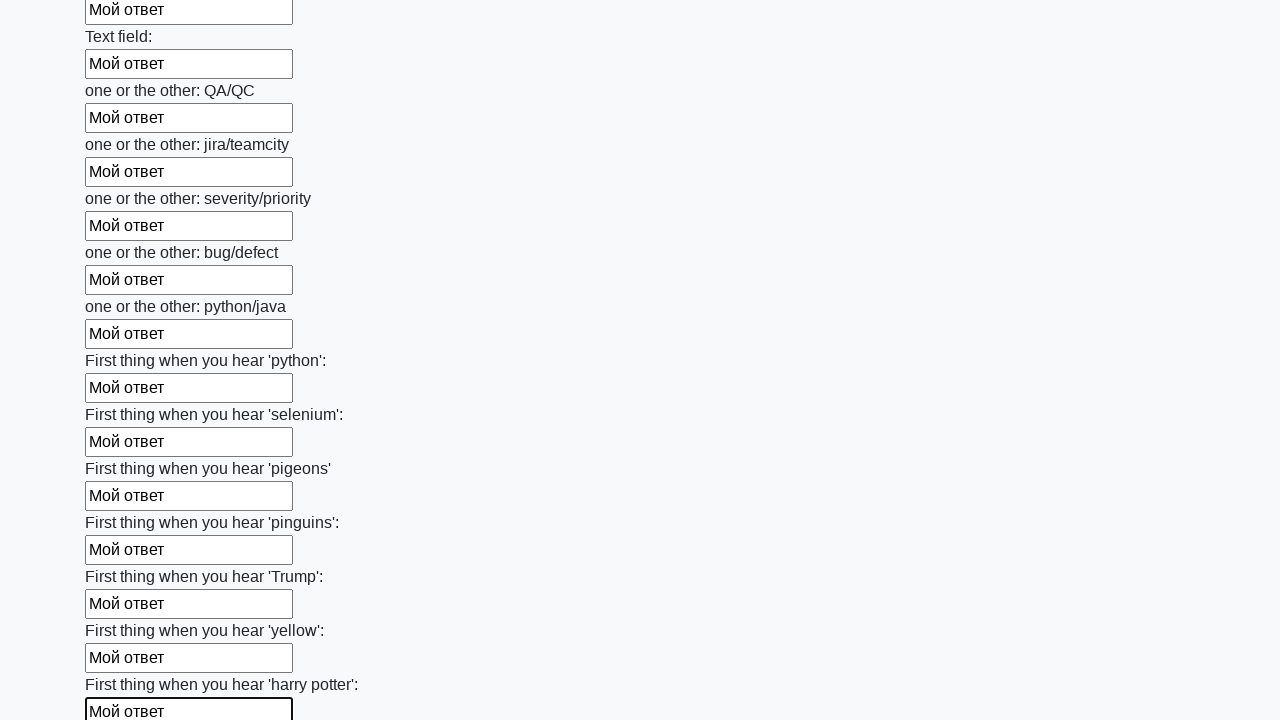

Filled input field with 'Мой ответ' on input >> nth=99
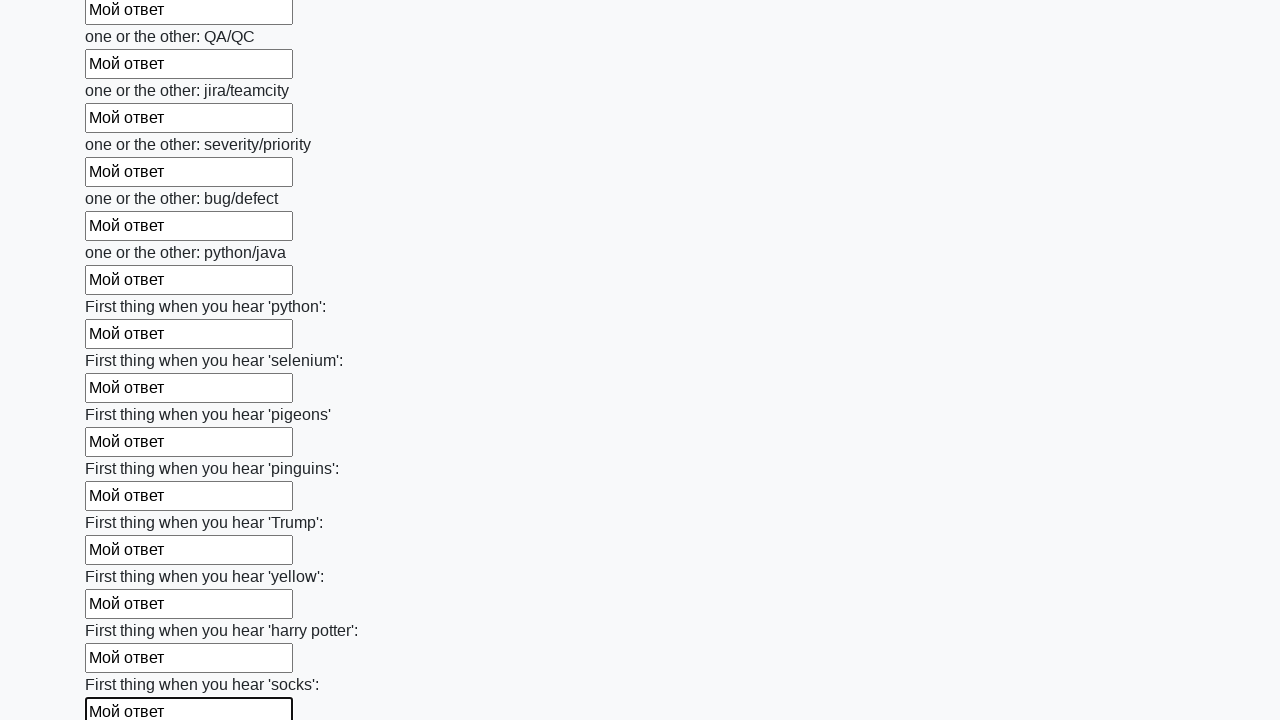

Clicked submit button at (123, 611) on button.btn
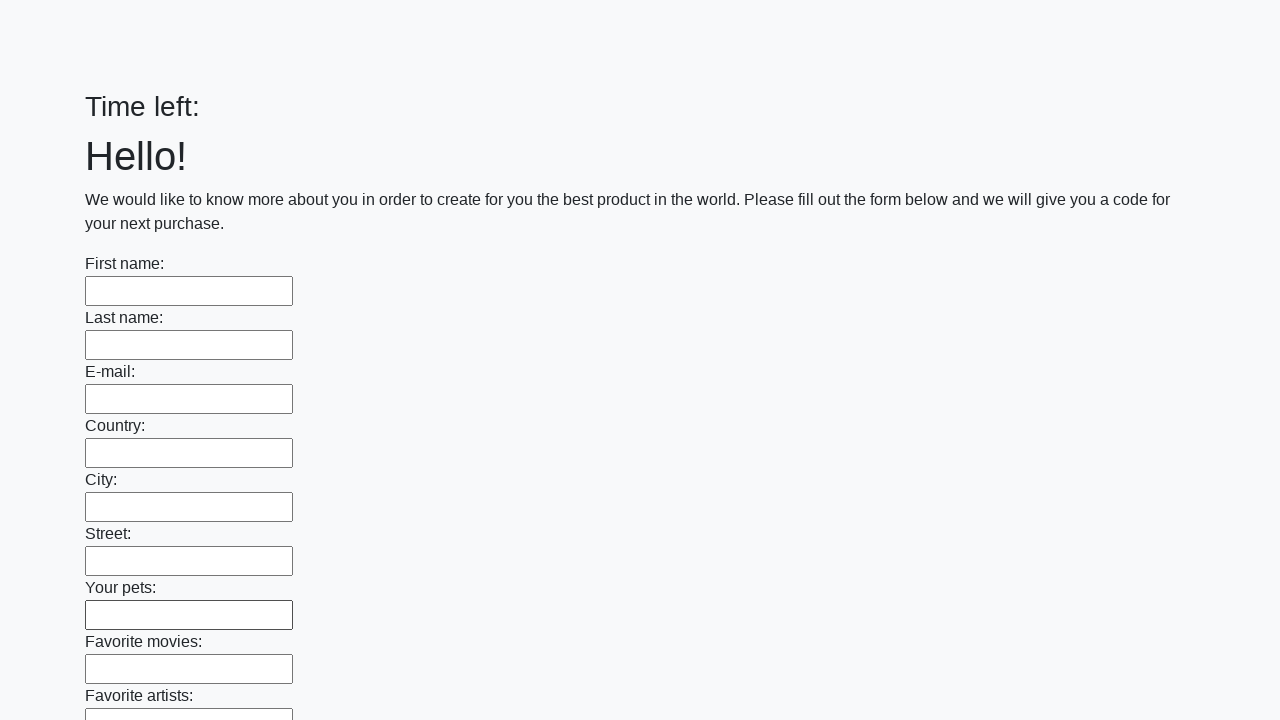

Waited 2 seconds for form submission response
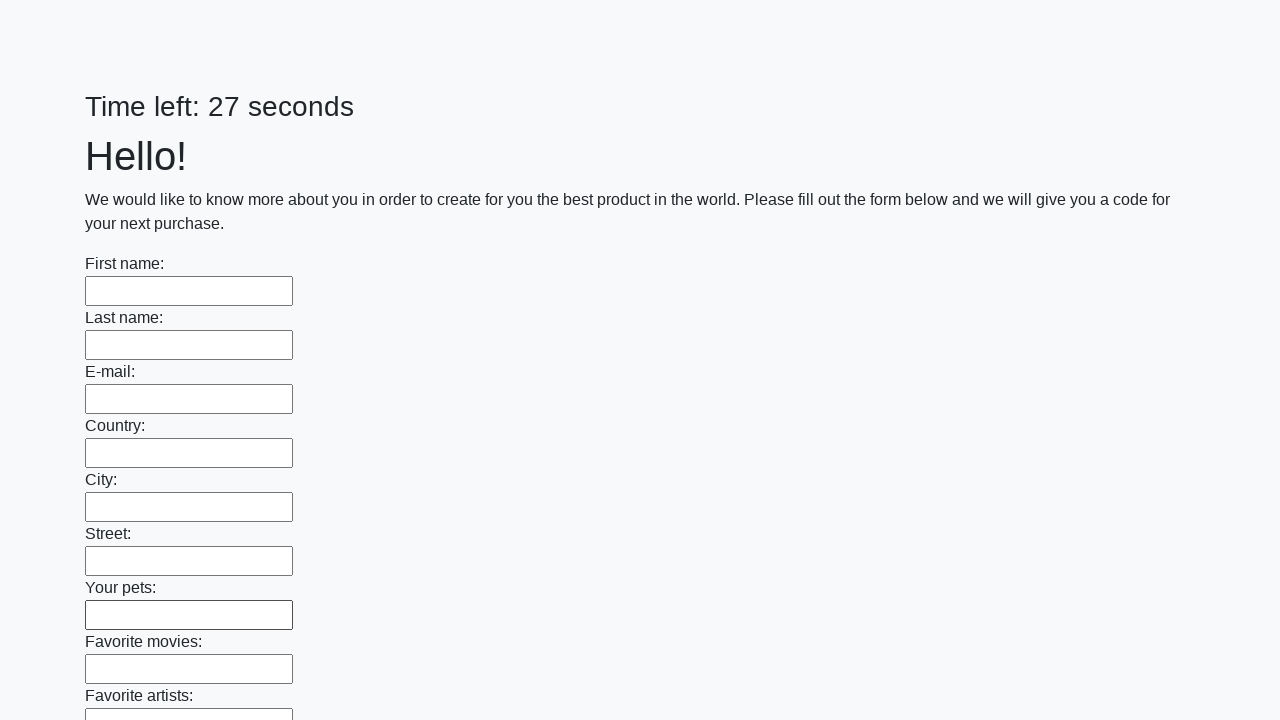

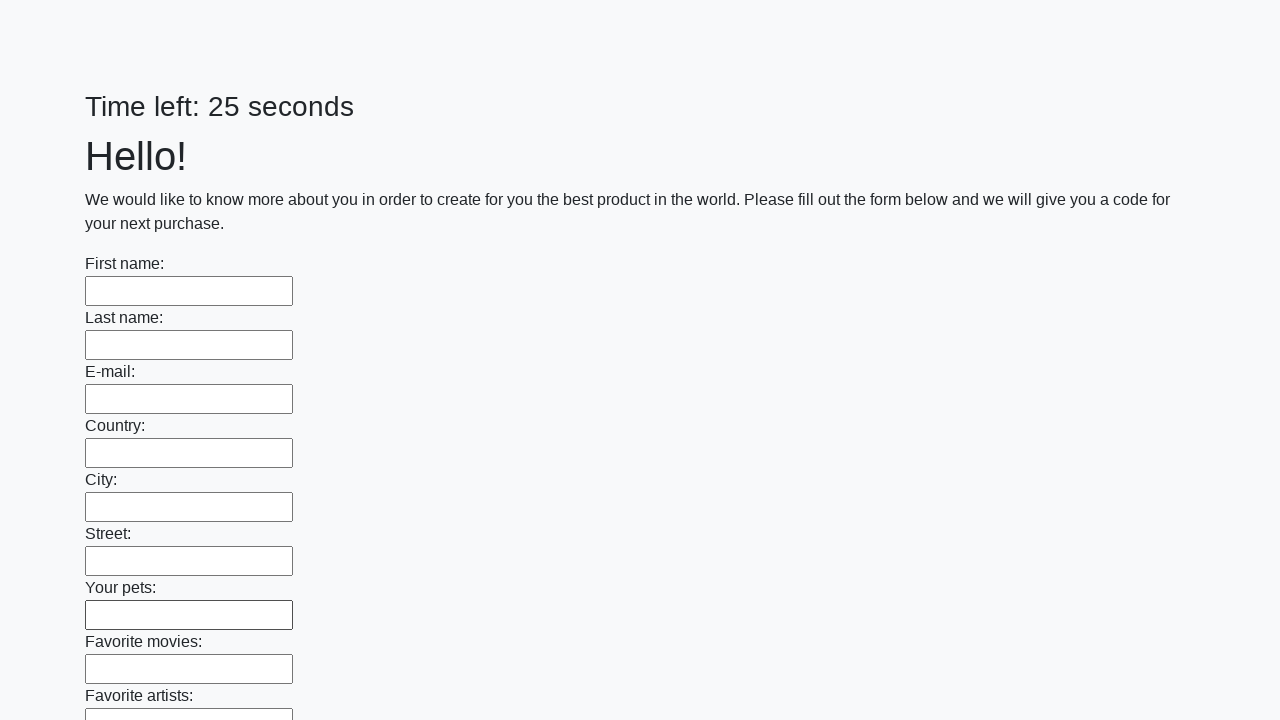